Fills out a large form by entering text into all input fields and submits it, then handles the resulting alert

Starting URL: http://suninjuly.github.io/huge_form.html

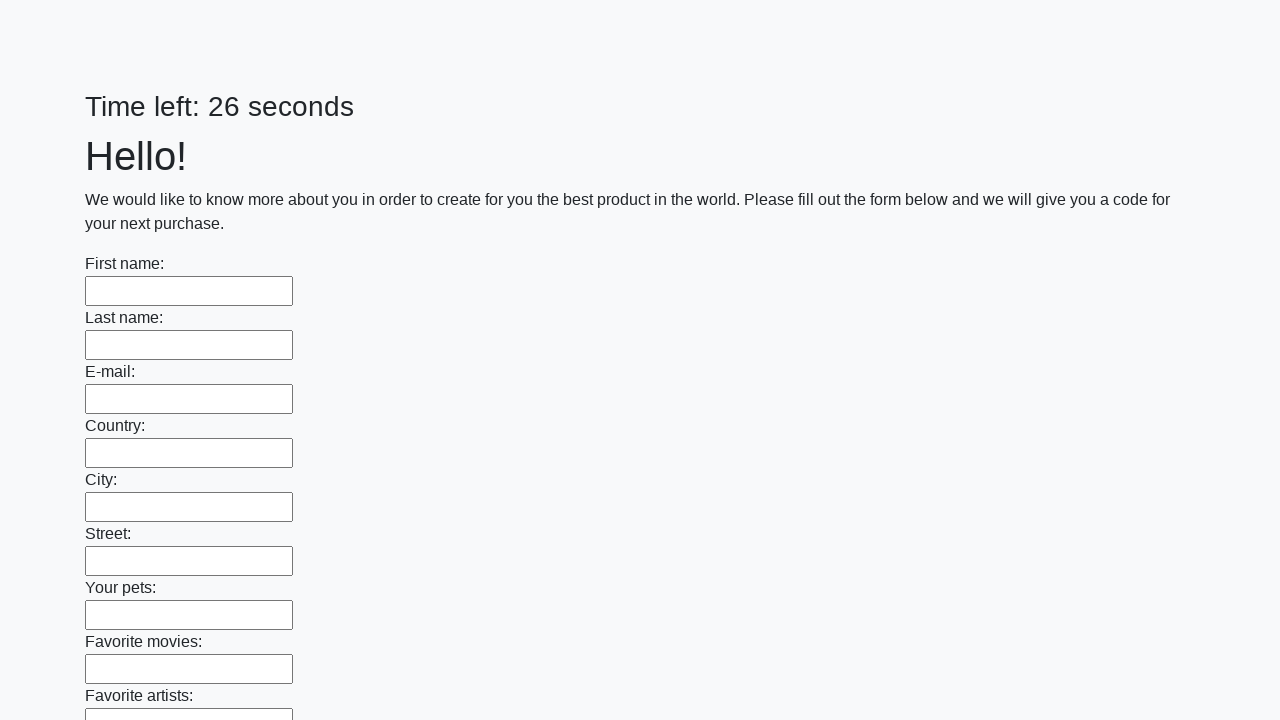

Located the form element
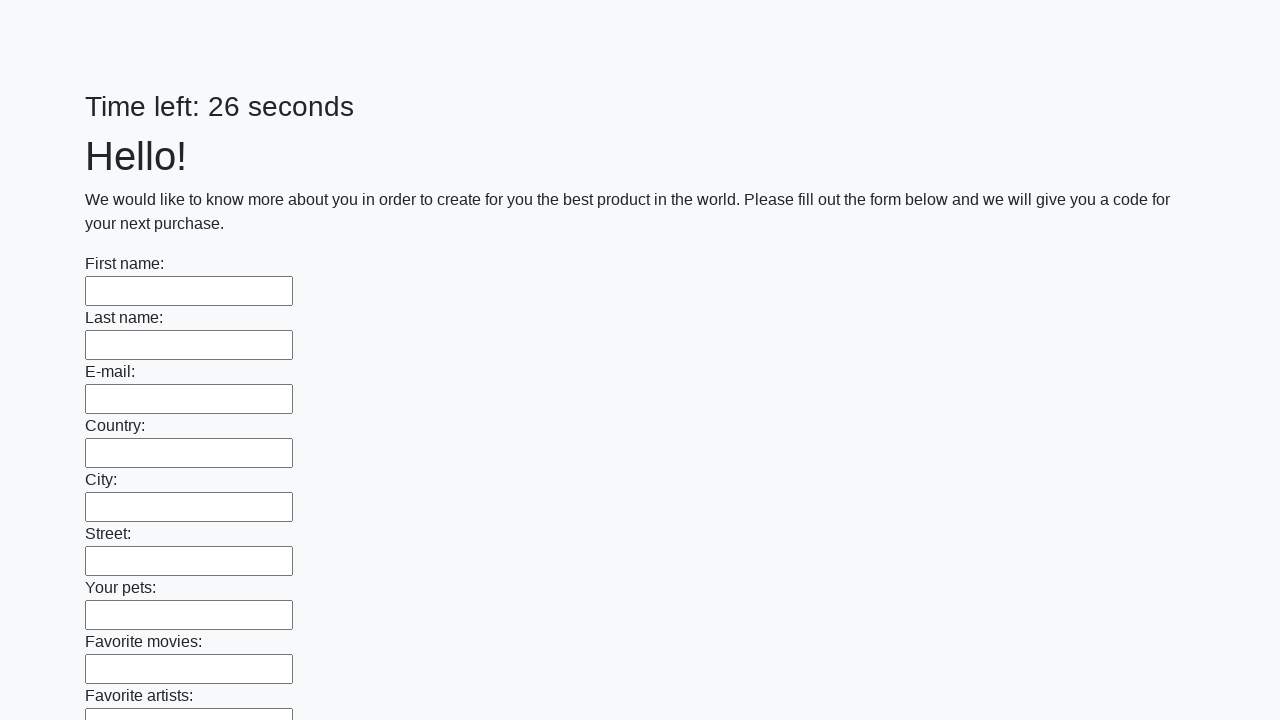

Located all input elements within the form
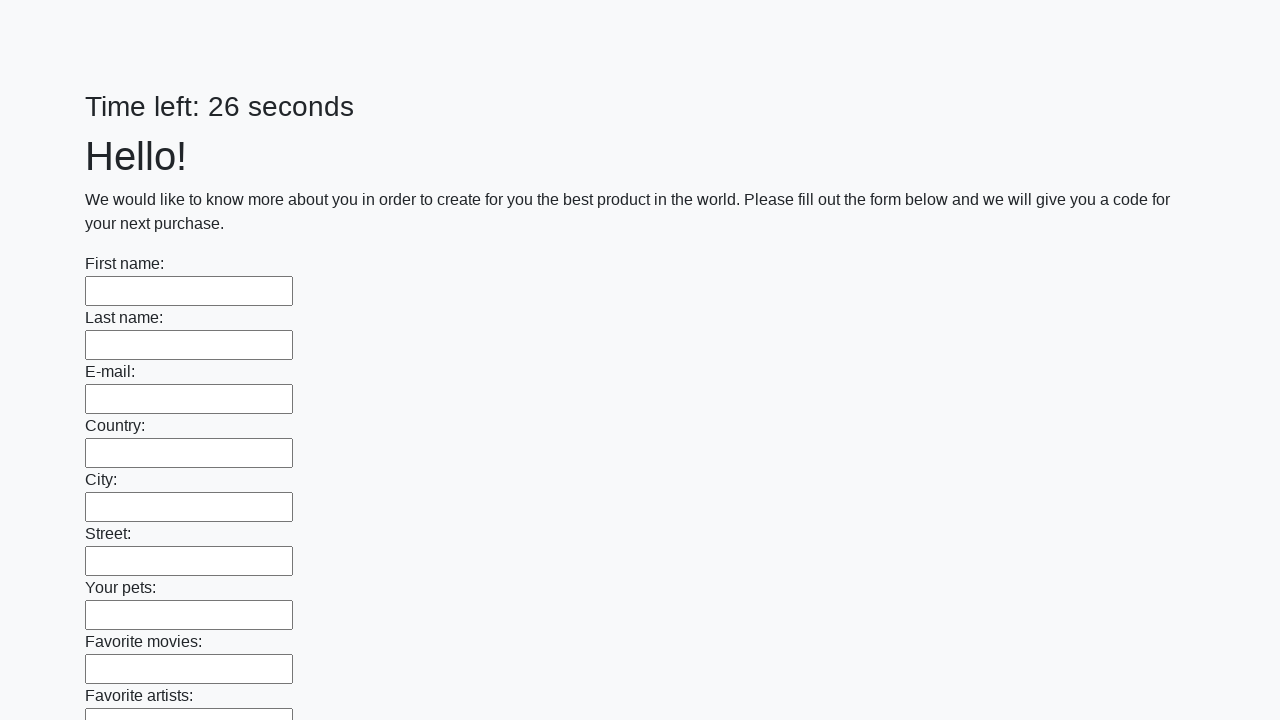

Filled an input field with custom text on form[action="#"][method="get"] >> input >> nth=0
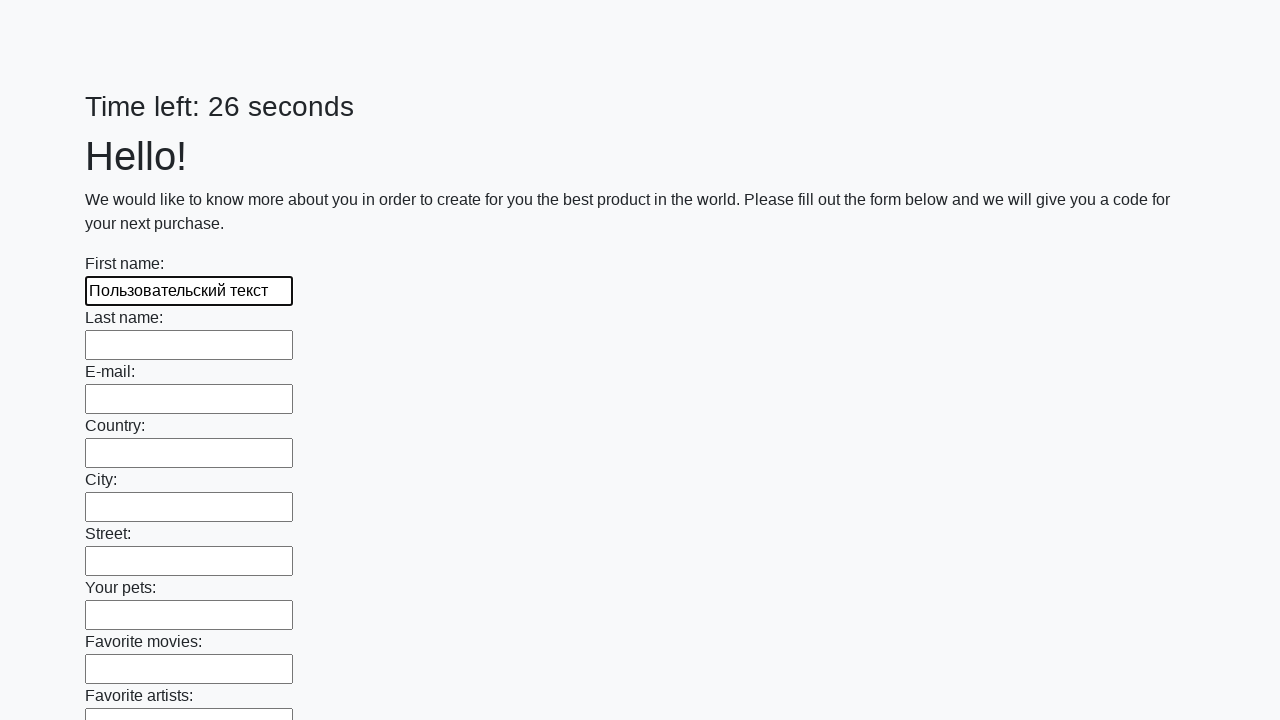

Filled an input field with custom text on form[action="#"][method="get"] >> input >> nth=1
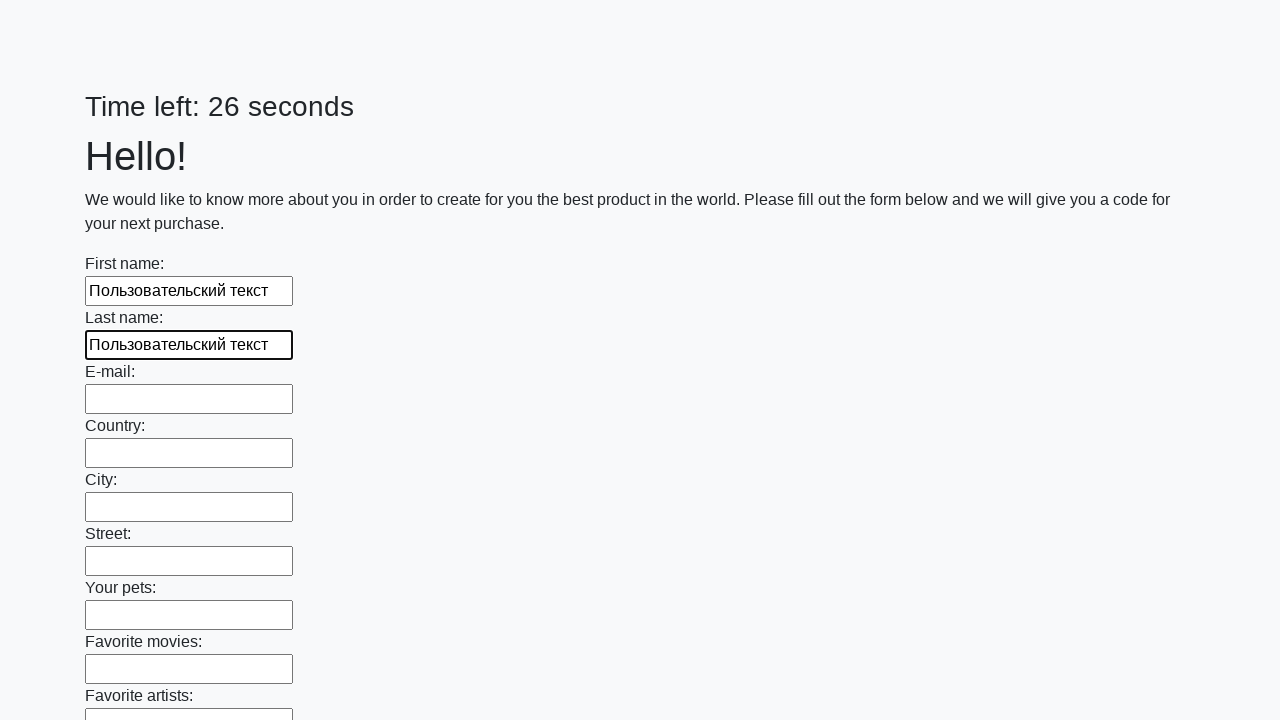

Filled an input field with custom text on form[action="#"][method="get"] >> input >> nth=2
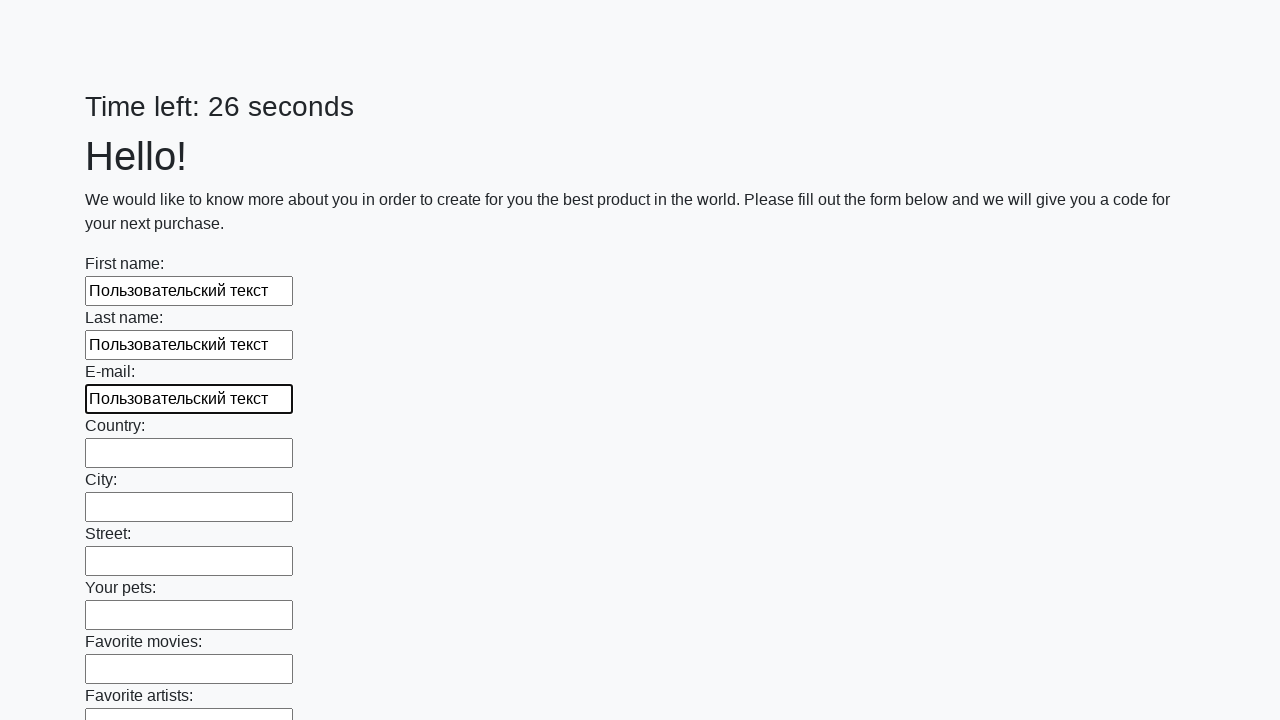

Filled an input field with custom text on form[action="#"][method="get"] >> input >> nth=3
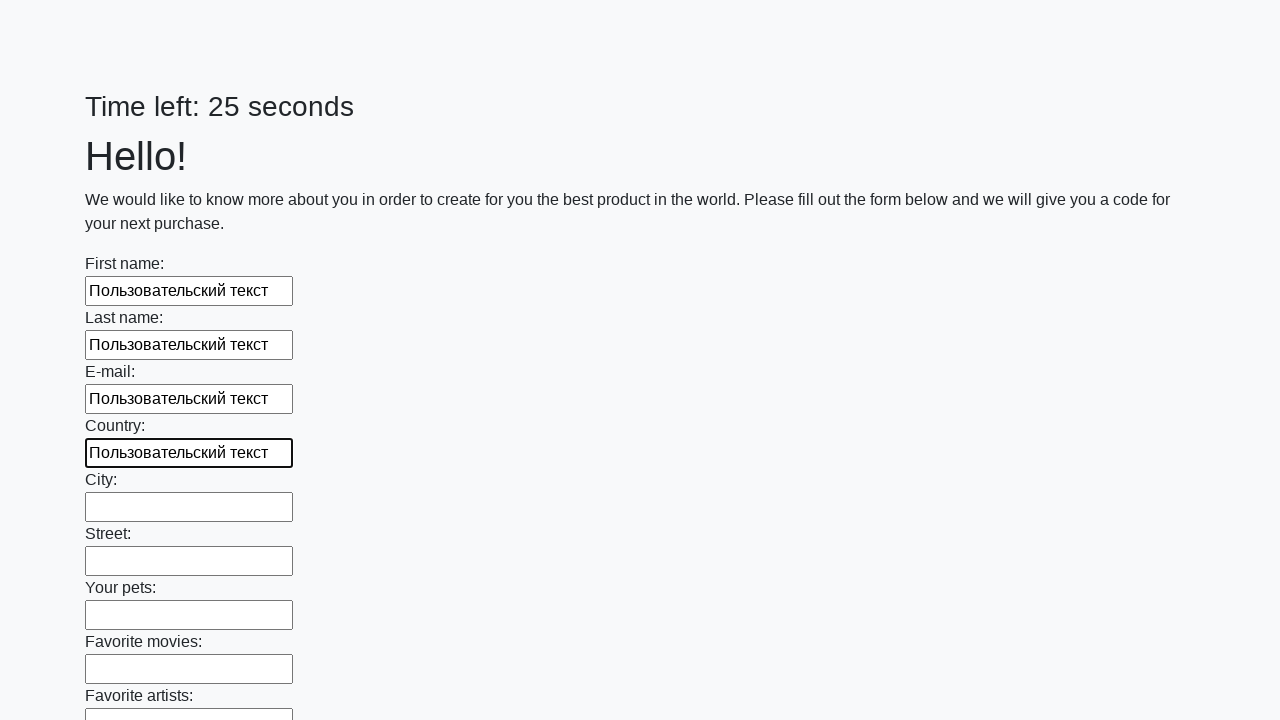

Filled an input field with custom text on form[action="#"][method="get"] >> input >> nth=4
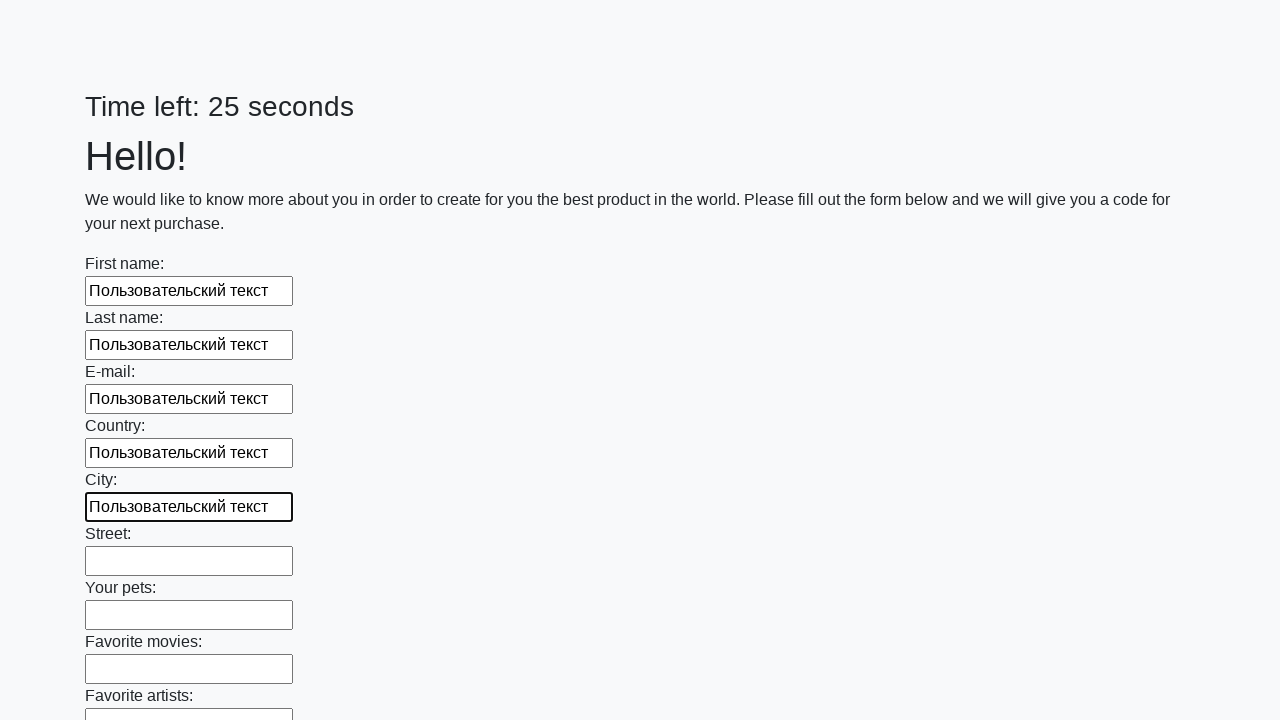

Filled an input field with custom text on form[action="#"][method="get"] >> input >> nth=5
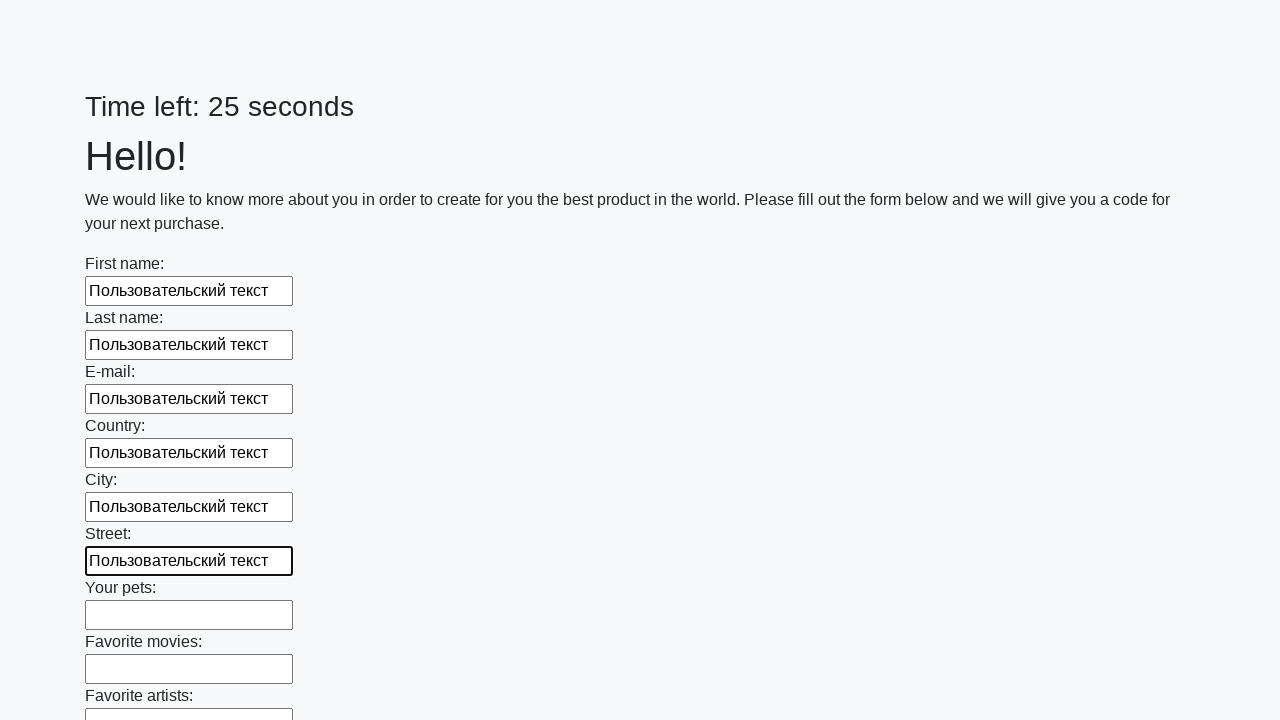

Filled an input field with custom text on form[action="#"][method="get"] >> input >> nth=6
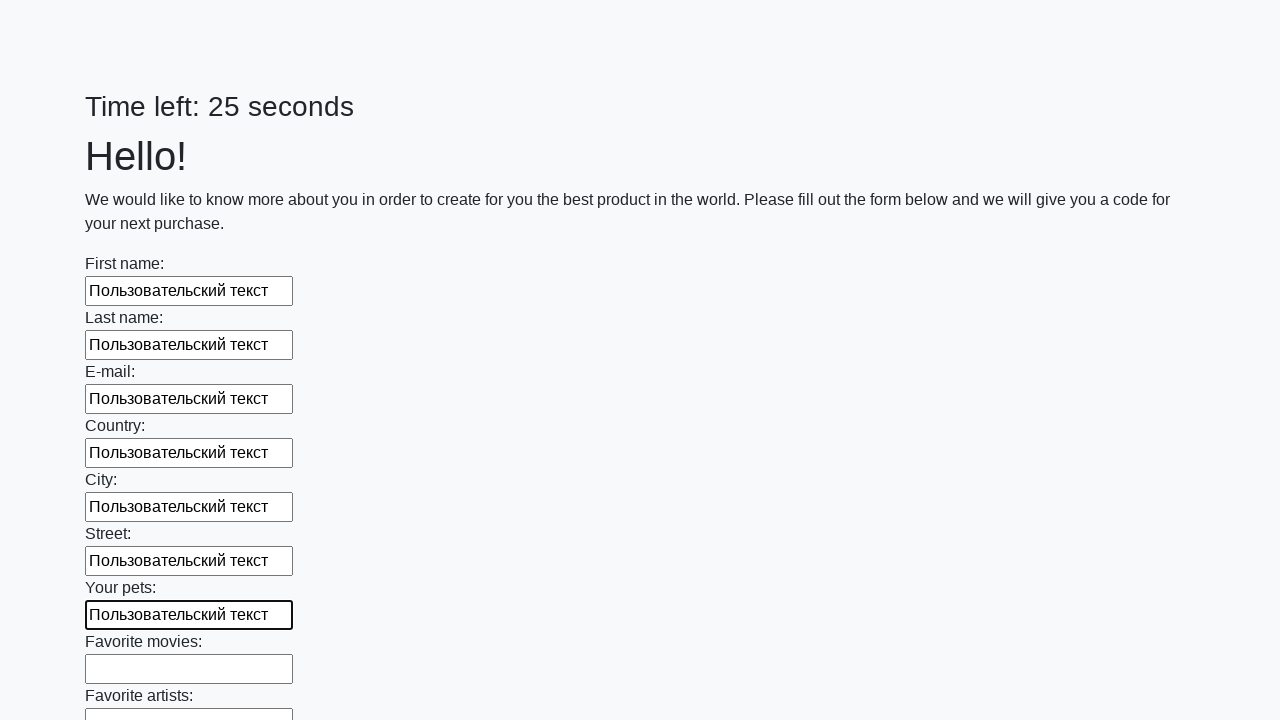

Filled an input field with custom text on form[action="#"][method="get"] >> input >> nth=7
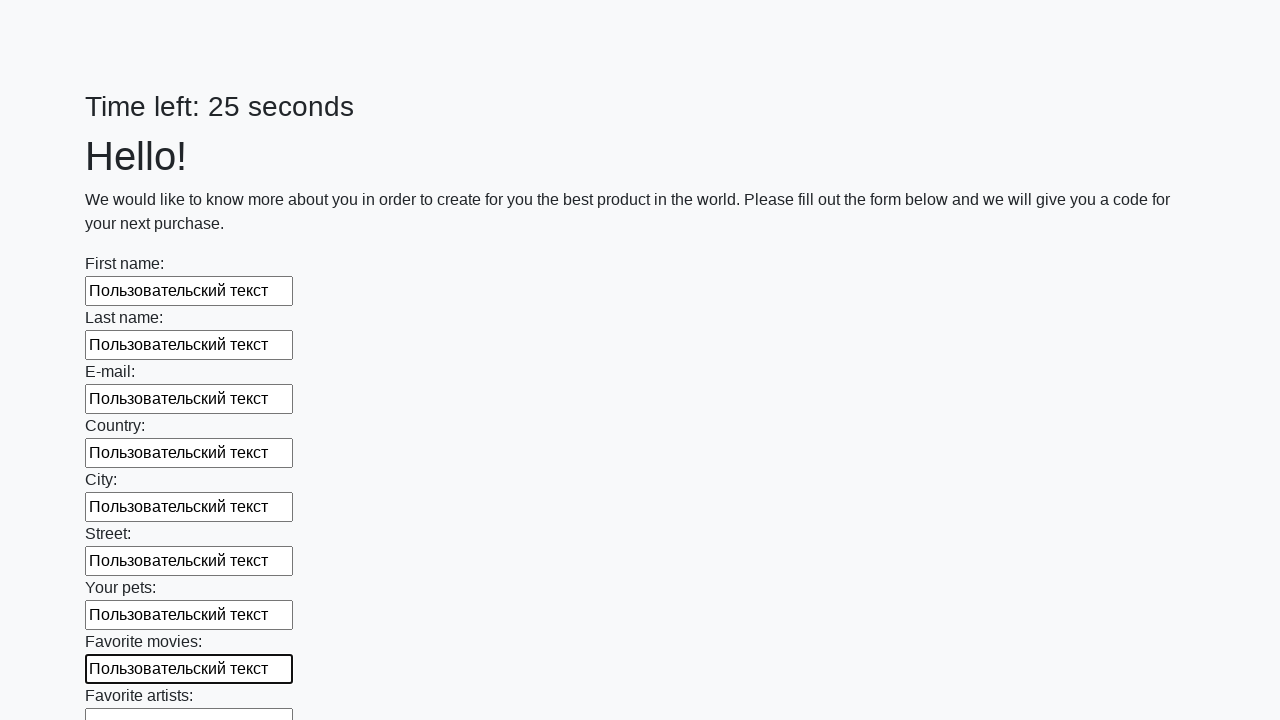

Filled an input field with custom text on form[action="#"][method="get"] >> input >> nth=8
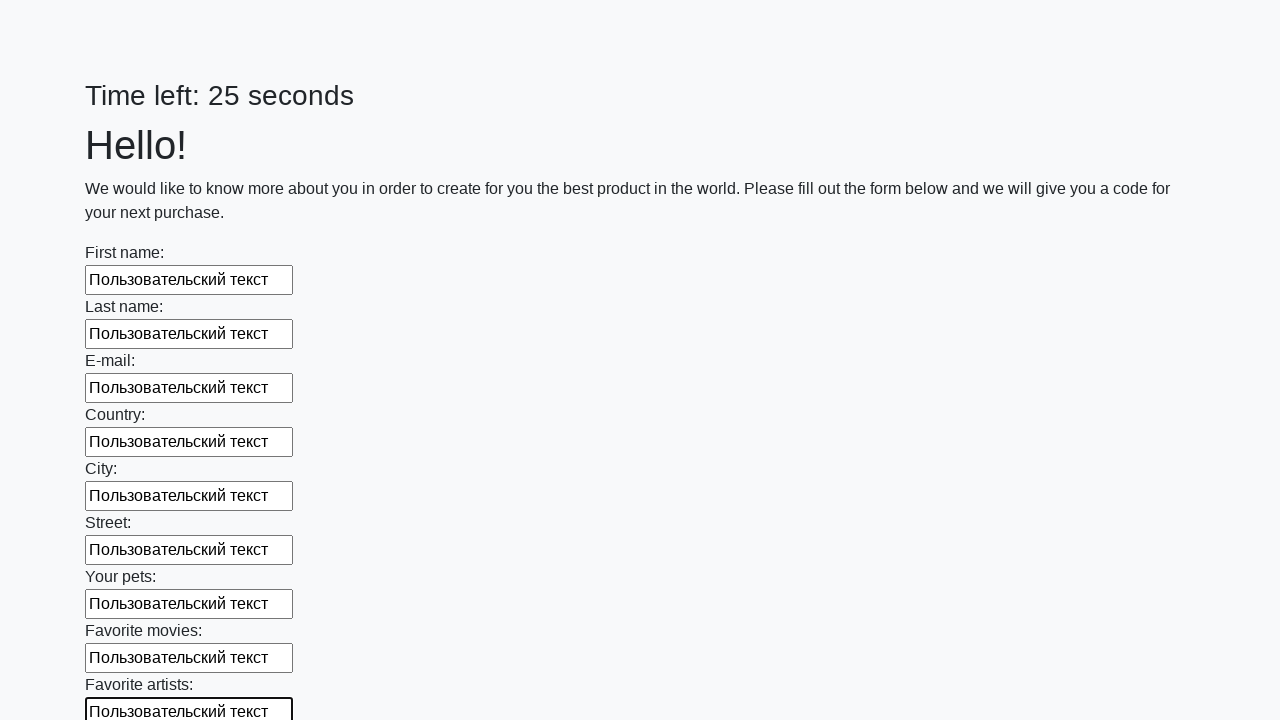

Filled an input field with custom text on form[action="#"][method="get"] >> input >> nth=9
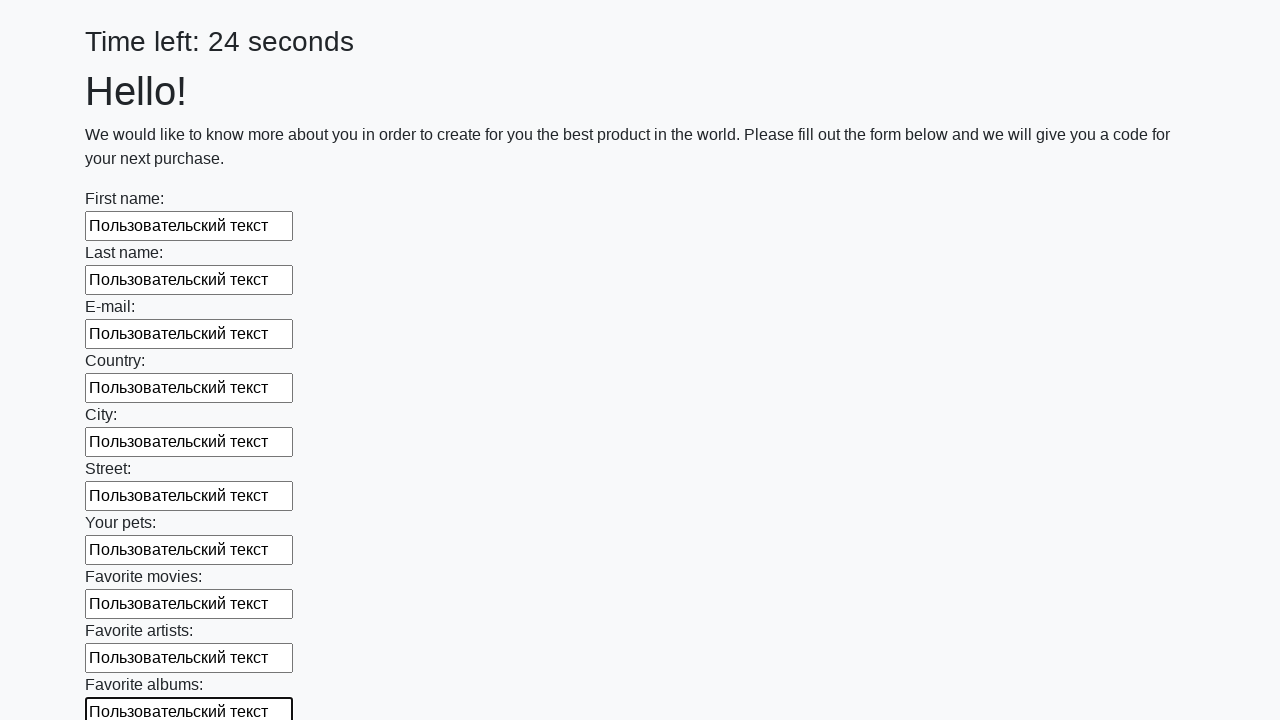

Filled an input field with custom text on form[action="#"][method="get"] >> input >> nth=10
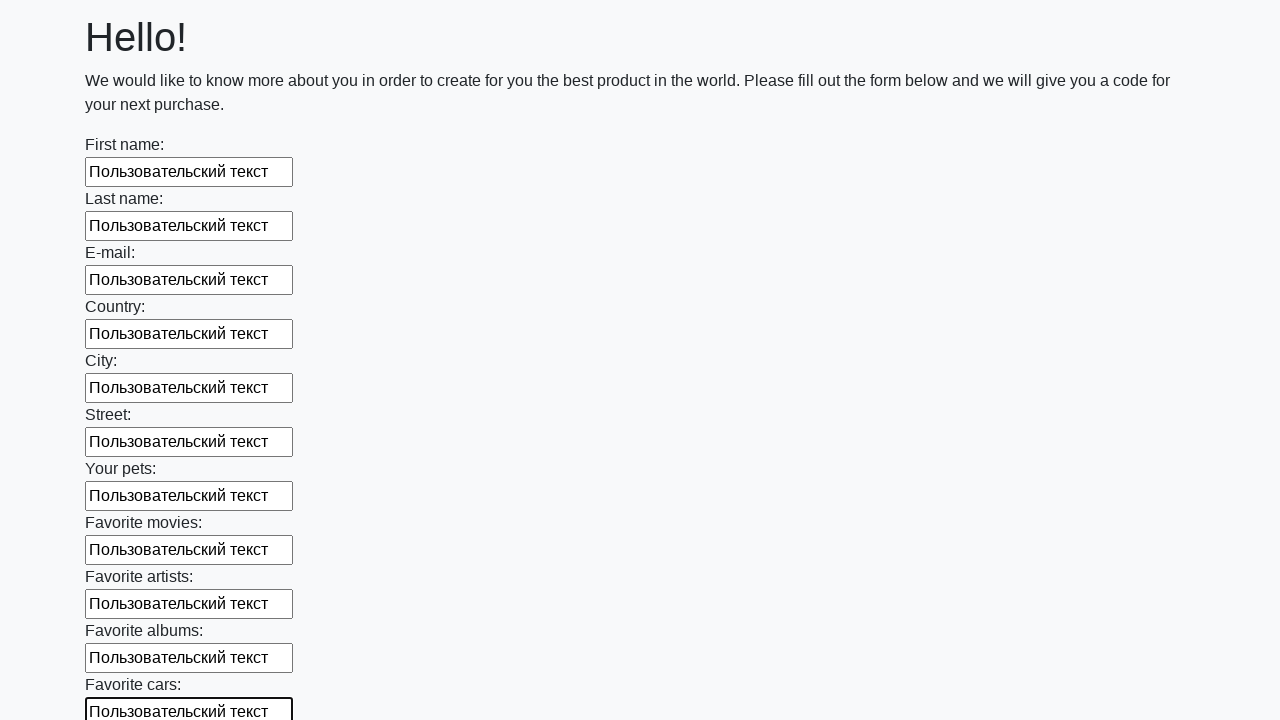

Filled an input field with custom text on form[action="#"][method="get"] >> input >> nth=11
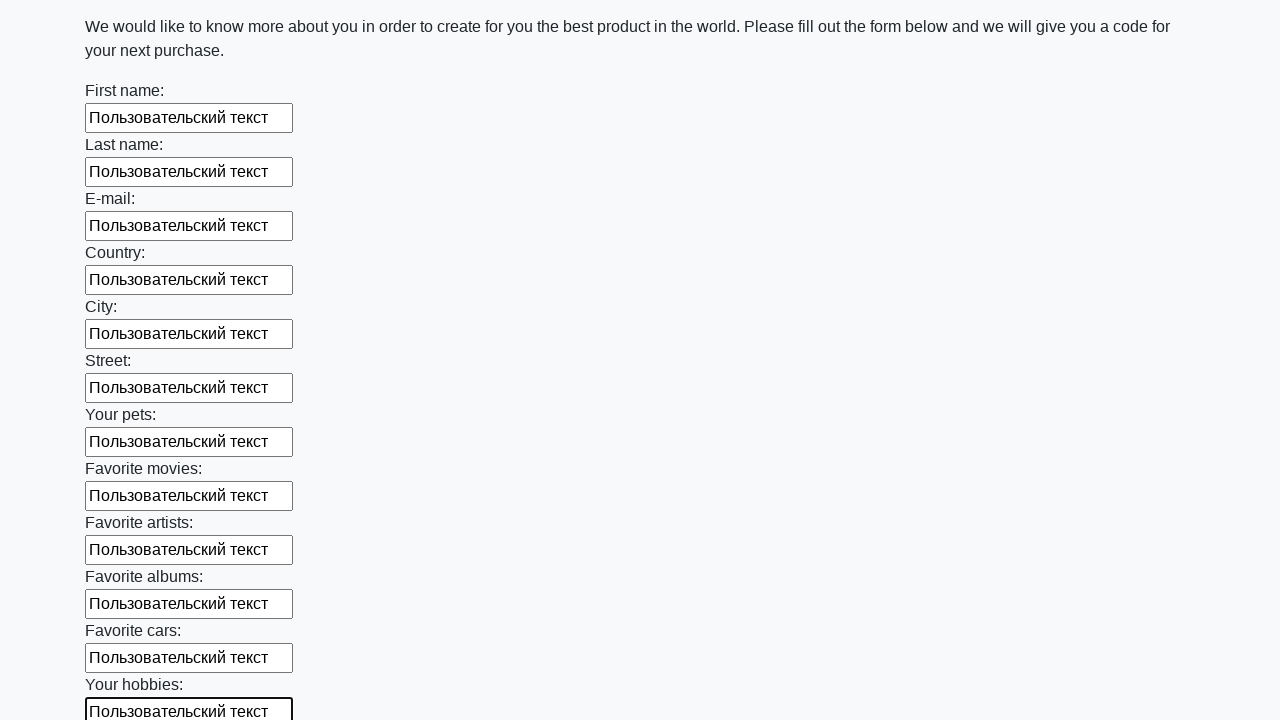

Filled an input field with custom text on form[action="#"][method="get"] >> input >> nth=12
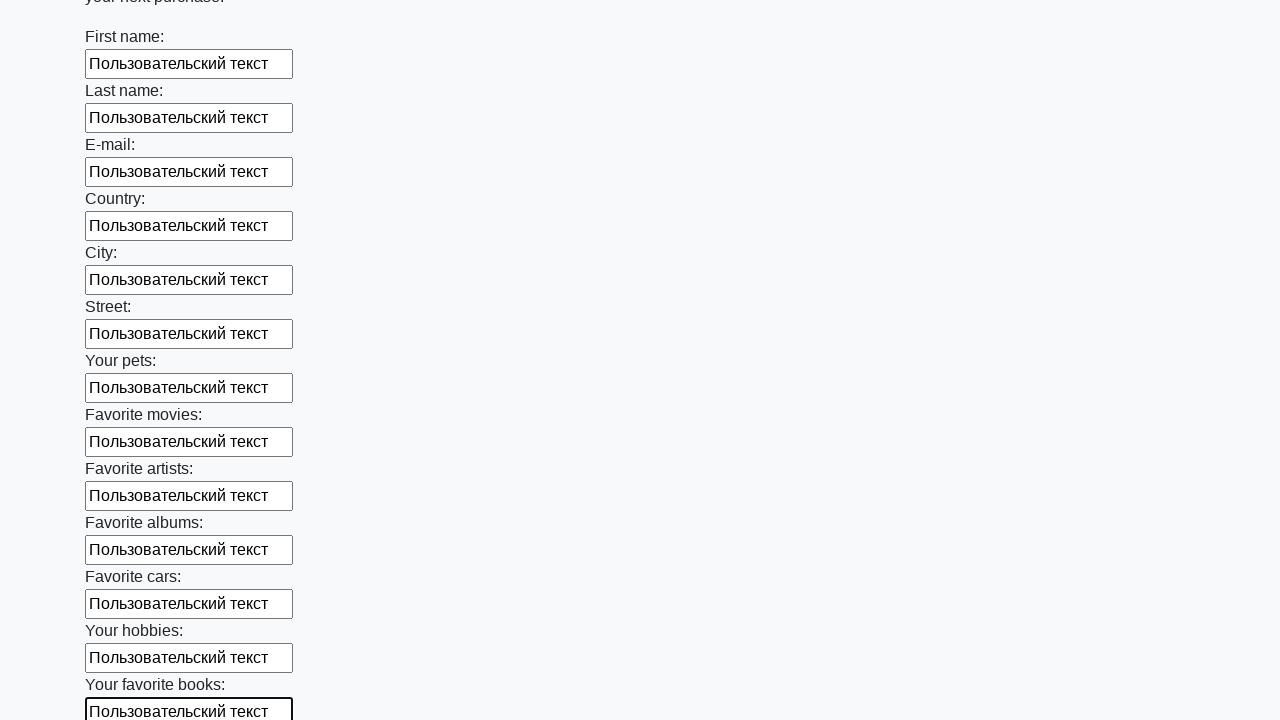

Filled an input field with custom text on form[action="#"][method="get"] >> input >> nth=13
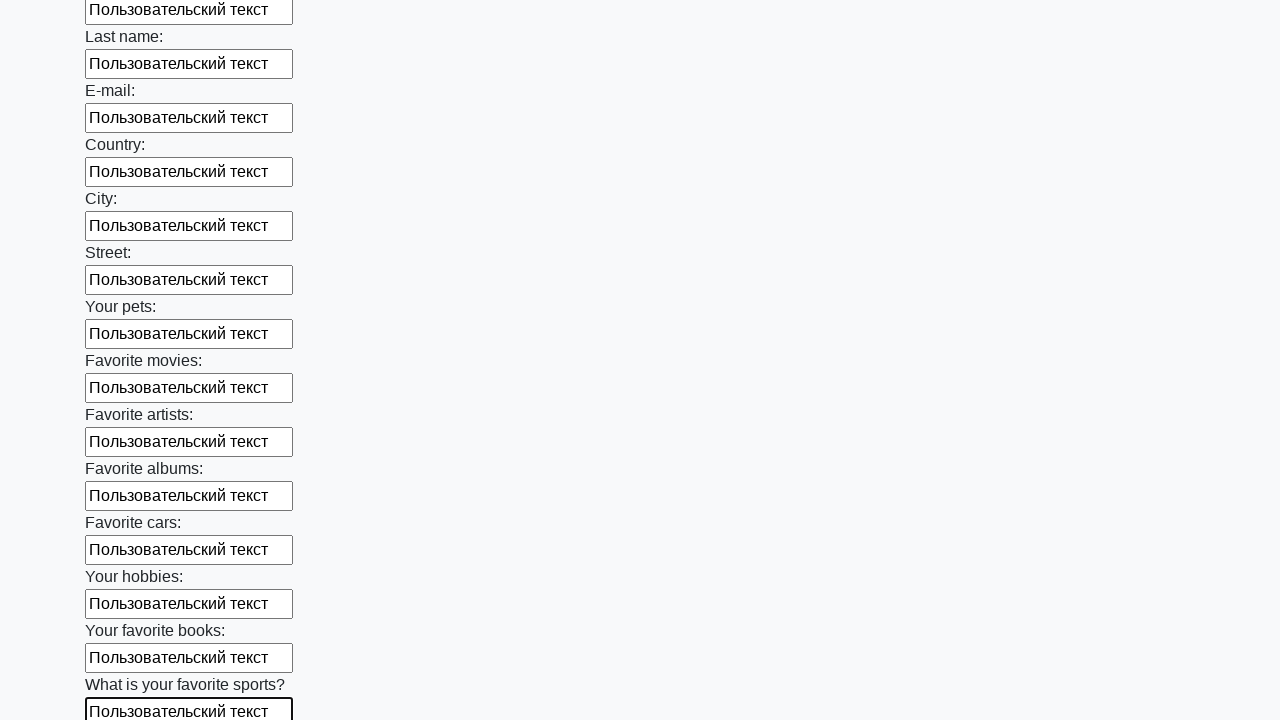

Filled an input field with custom text on form[action="#"][method="get"] >> input >> nth=14
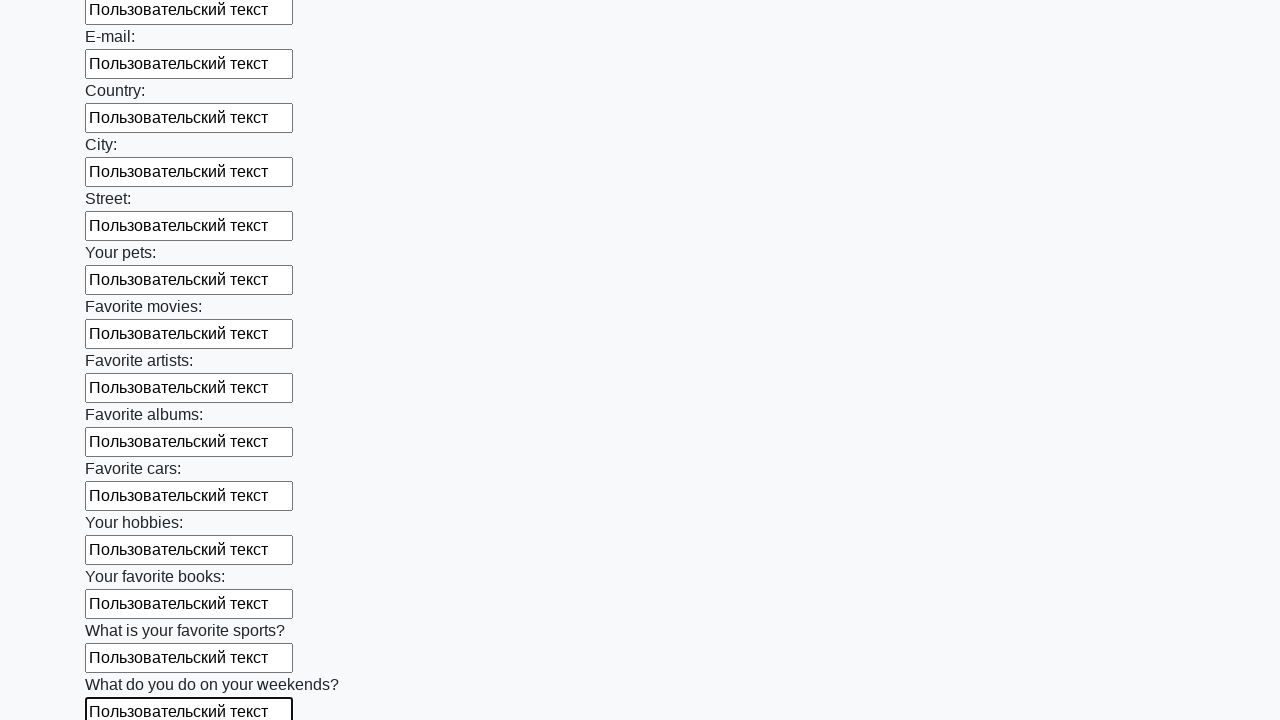

Filled an input field with custom text on form[action="#"][method="get"] >> input >> nth=15
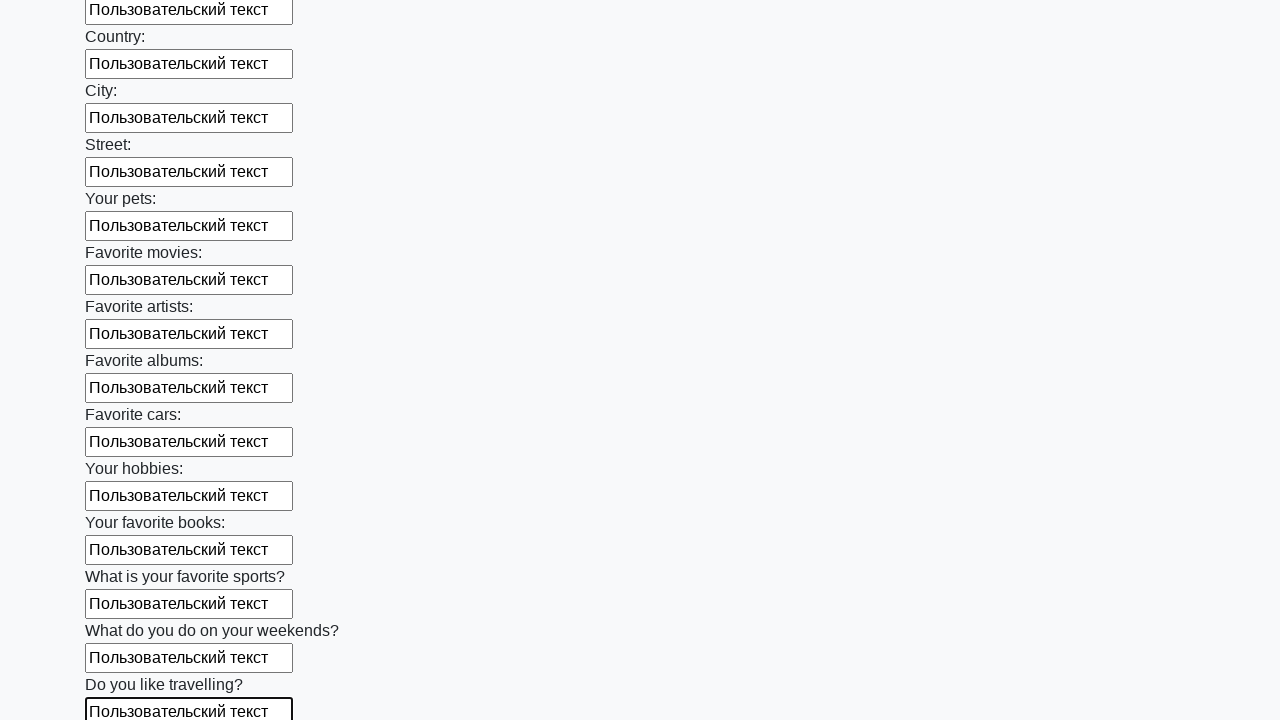

Filled an input field with custom text on form[action="#"][method="get"] >> input >> nth=16
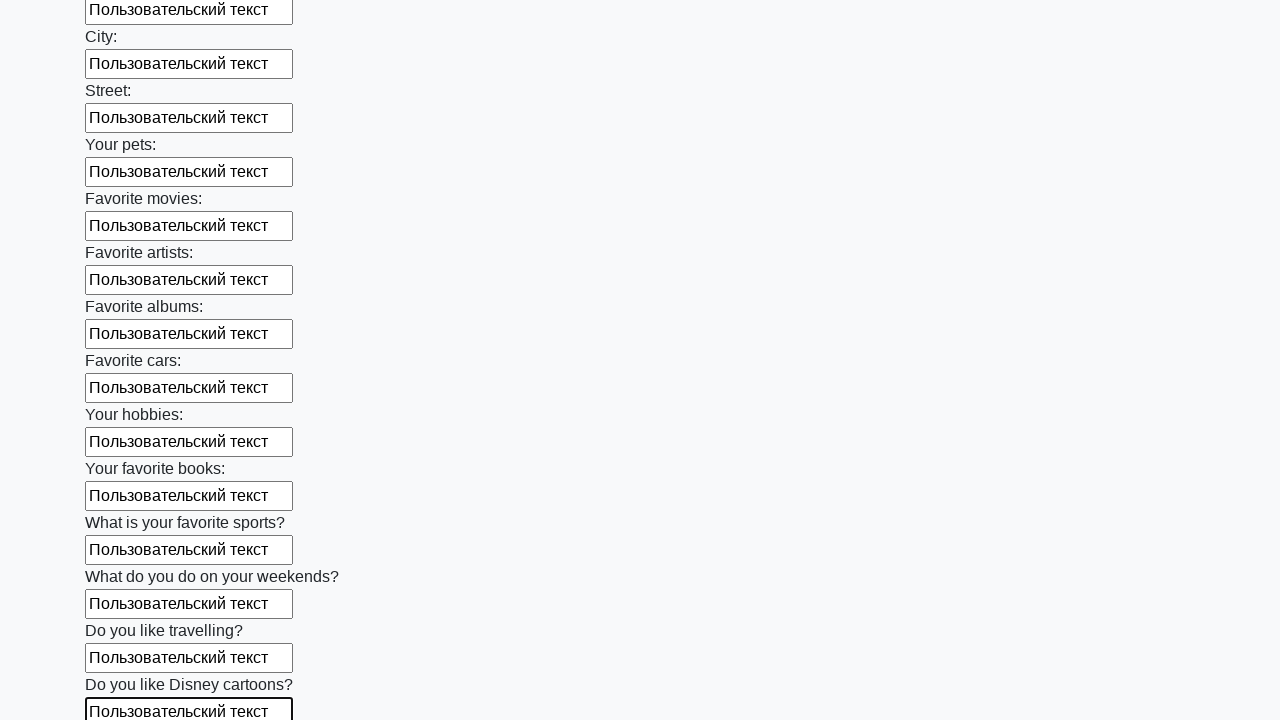

Filled an input field with custom text on form[action="#"][method="get"] >> input >> nth=17
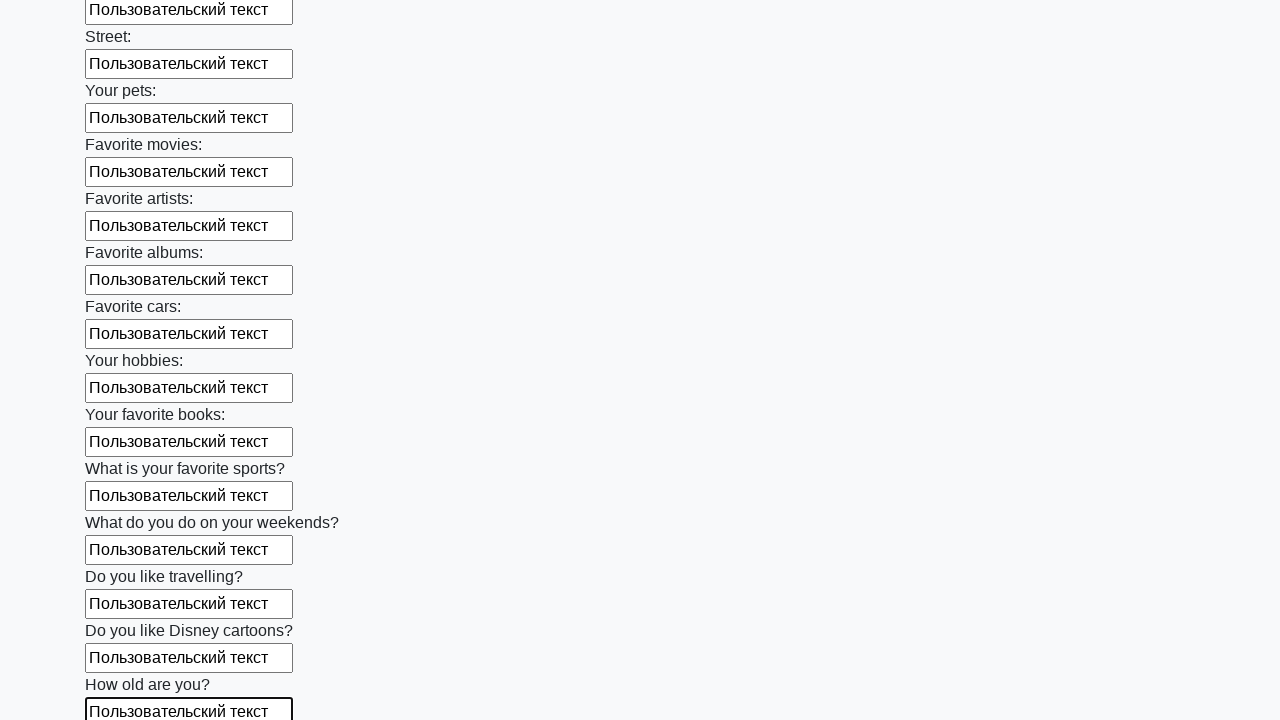

Filled an input field with custom text on form[action="#"][method="get"] >> input >> nth=18
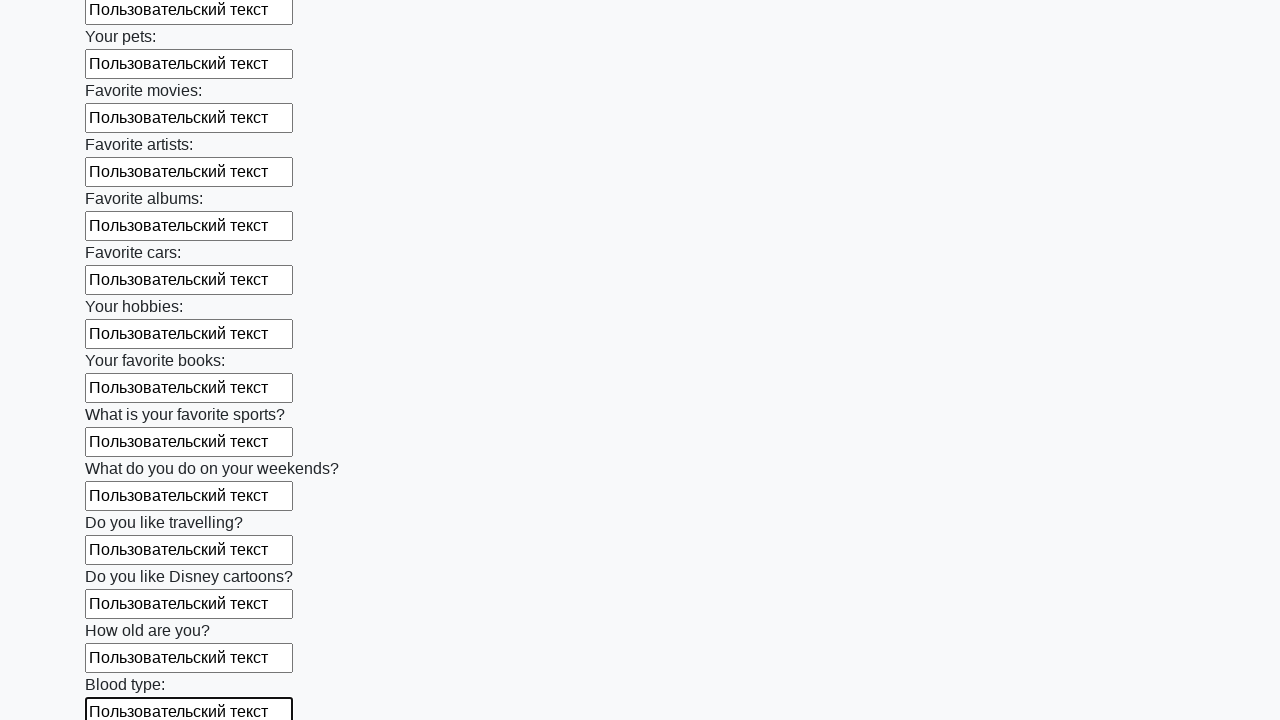

Filled an input field with custom text on form[action="#"][method="get"] >> input >> nth=19
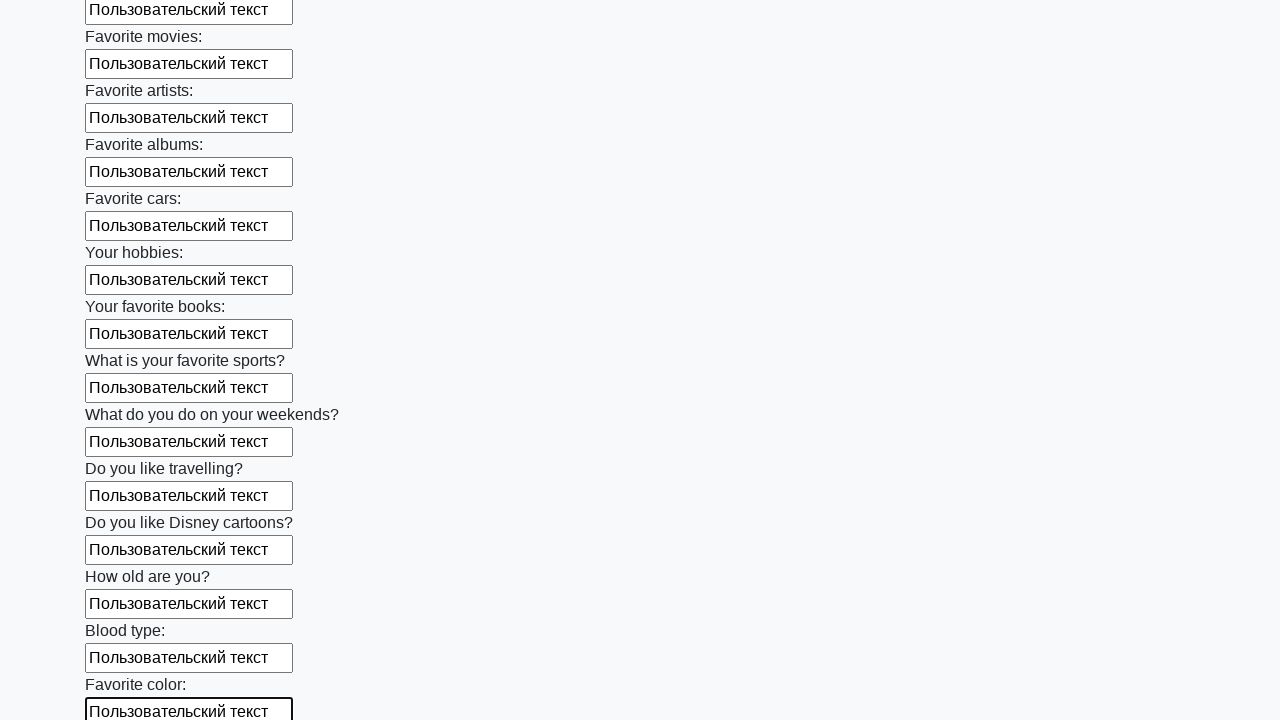

Filled an input field with custom text on form[action="#"][method="get"] >> input >> nth=20
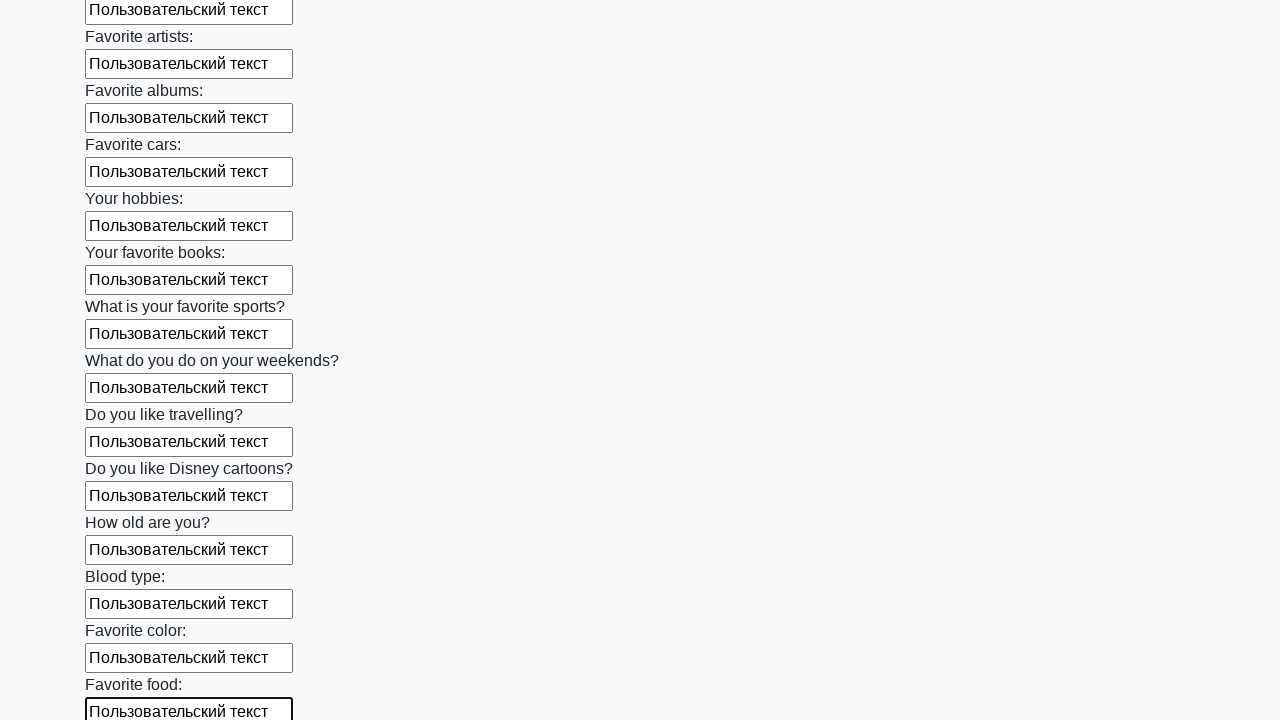

Filled an input field with custom text on form[action="#"][method="get"] >> input >> nth=21
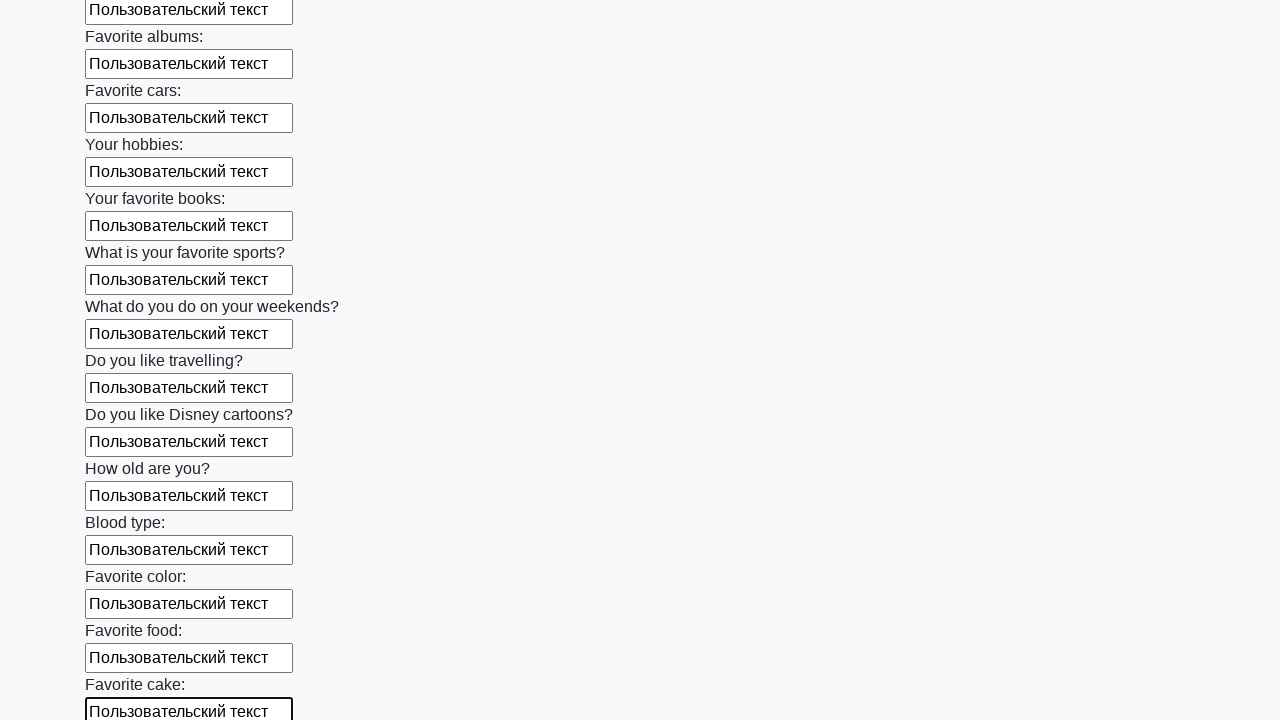

Filled an input field with custom text on form[action="#"][method="get"] >> input >> nth=22
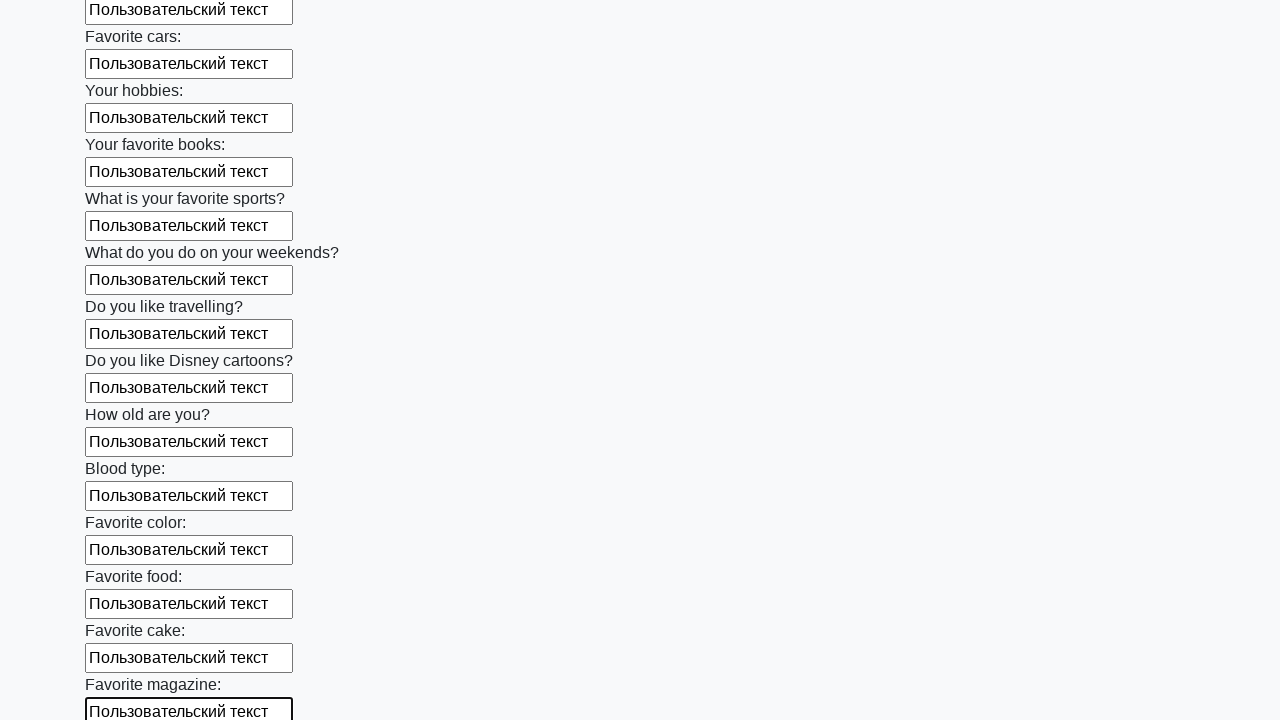

Filled an input field with custom text on form[action="#"][method="get"] >> input >> nth=23
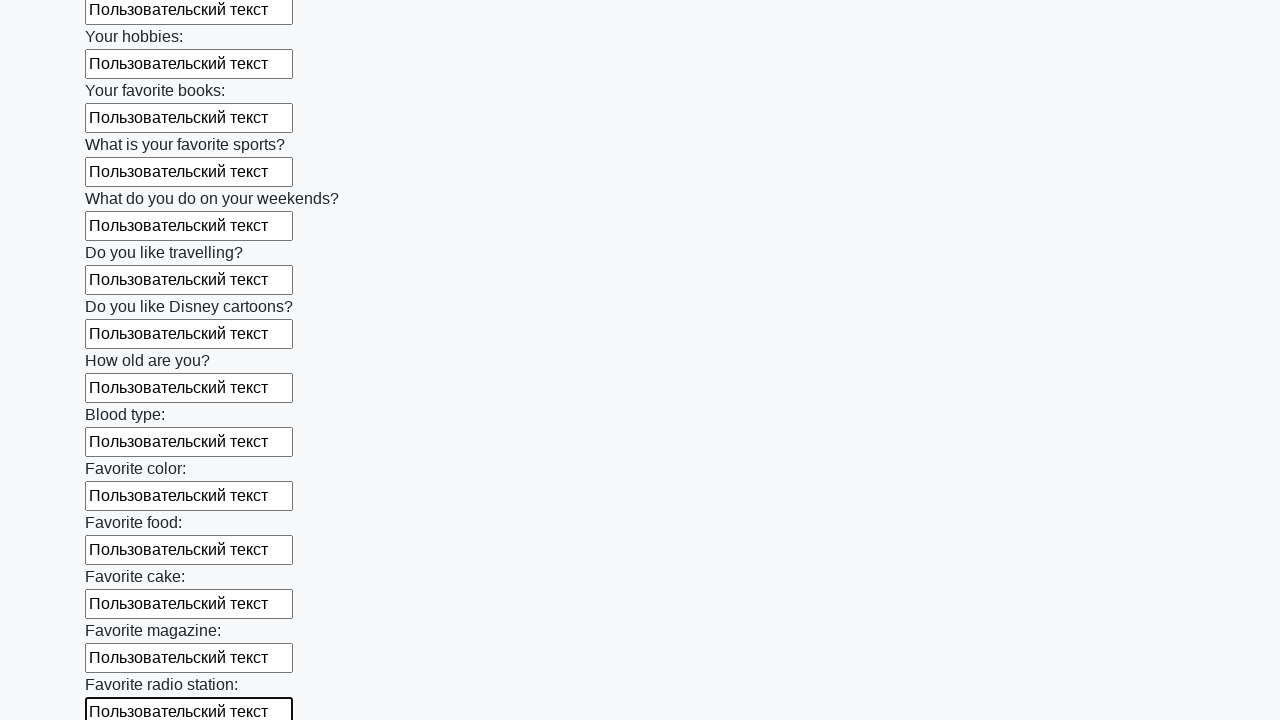

Filled an input field with custom text on form[action="#"][method="get"] >> input >> nth=24
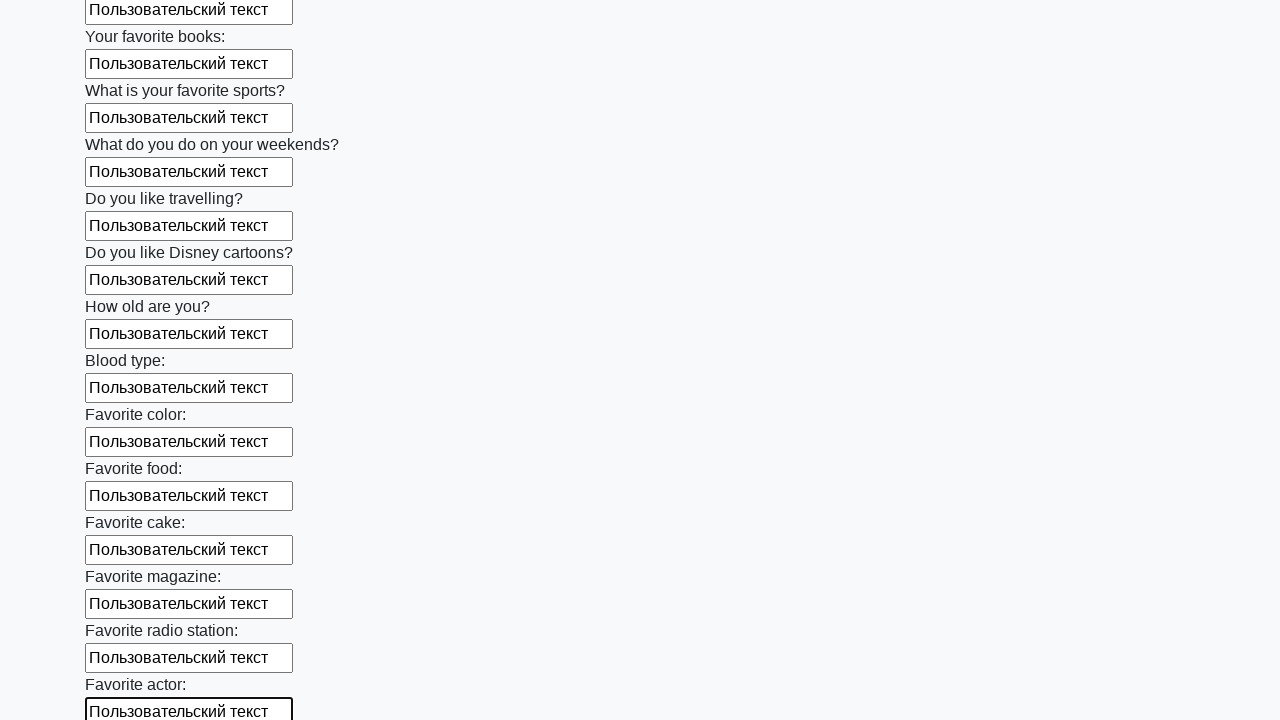

Filled an input field with custom text on form[action="#"][method="get"] >> input >> nth=25
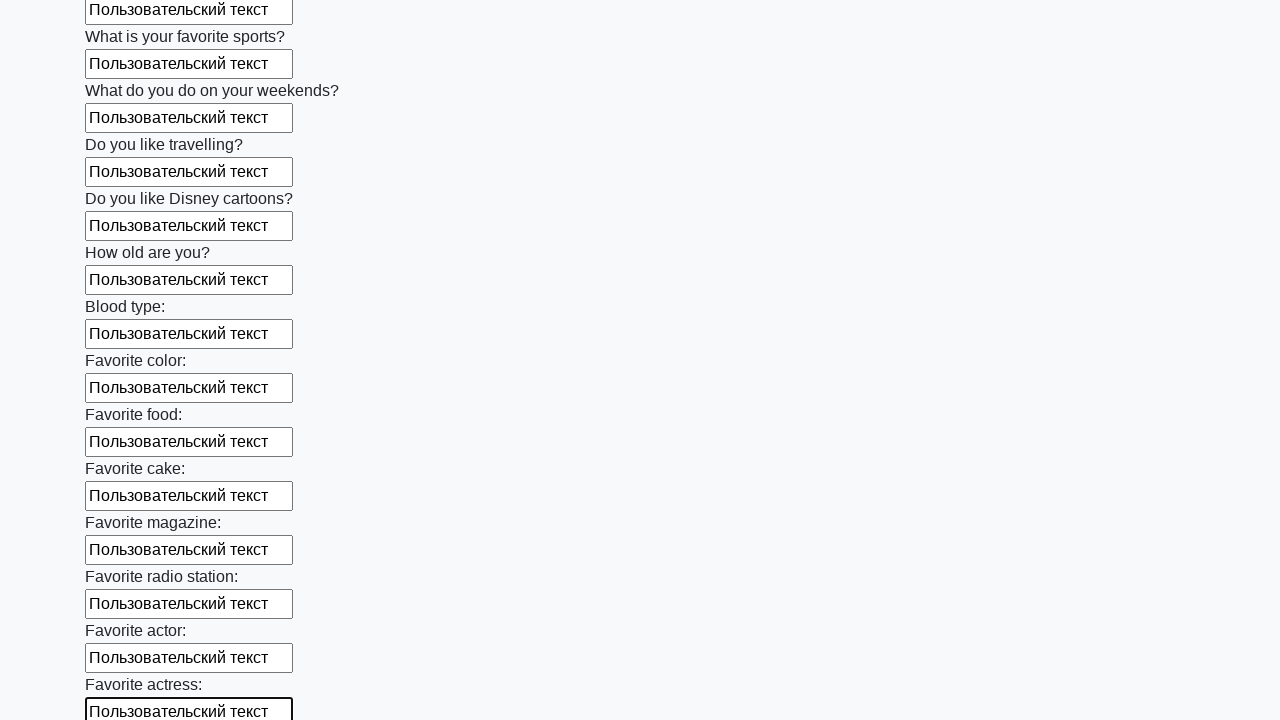

Filled an input field with custom text on form[action="#"][method="get"] >> input >> nth=26
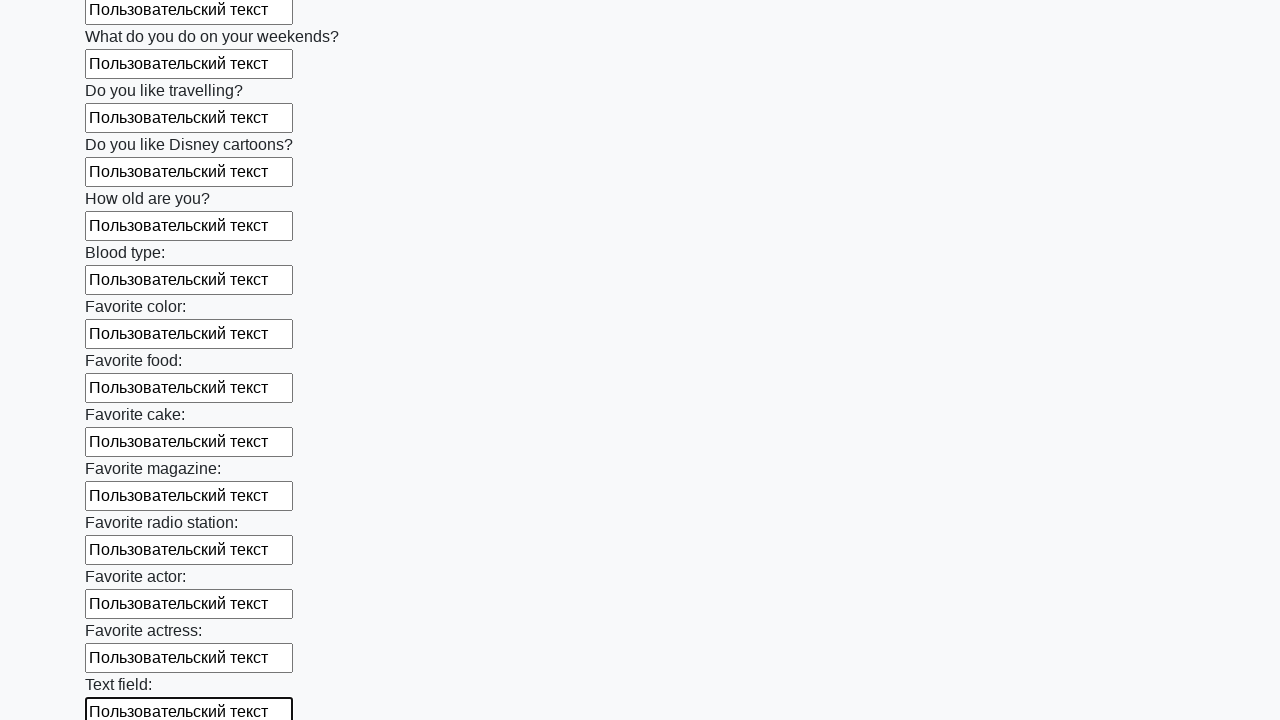

Filled an input field with custom text on form[action="#"][method="get"] >> input >> nth=27
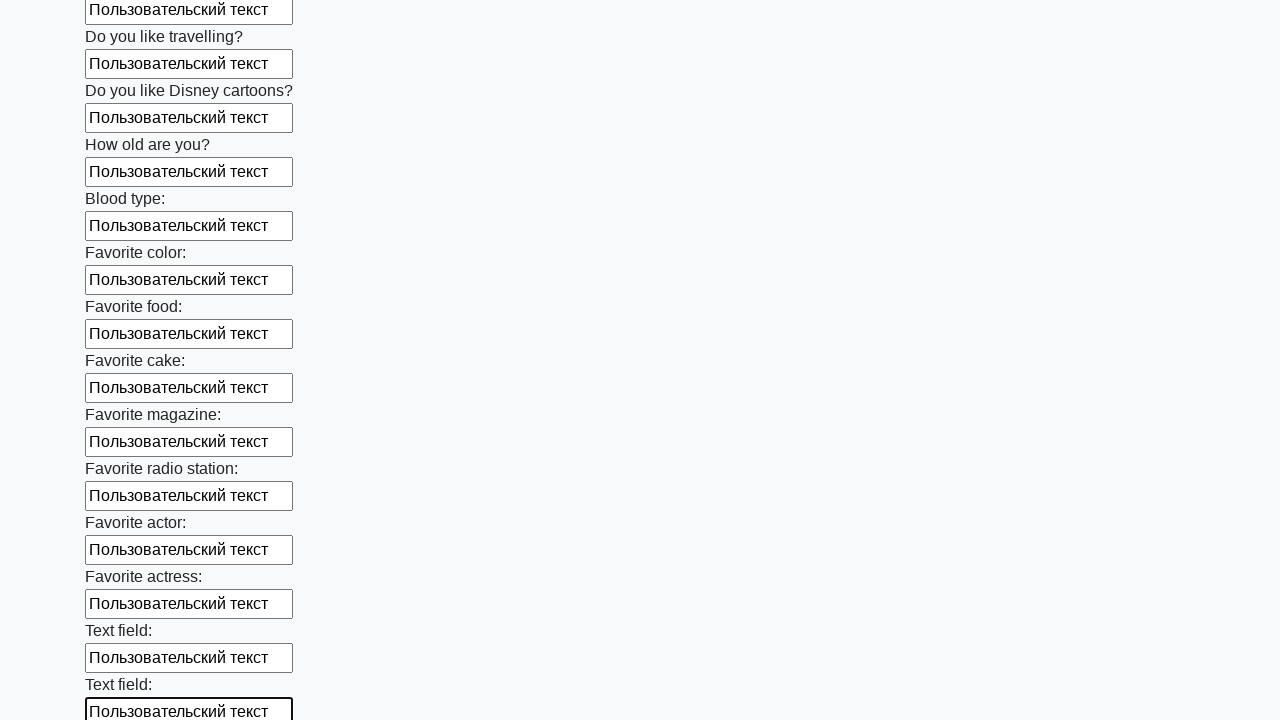

Filled an input field with custom text on form[action="#"][method="get"] >> input >> nth=28
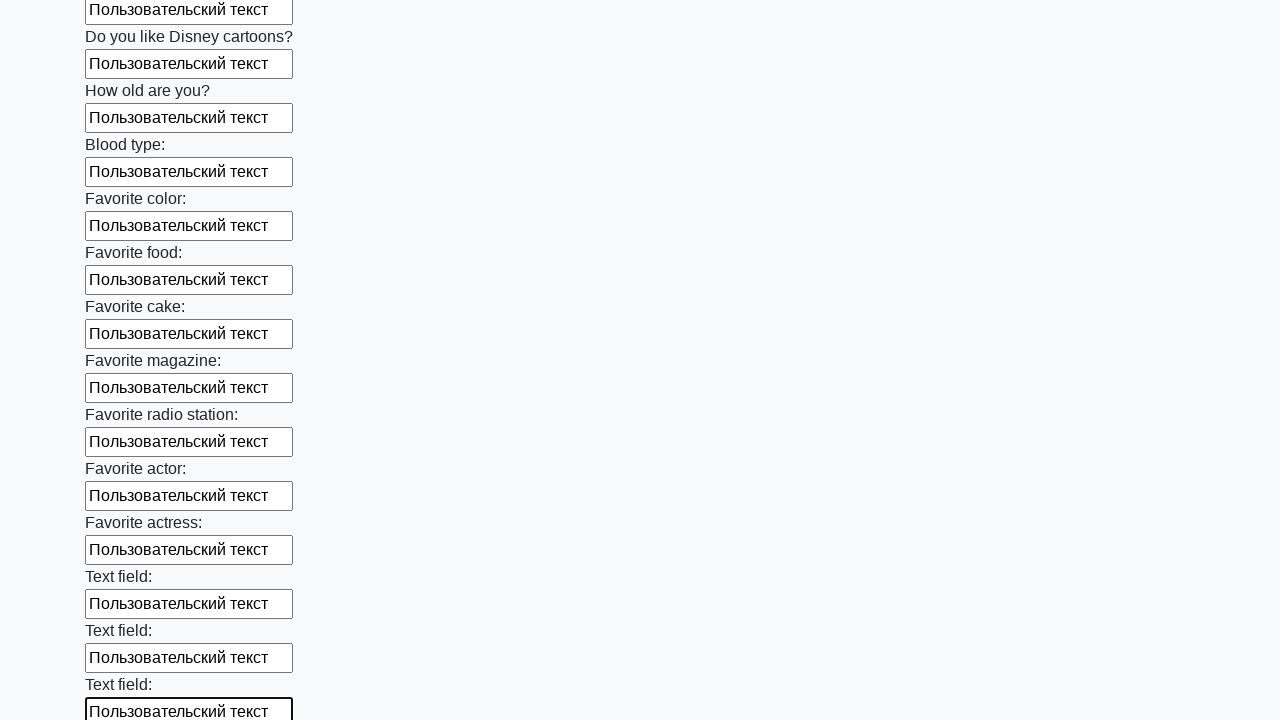

Filled an input field with custom text on form[action="#"][method="get"] >> input >> nth=29
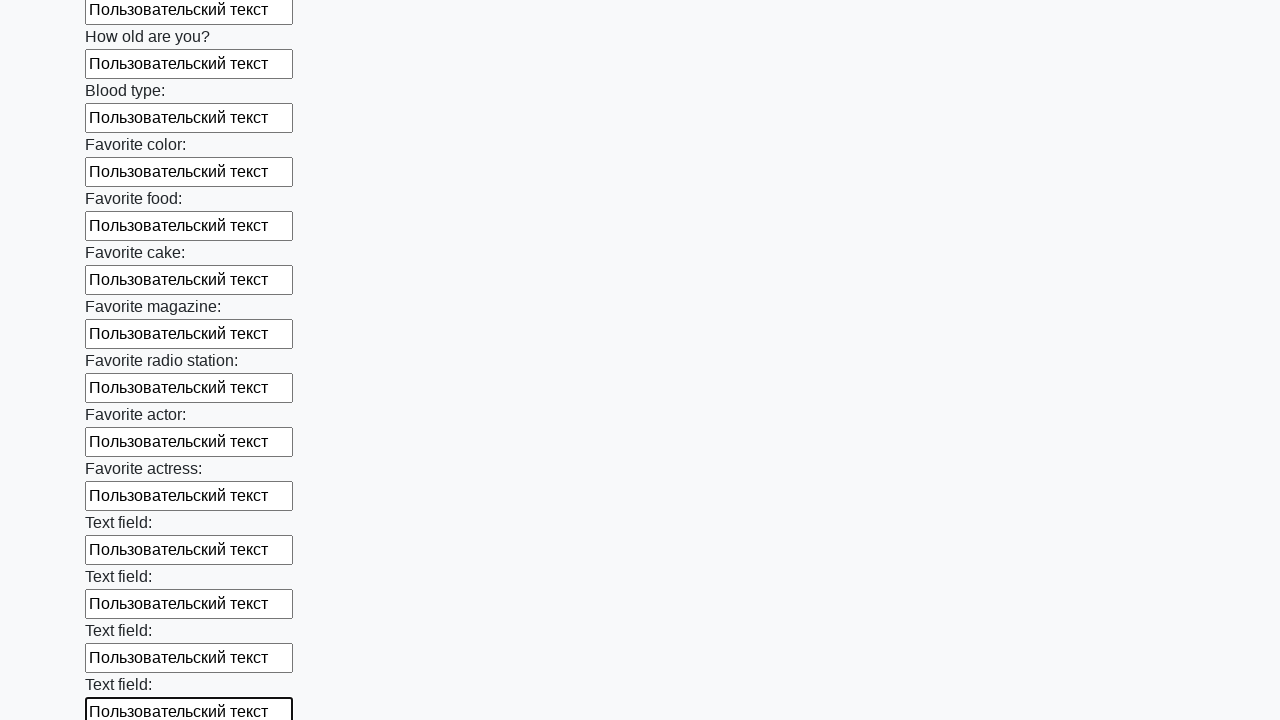

Filled an input field with custom text on form[action="#"][method="get"] >> input >> nth=30
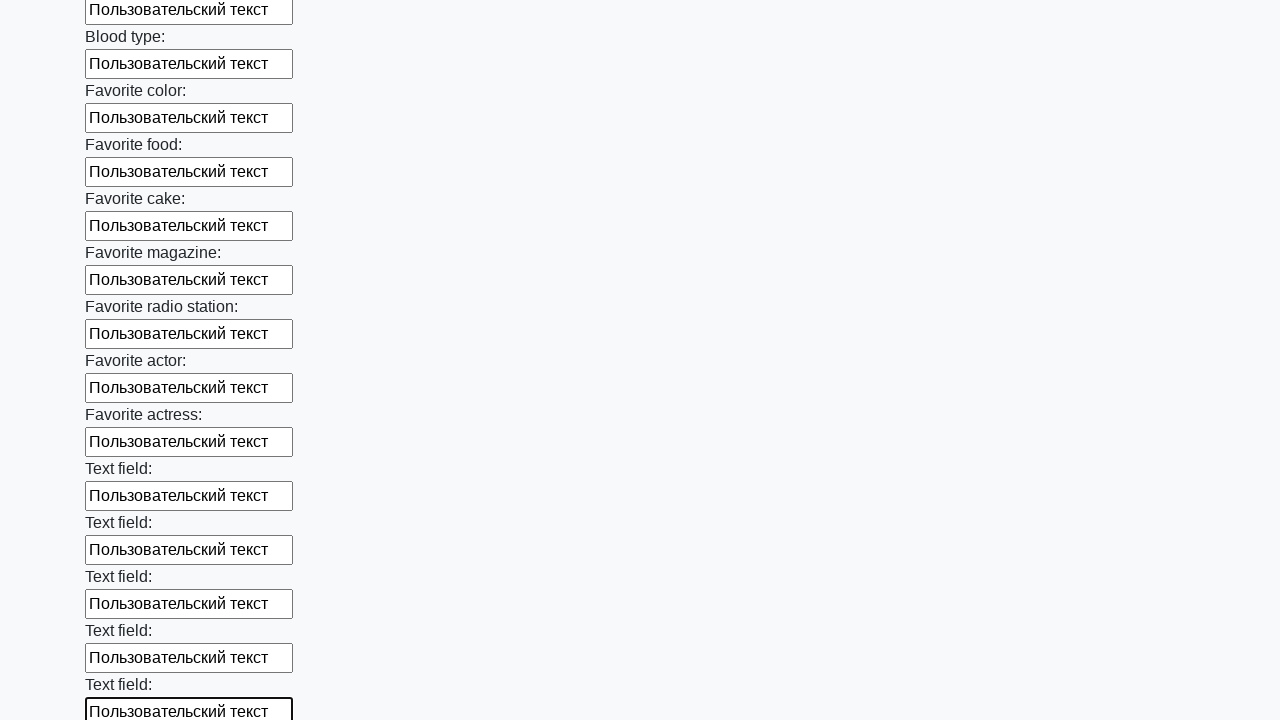

Filled an input field with custom text on form[action="#"][method="get"] >> input >> nth=31
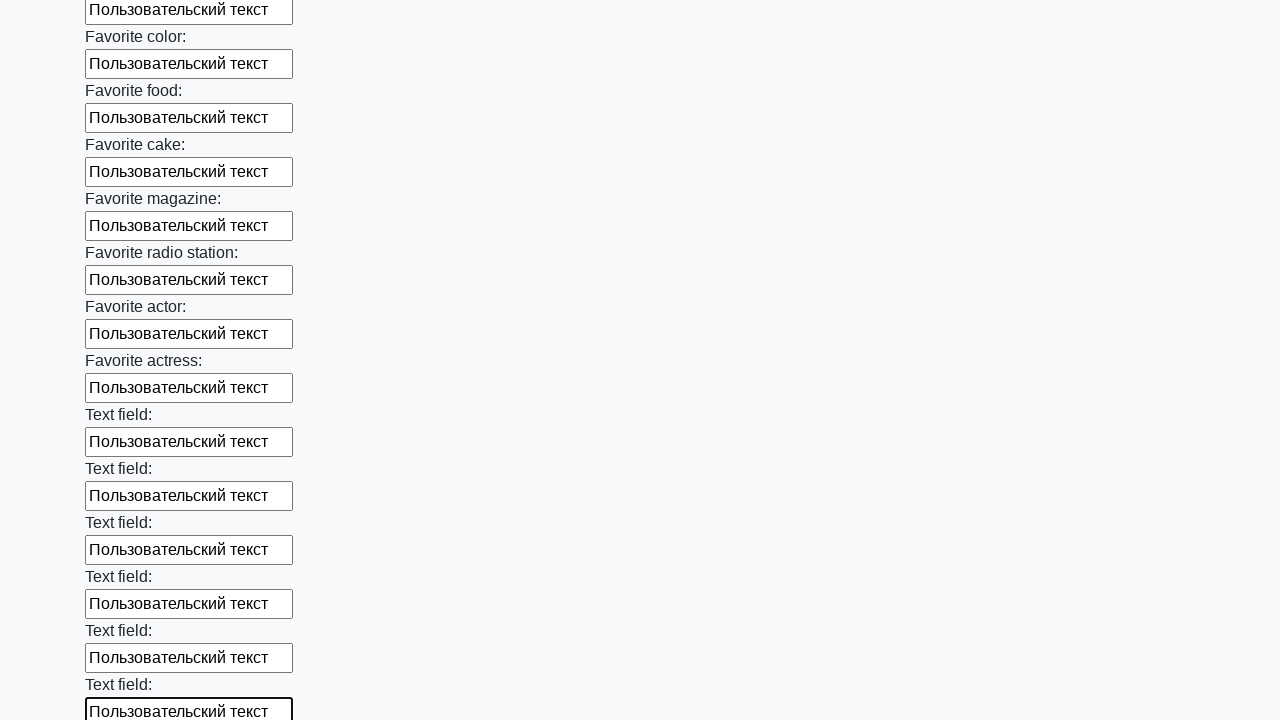

Filled an input field with custom text on form[action="#"][method="get"] >> input >> nth=32
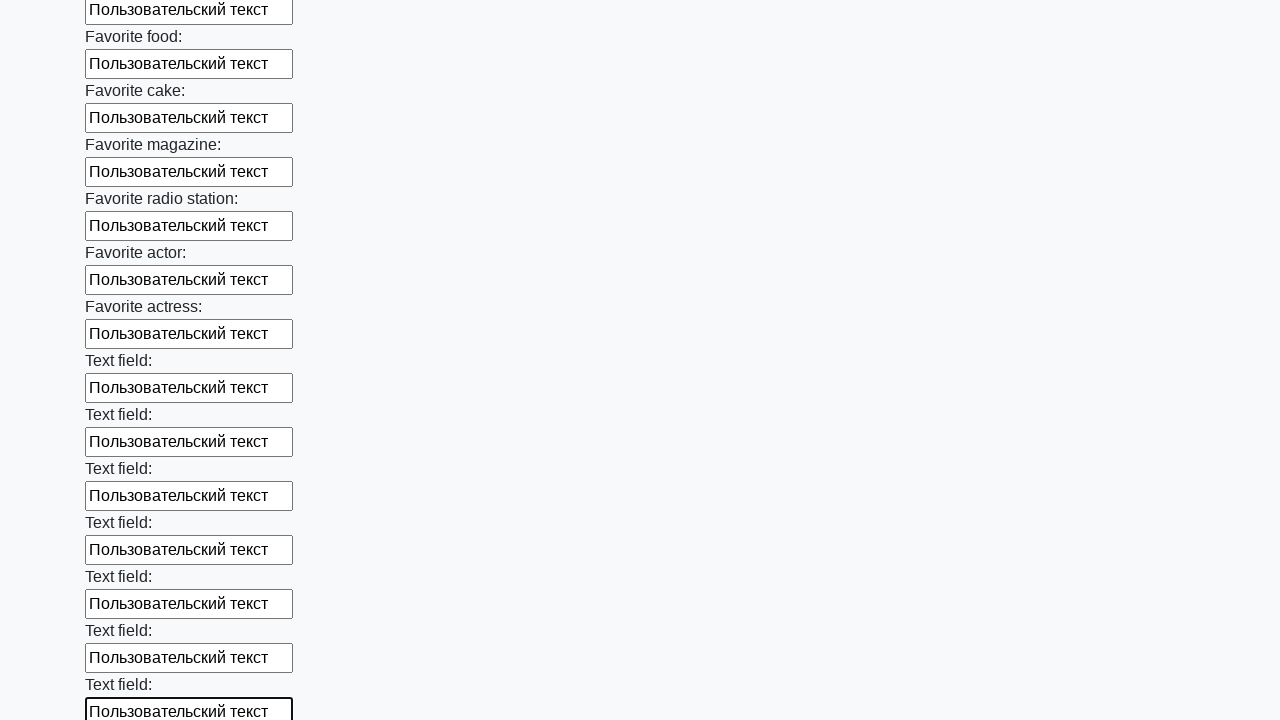

Filled an input field with custom text on form[action="#"][method="get"] >> input >> nth=33
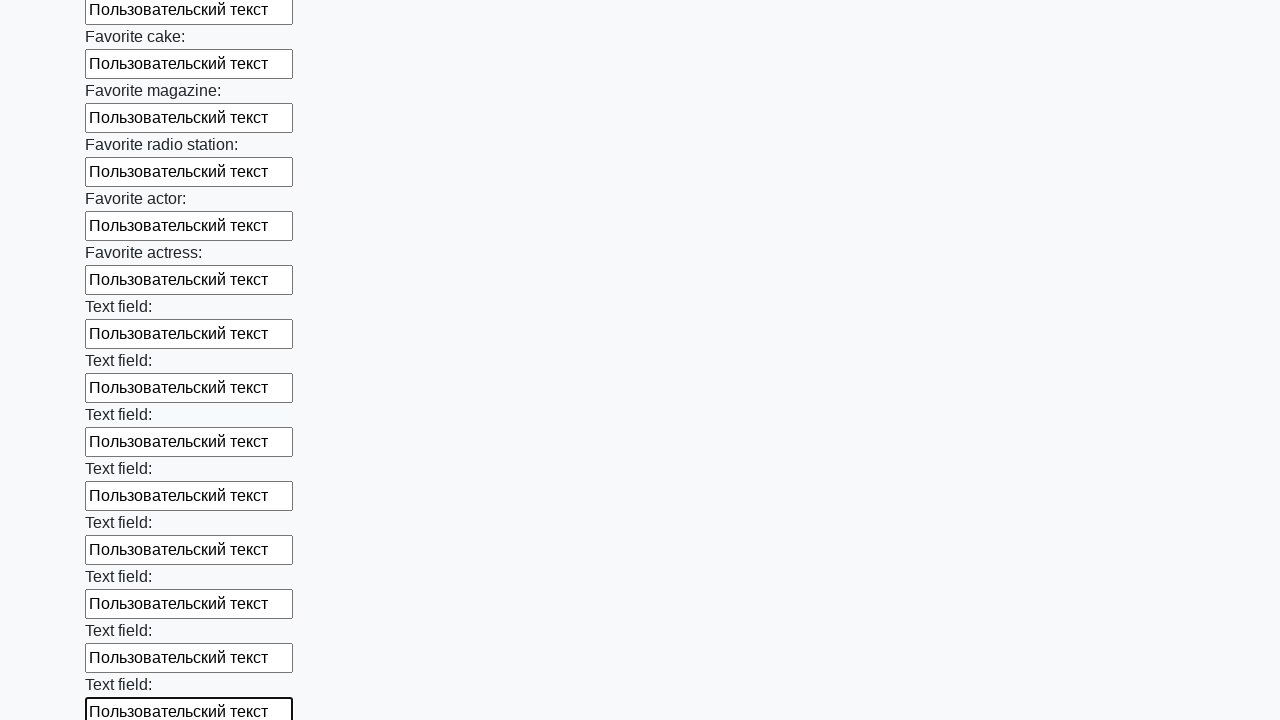

Filled an input field with custom text on form[action="#"][method="get"] >> input >> nth=34
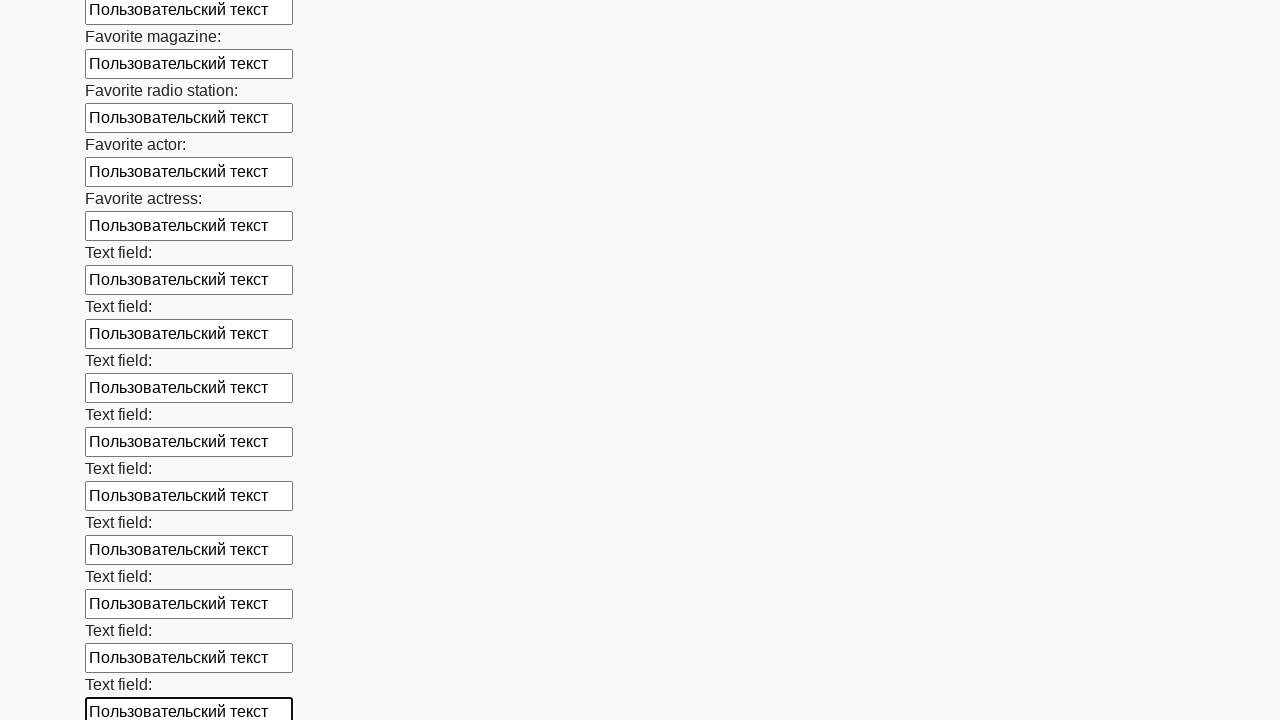

Filled an input field with custom text on form[action="#"][method="get"] >> input >> nth=35
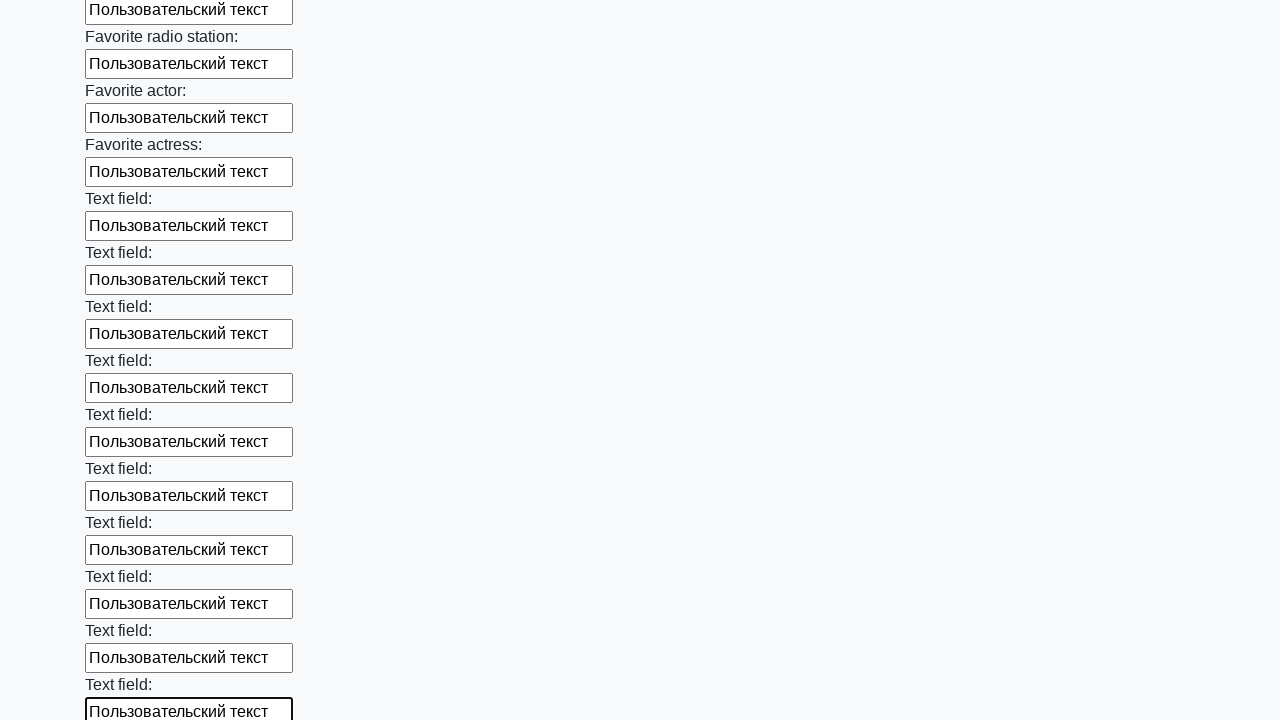

Filled an input field with custom text on form[action="#"][method="get"] >> input >> nth=36
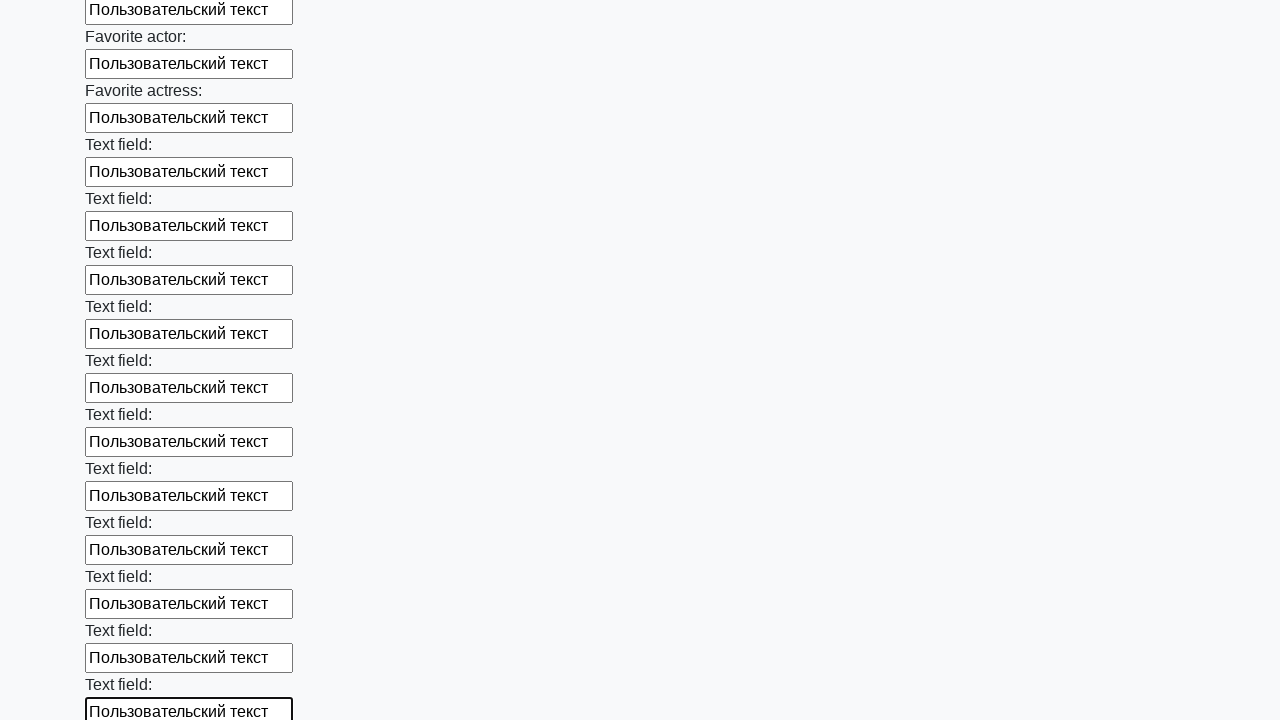

Filled an input field with custom text on form[action="#"][method="get"] >> input >> nth=37
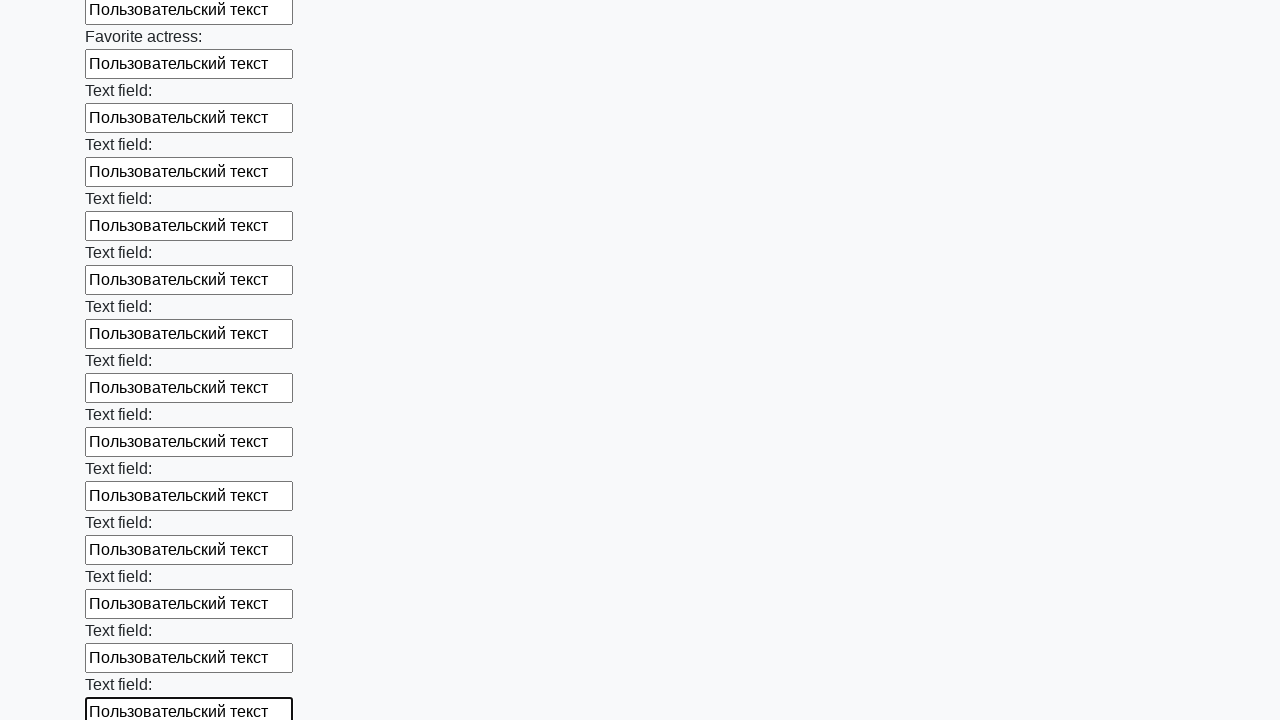

Filled an input field with custom text on form[action="#"][method="get"] >> input >> nth=38
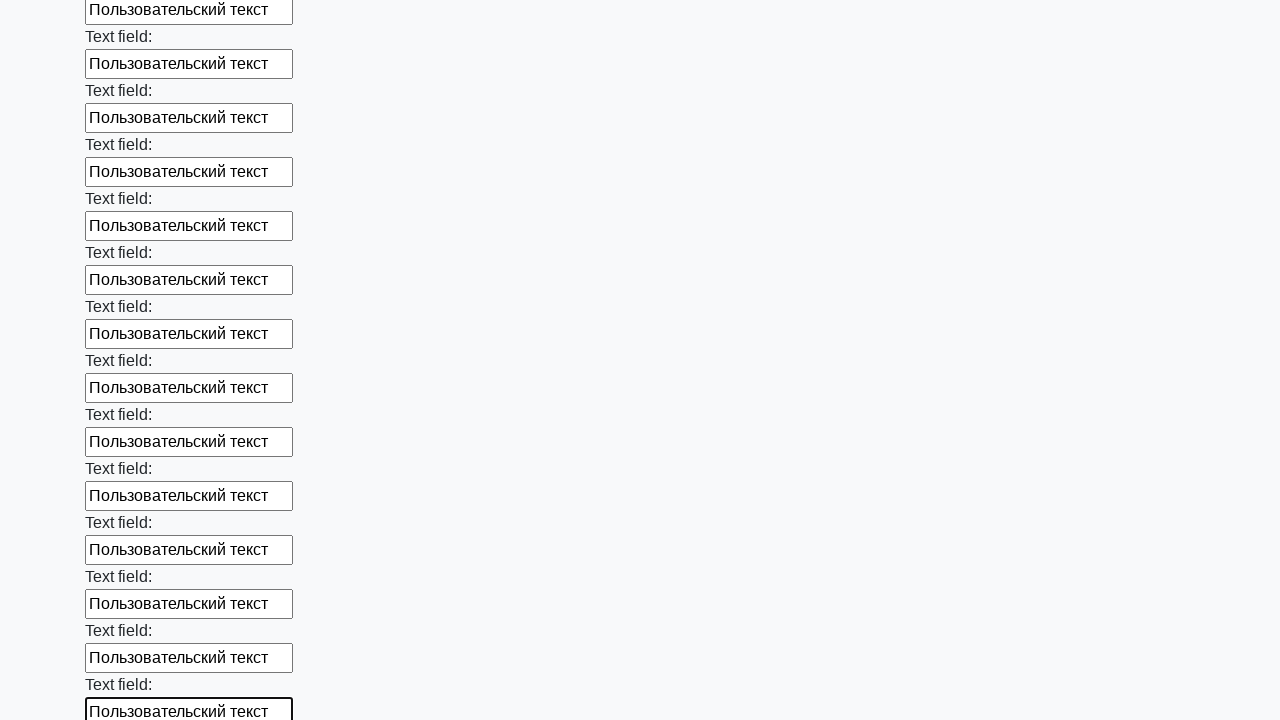

Filled an input field with custom text on form[action="#"][method="get"] >> input >> nth=39
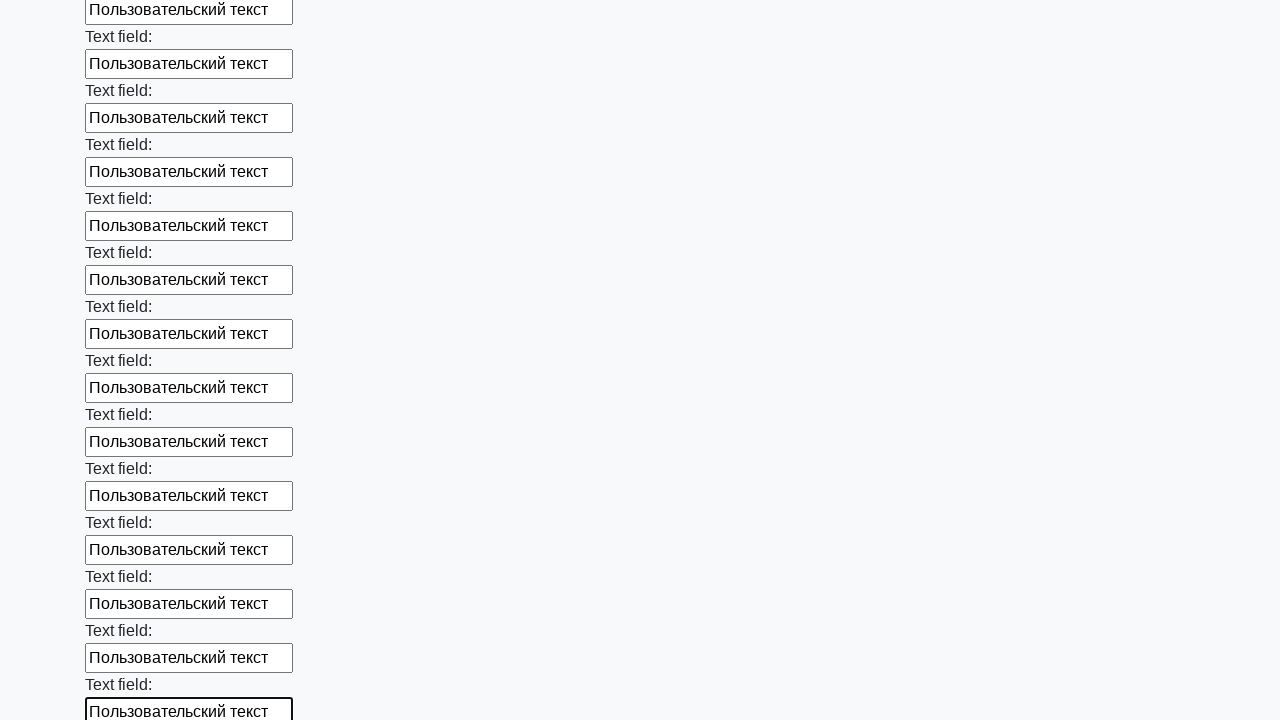

Filled an input field with custom text on form[action="#"][method="get"] >> input >> nth=40
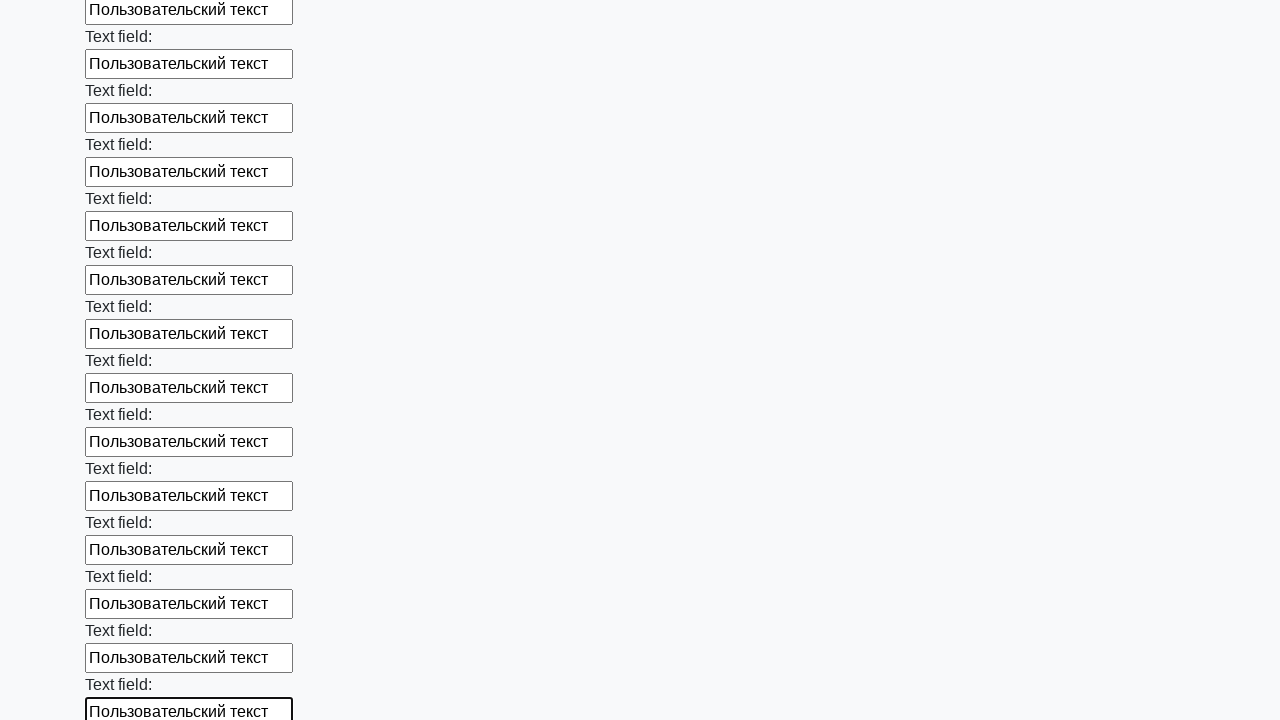

Filled an input field with custom text on form[action="#"][method="get"] >> input >> nth=41
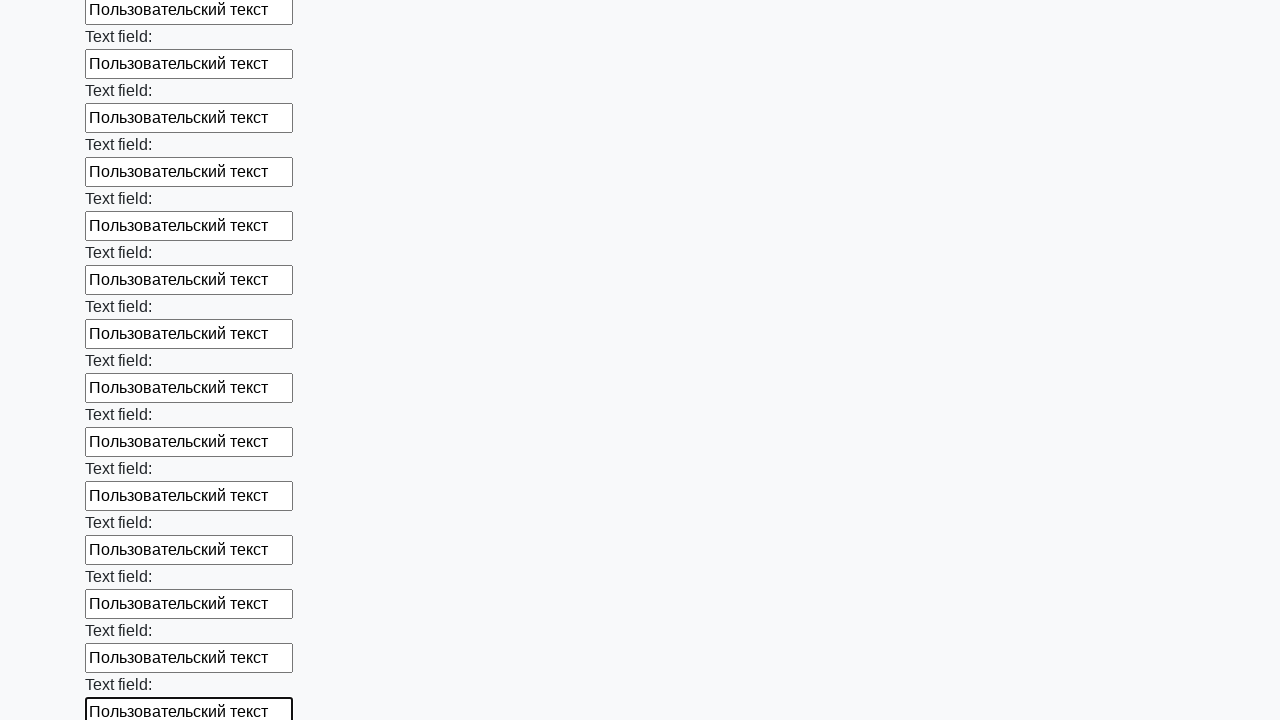

Filled an input field with custom text on form[action="#"][method="get"] >> input >> nth=42
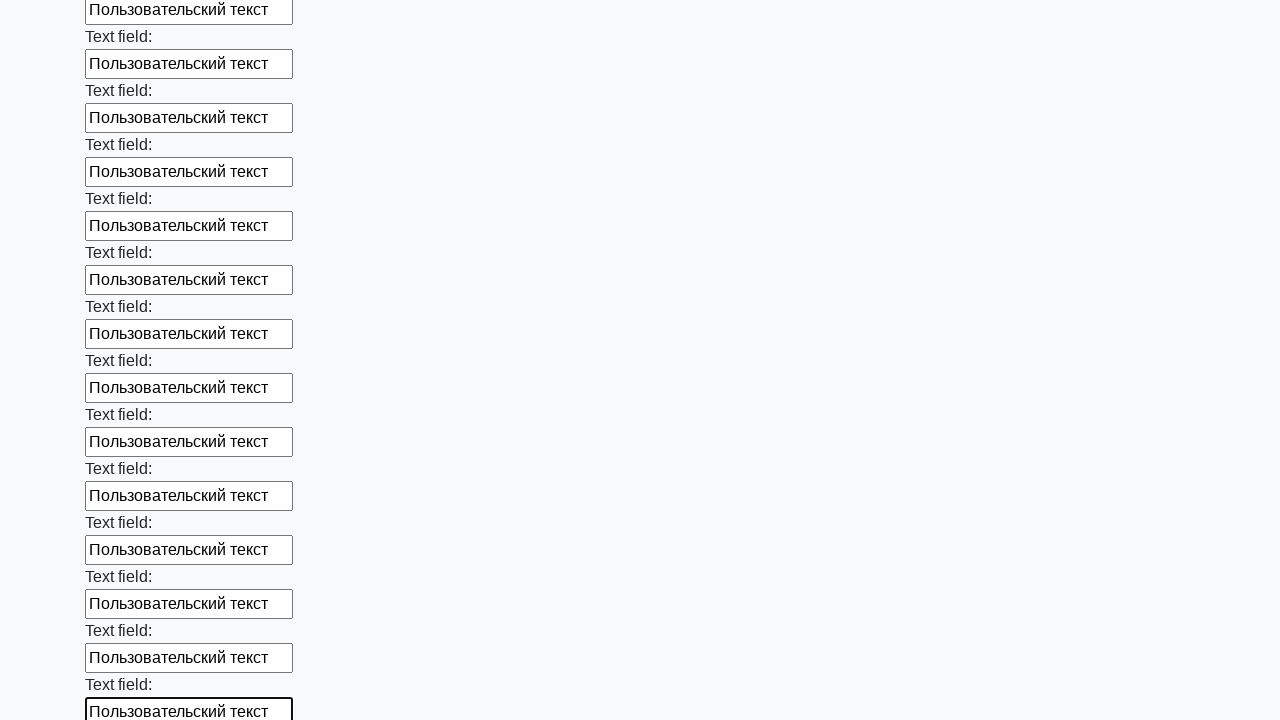

Filled an input field with custom text on form[action="#"][method="get"] >> input >> nth=43
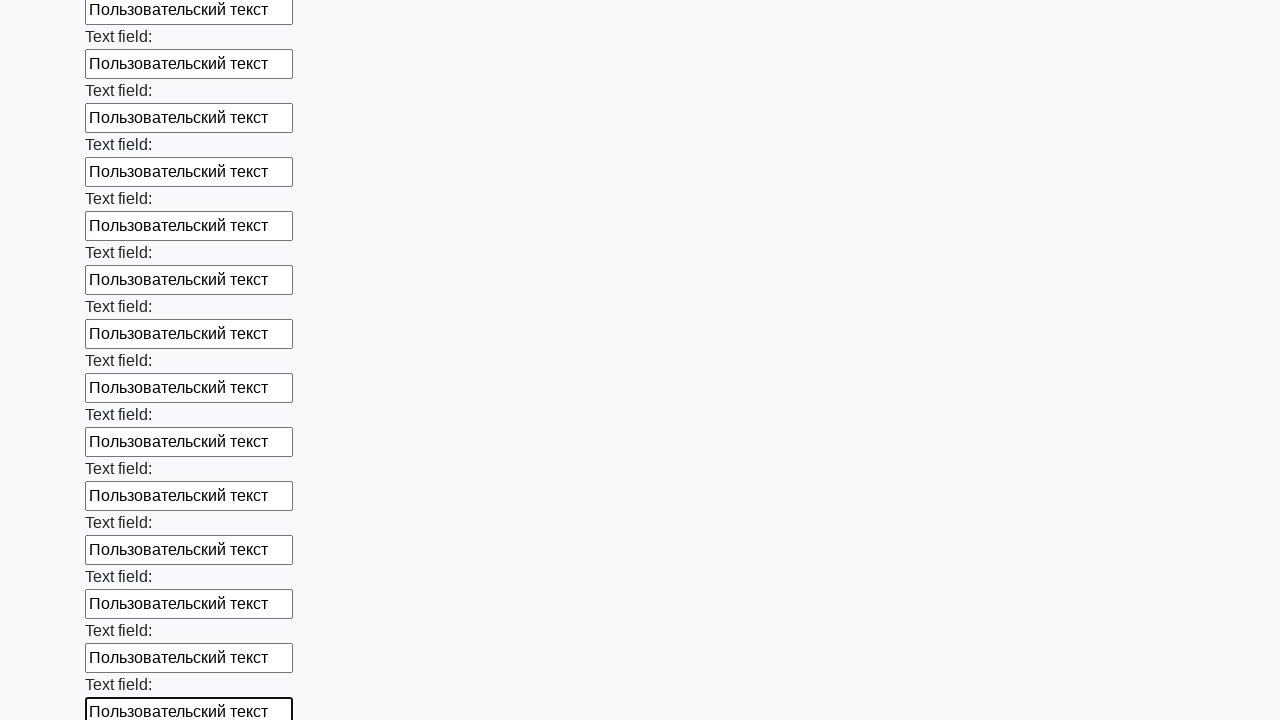

Filled an input field with custom text on form[action="#"][method="get"] >> input >> nth=44
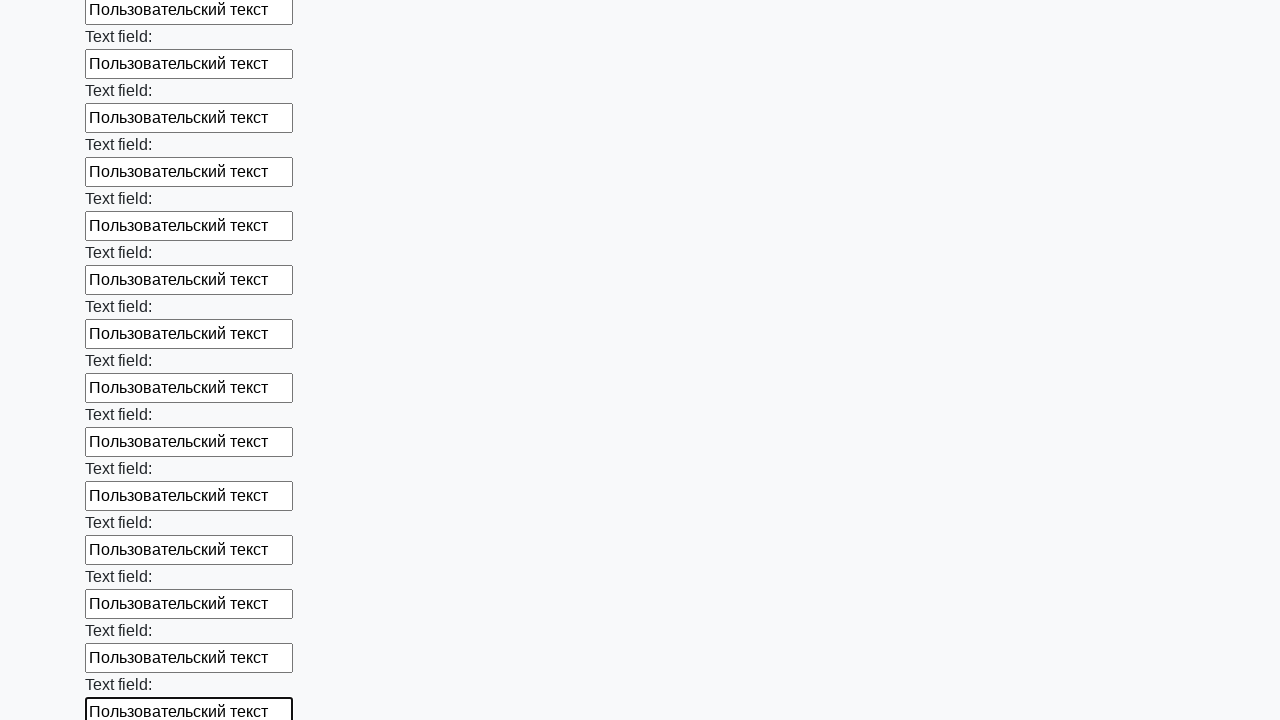

Filled an input field with custom text on form[action="#"][method="get"] >> input >> nth=45
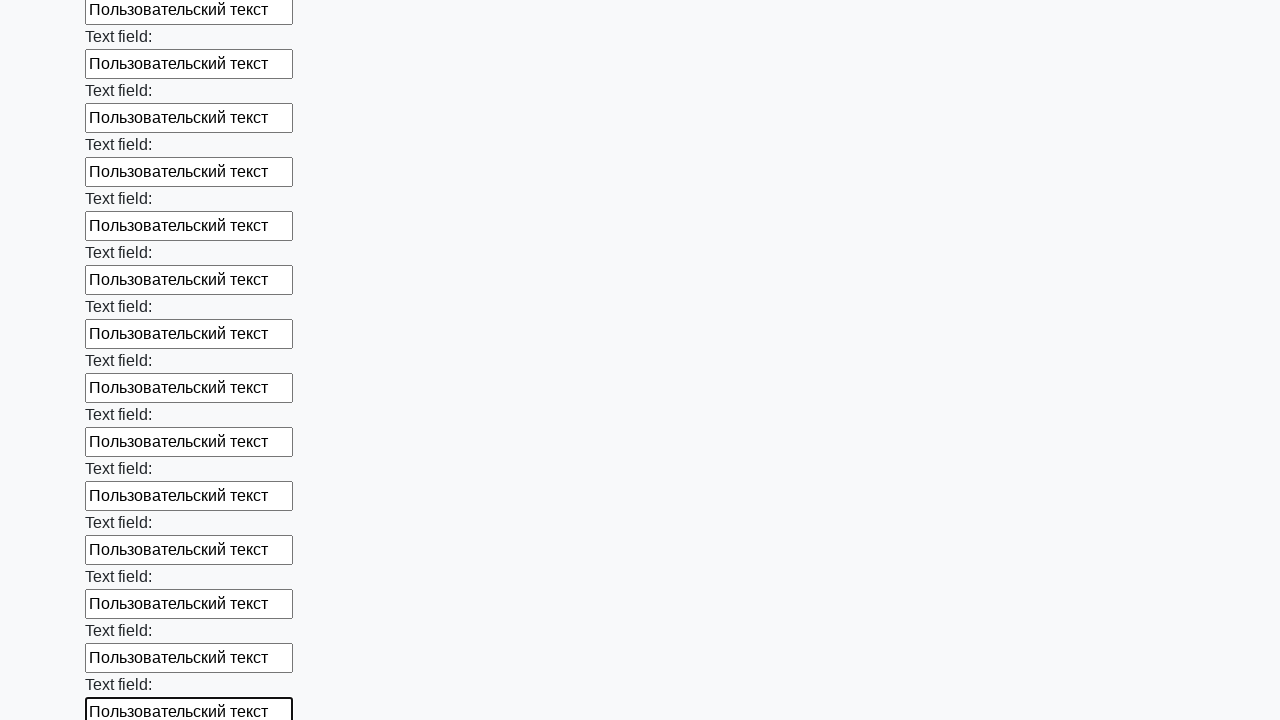

Filled an input field with custom text on form[action="#"][method="get"] >> input >> nth=46
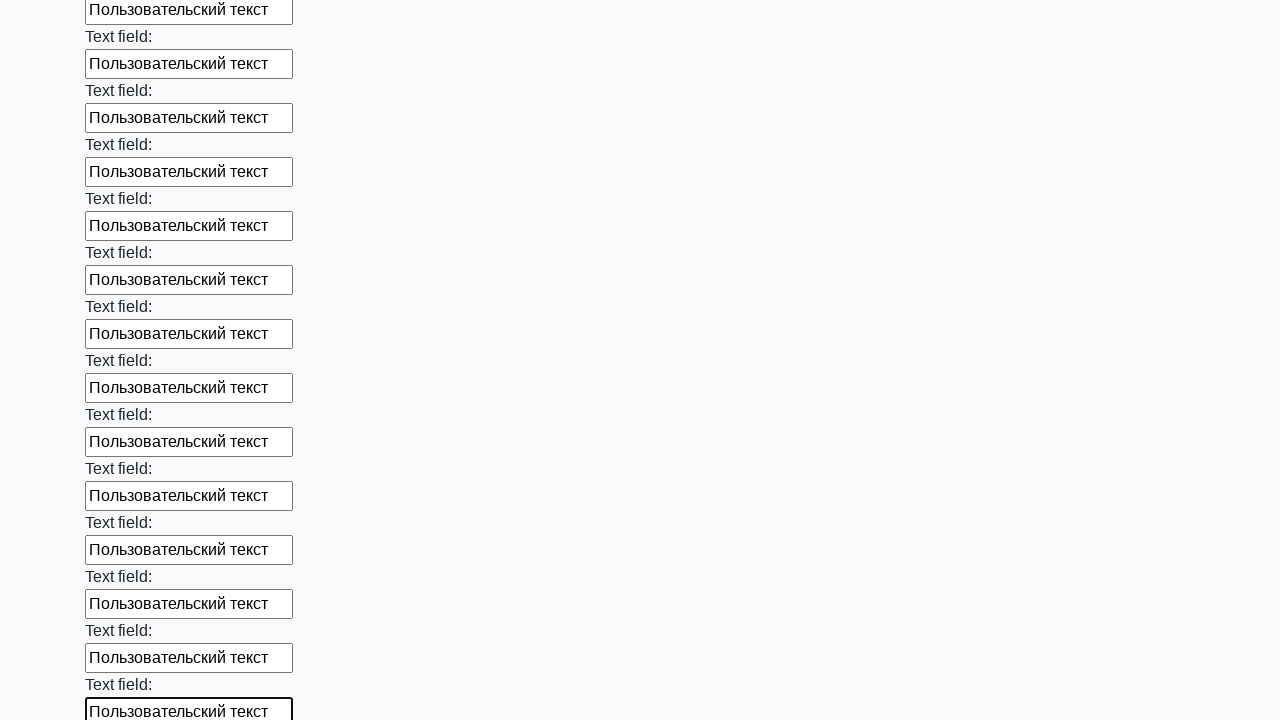

Filled an input field with custom text on form[action="#"][method="get"] >> input >> nth=47
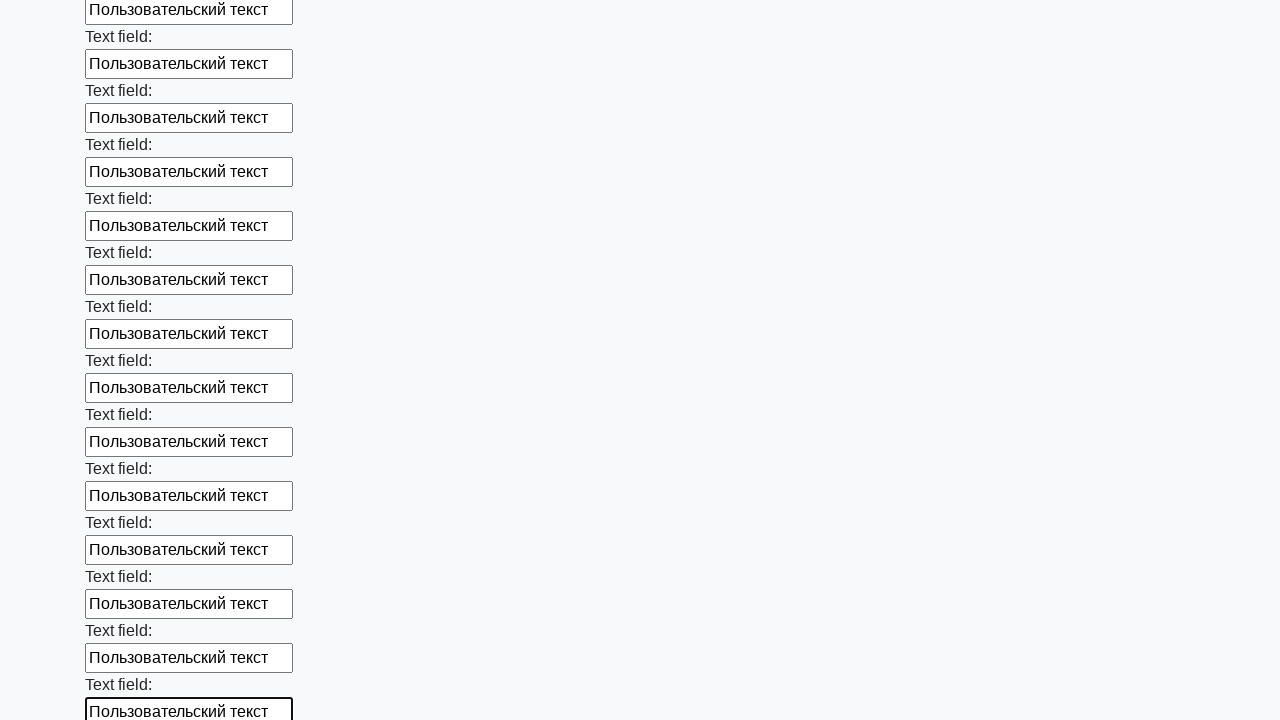

Filled an input field with custom text on form[action="#"][method="get"] >> input >> nth=48
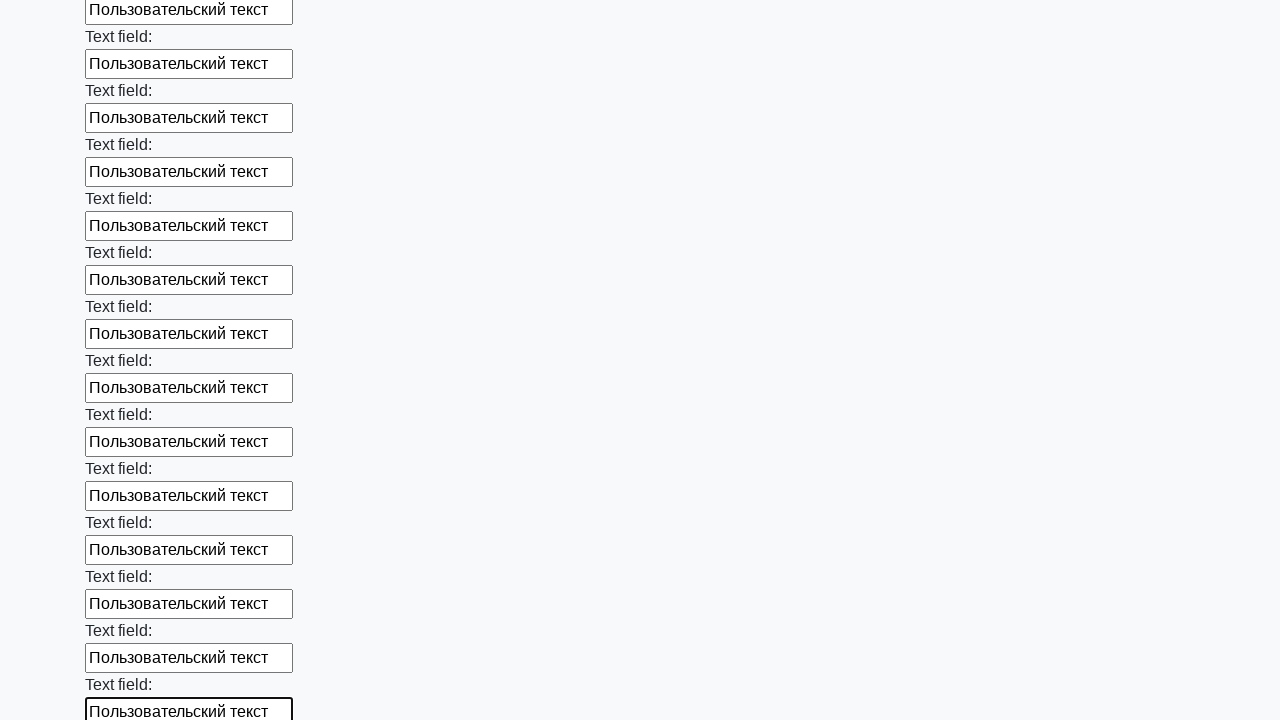

Filled an input field with custom text on form[action="#"][method="get"] >> input >> nth=49
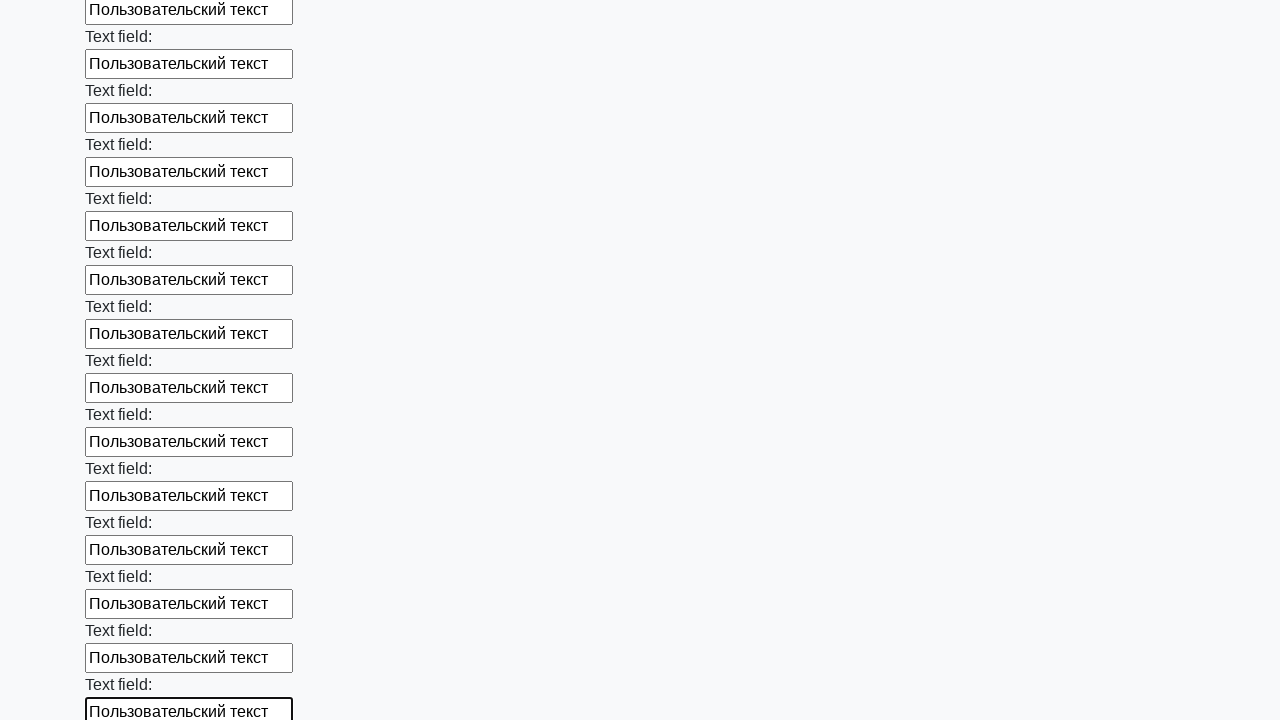

Filled an input field with custom text on form[action="#"][method="get"] >> input >> nth=50
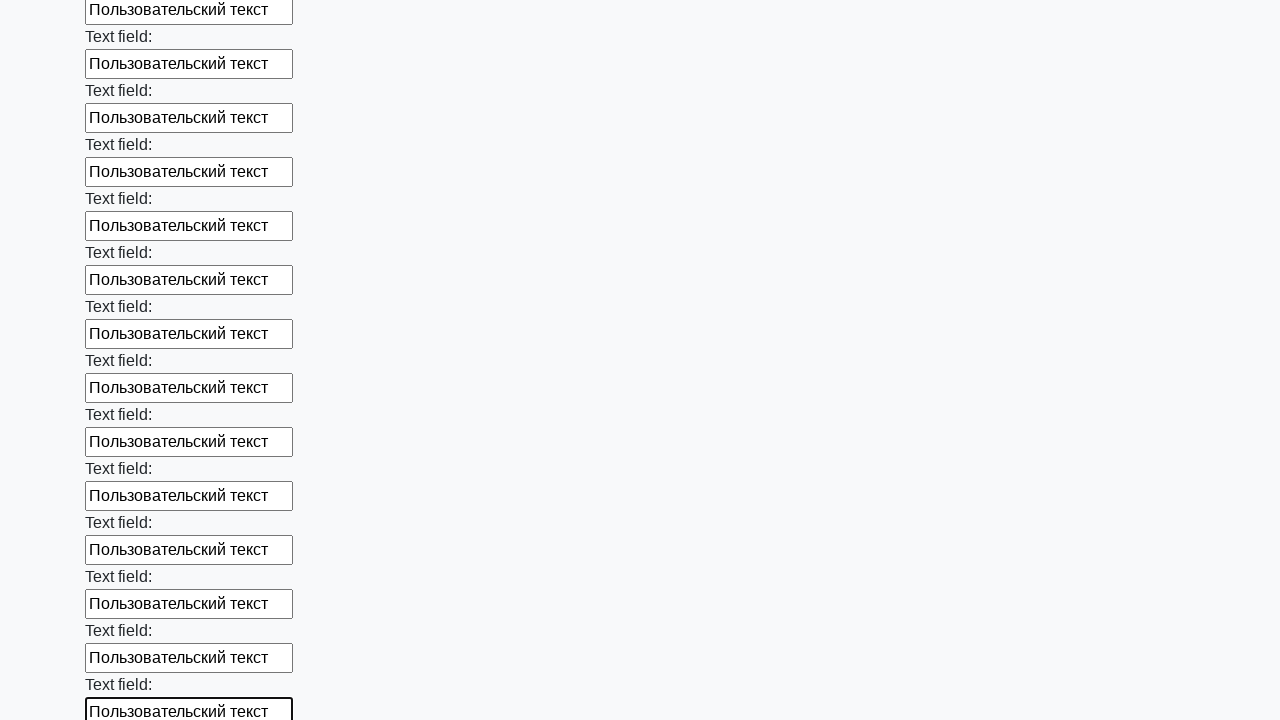

Filled an input field with custom text on form[action="#"][method="get"] >> input >> nth=51
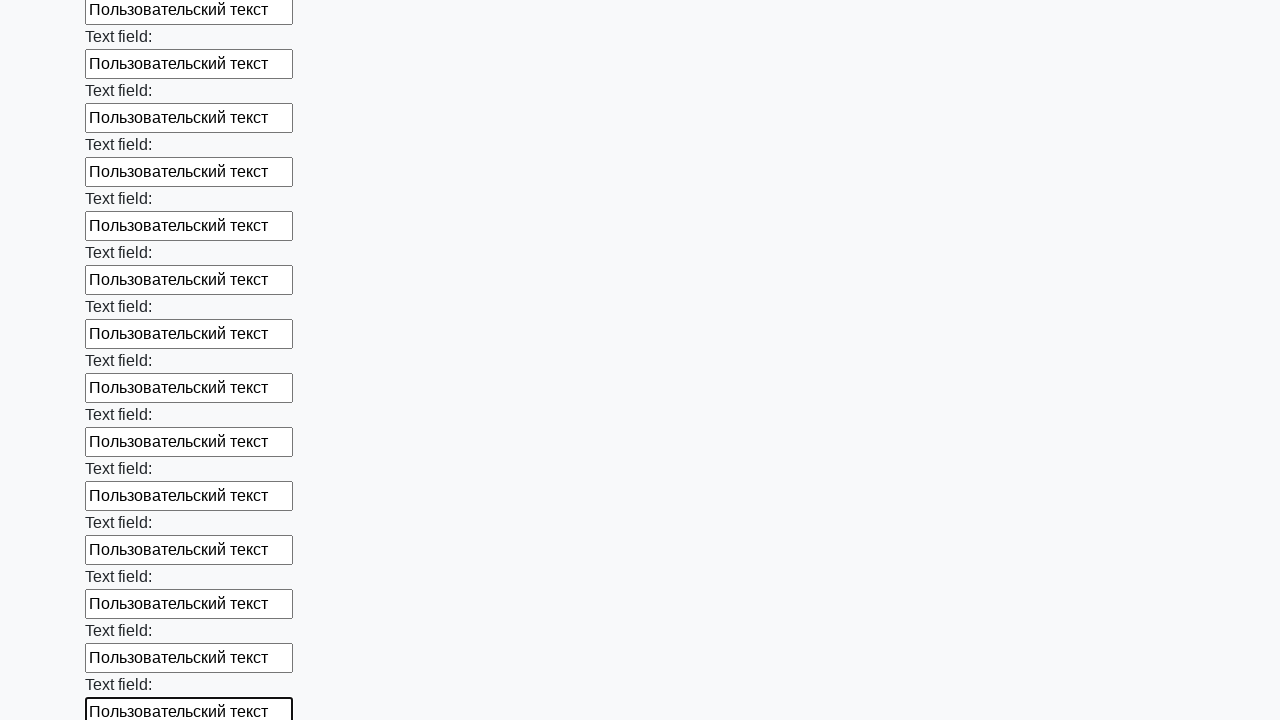

Filled an input field with custom text on form[action="#"][method="get"] >> input >> nth=52
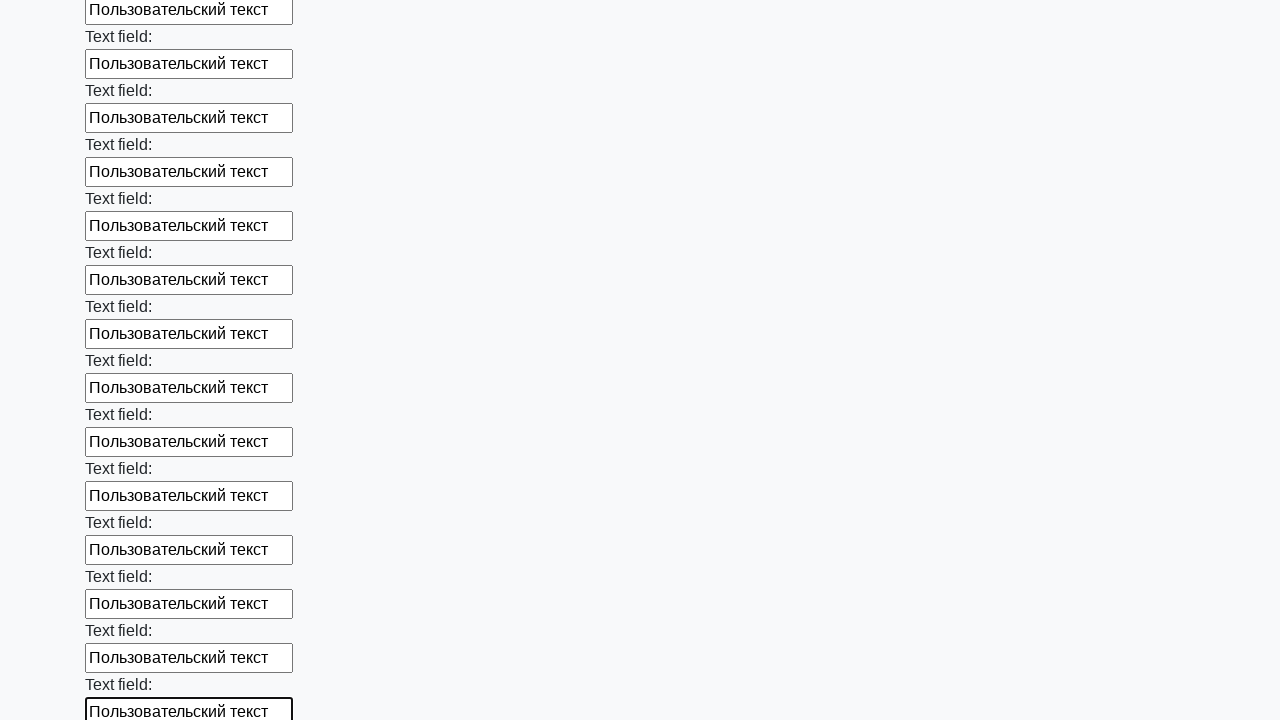

Filled an input field with custom text on form[action="#"][method="get"] >> input >> nth=53
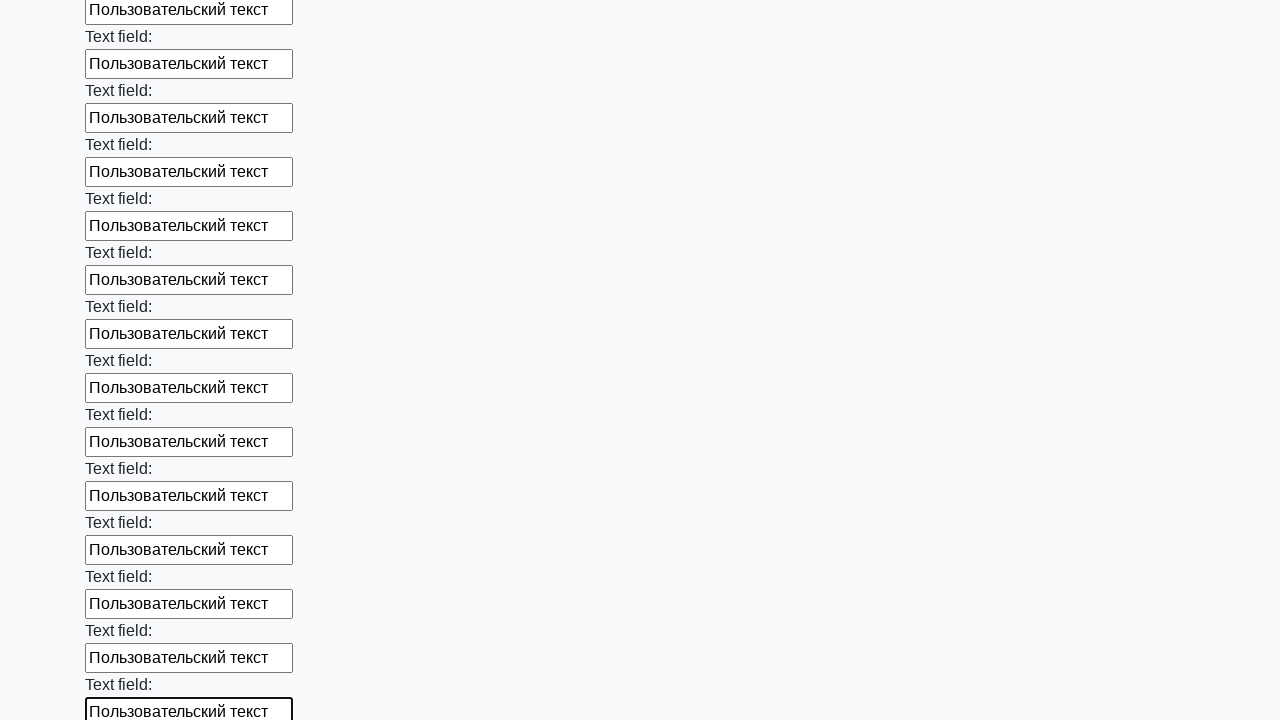

Filled an input field with custom text on form[action="#"][method="get"] >> input >> nth=54
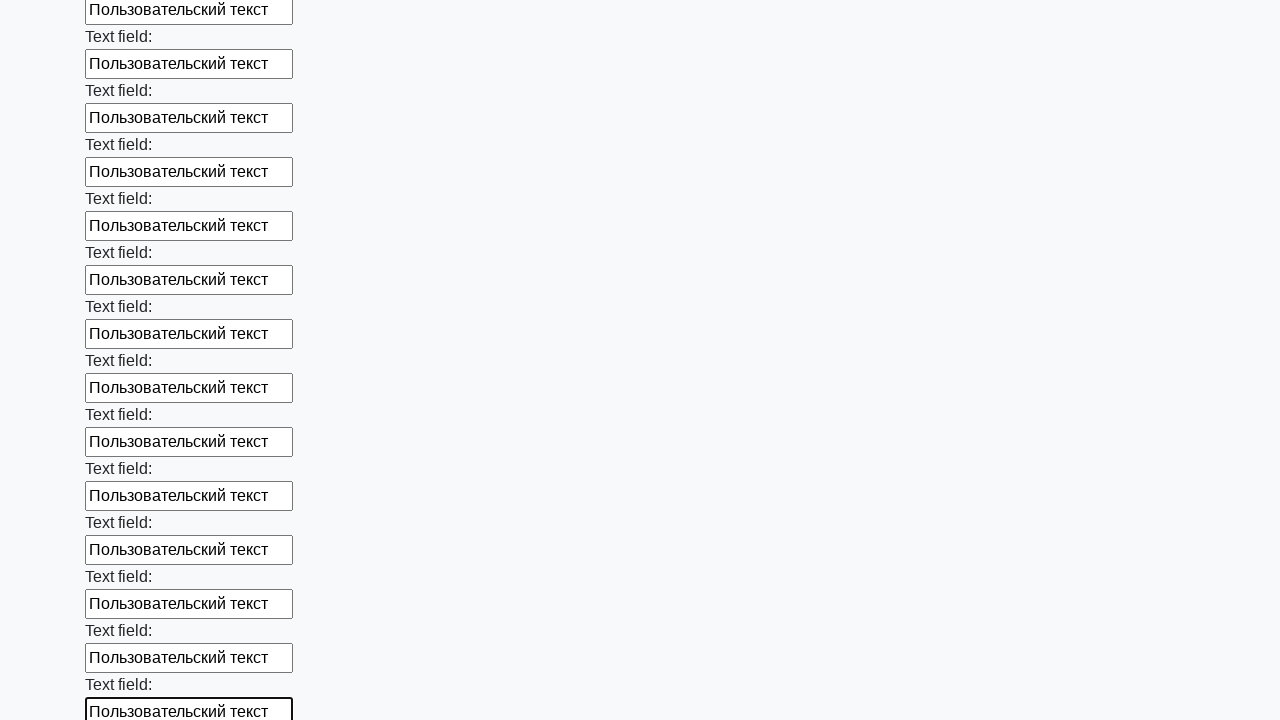

Filled an input field with custom text on form[action="#"][method="get"] >> input >> nth=55
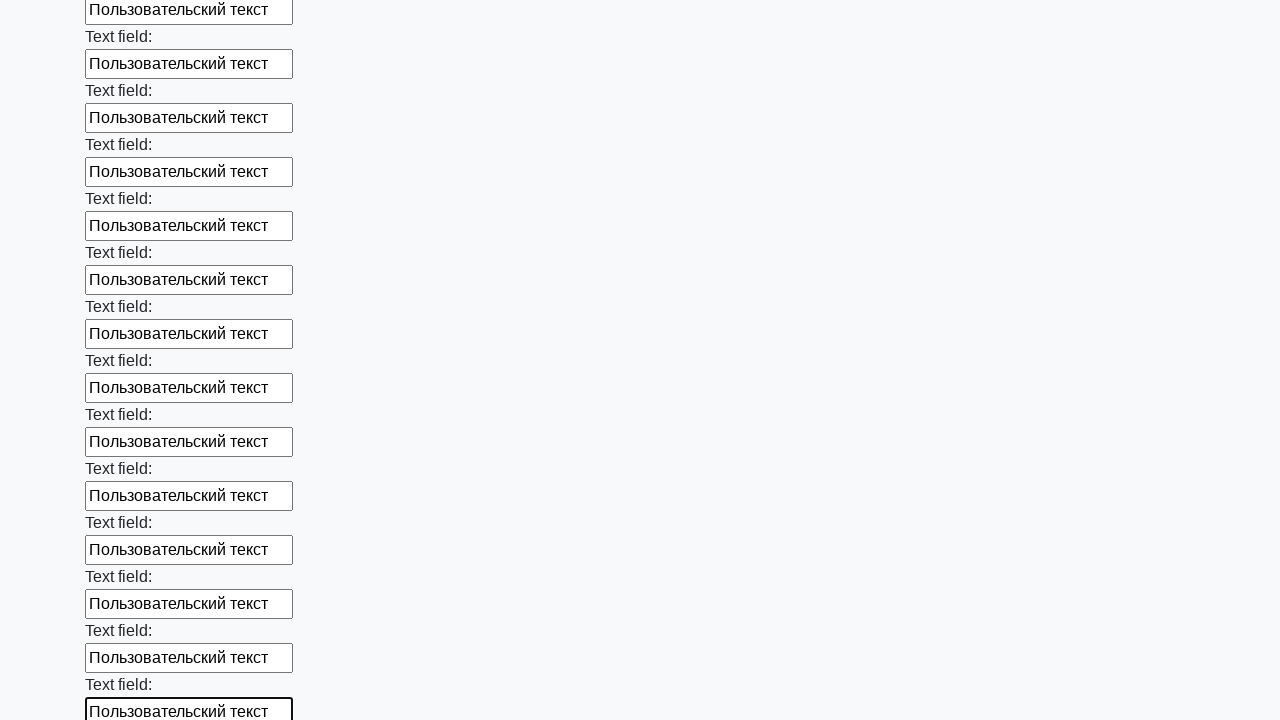

Filled an input field with custom text on form[action="#"][method="get"] >> input >> nth=56
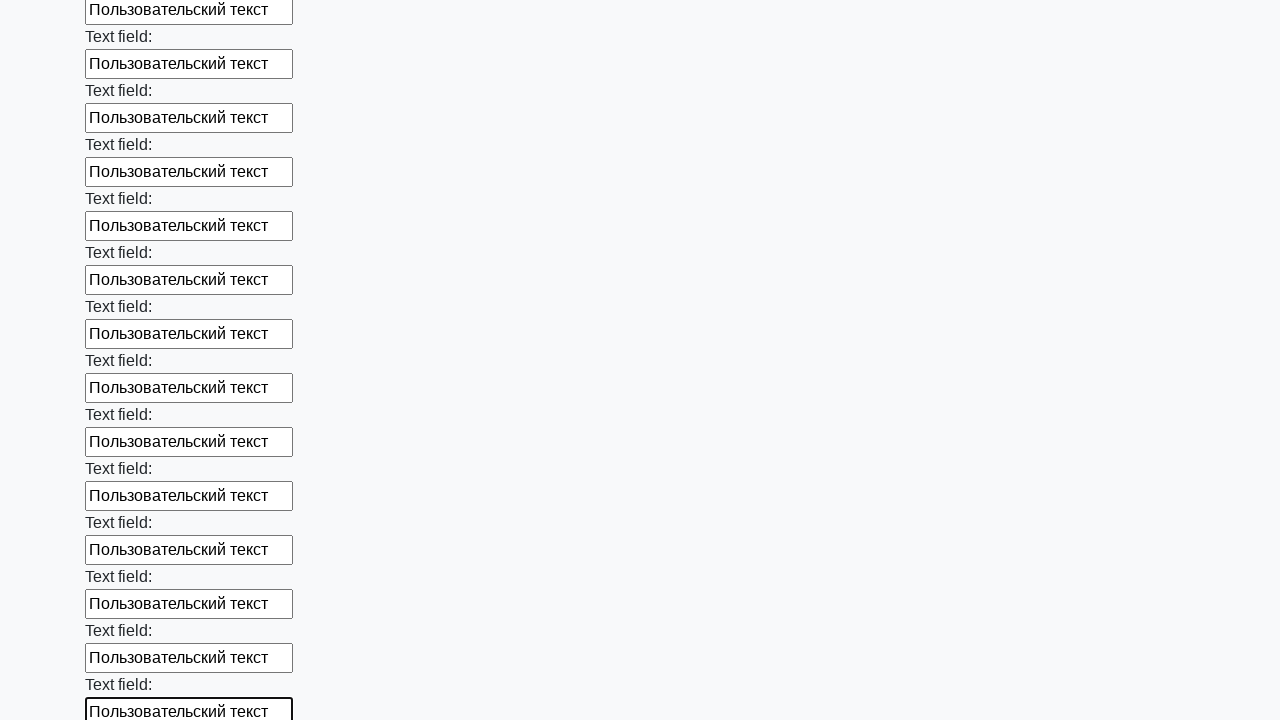

Filled an input field with custom text on form[action="#"][method="get"] >> input >> nth=57
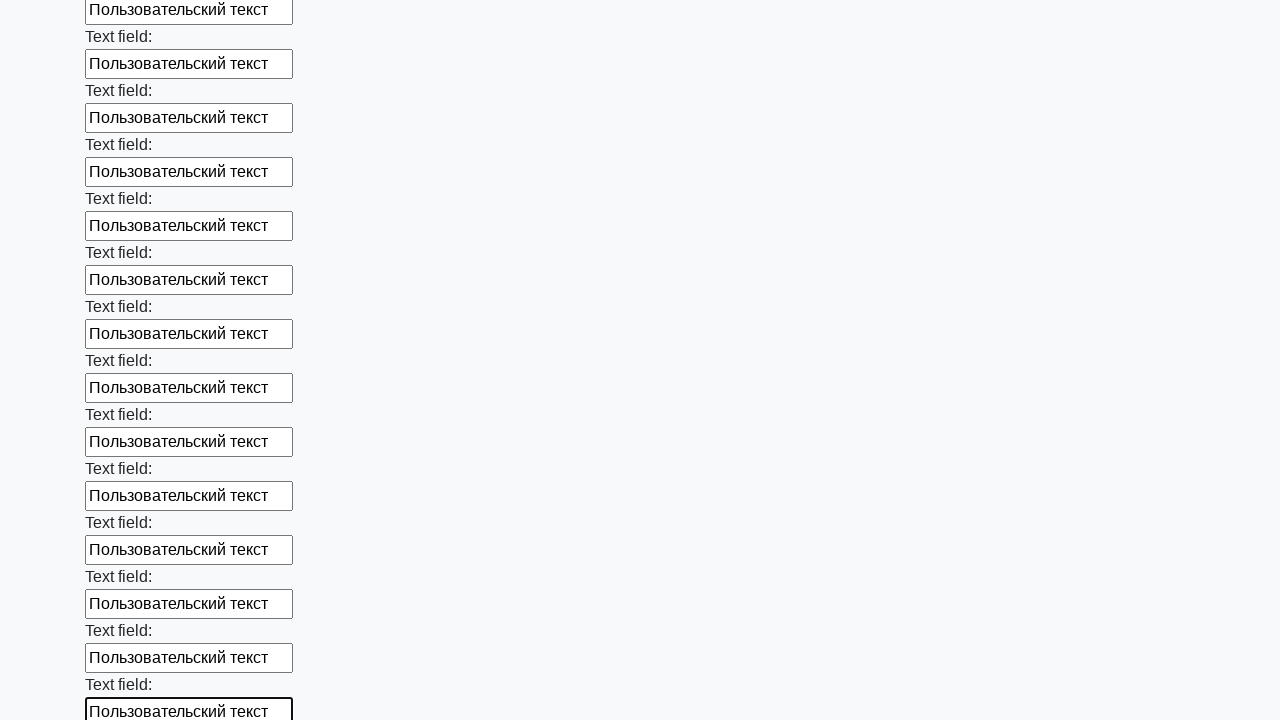

Filled an input field with custom text on form[action="#"][method="get"] >> input >> nth=58
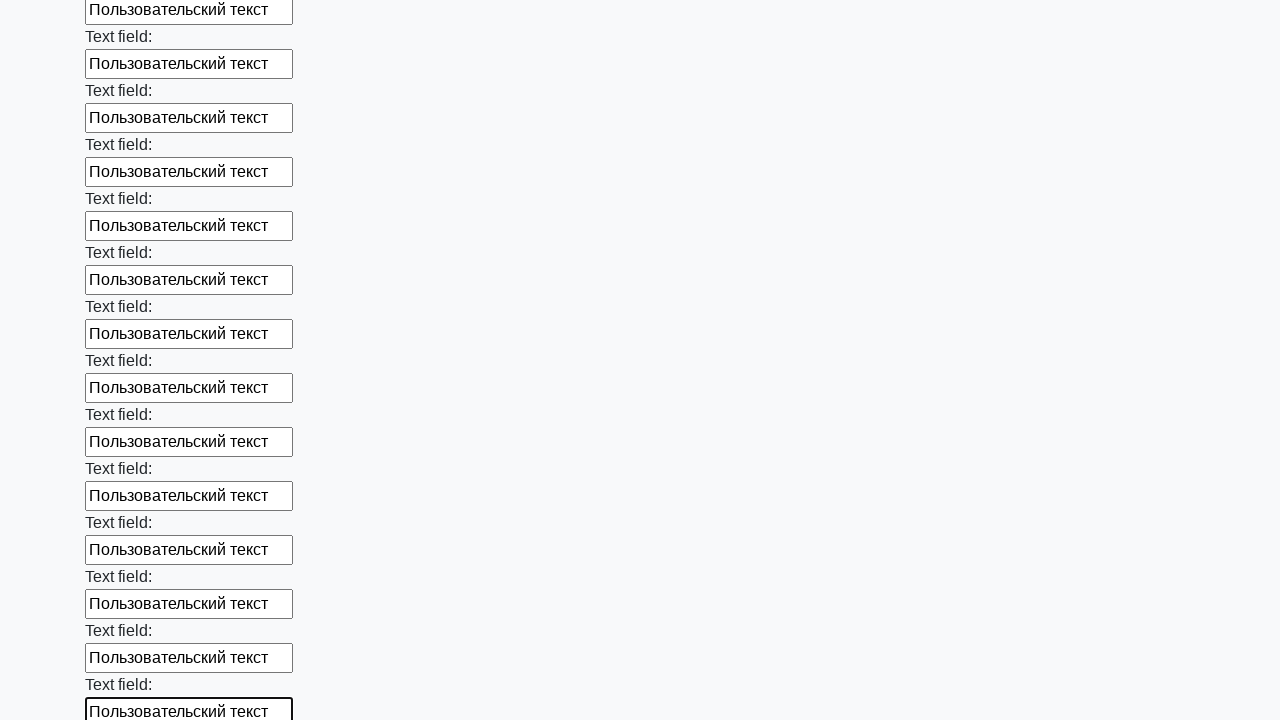

Filled an input field with custom text on form[action="#"][method="get"] >> input >> nth=59
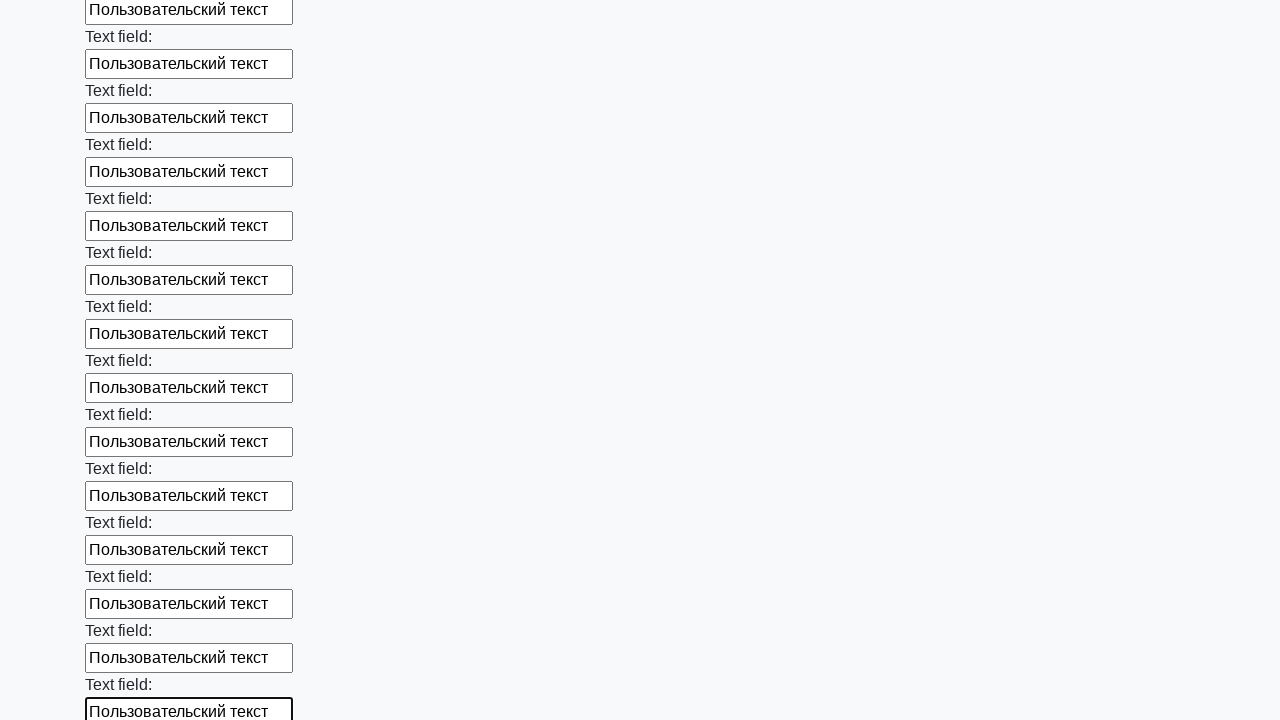

Filled an input field with custom text on form[action="#"][method="get"] >> input >> nth=60
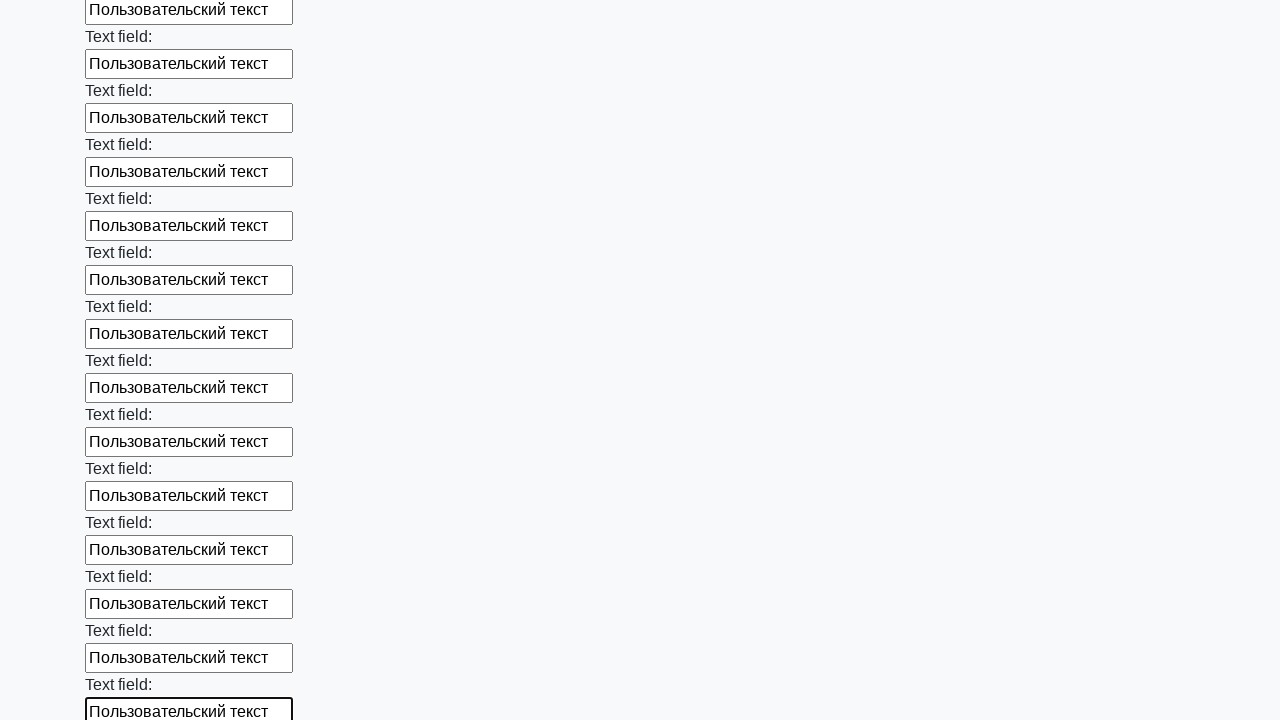

Filled an input field with custom text on form[action="#"][method="get"] >> input >> nth=61
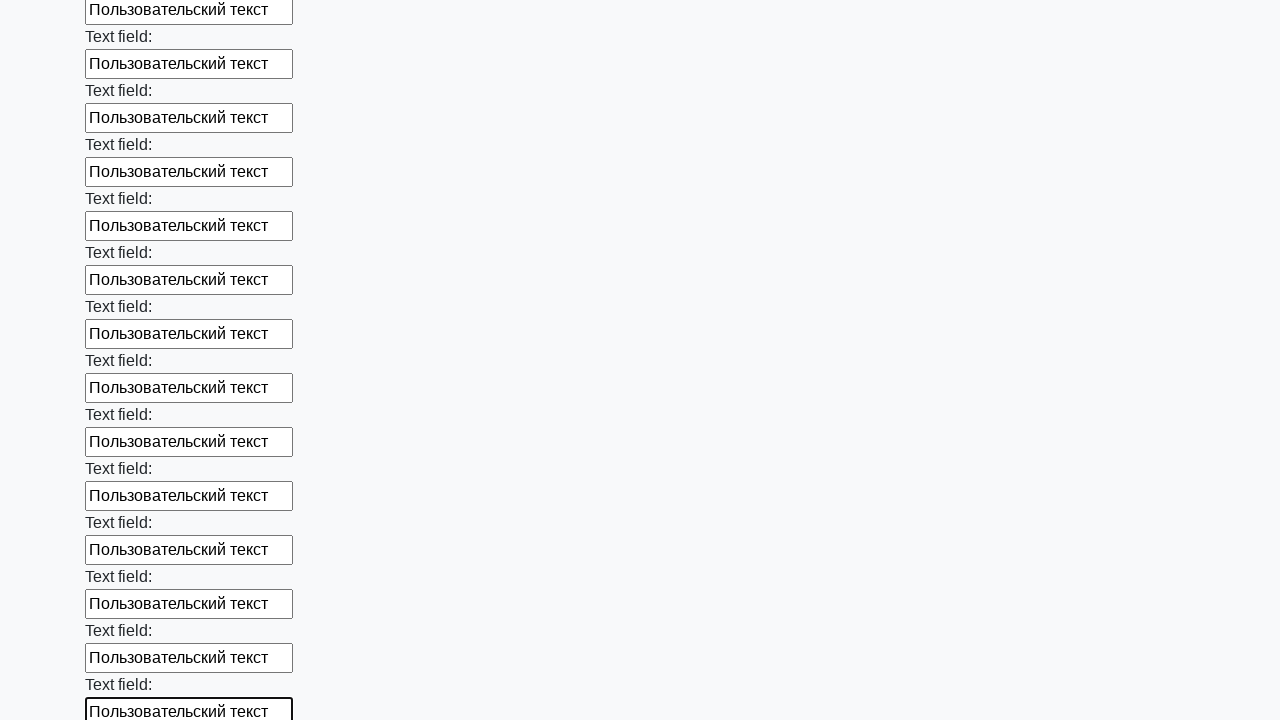

Filled an input field with custom text on form[action="#"][method="get"] >> input >> nth=62
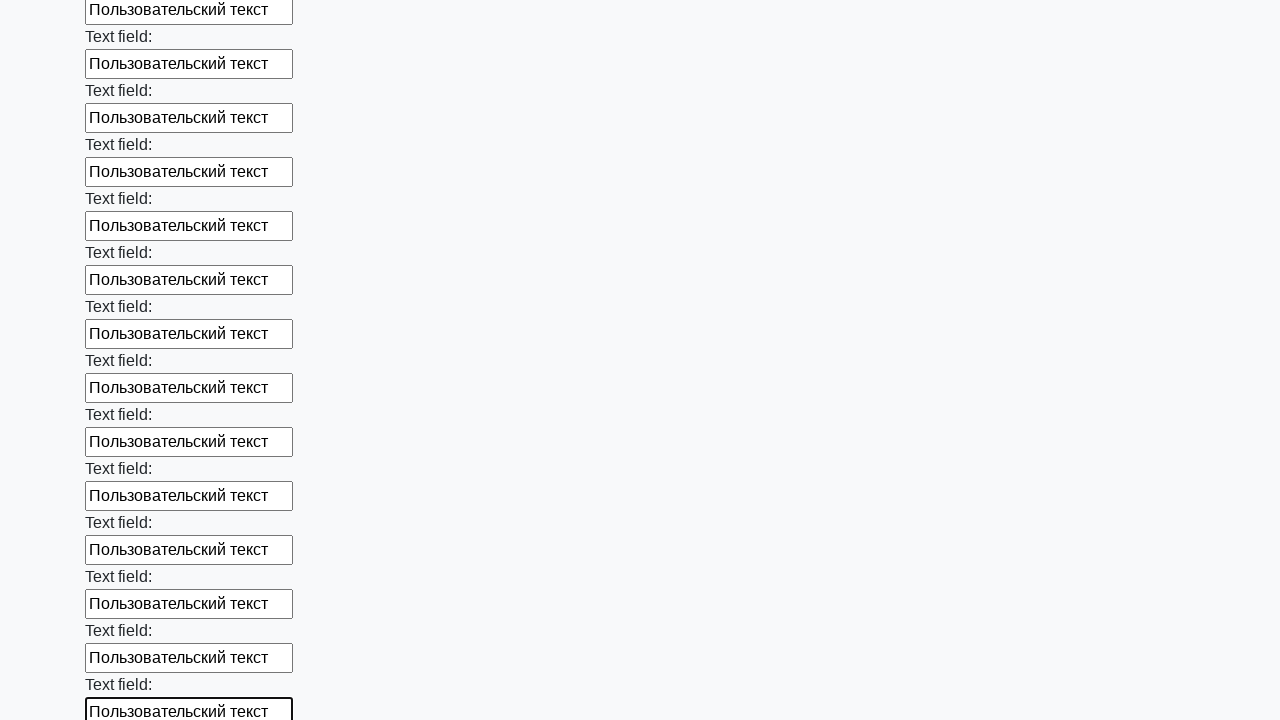

Filled an input field with custom text on form[action="#"][method="get"] >> input >> nth=63
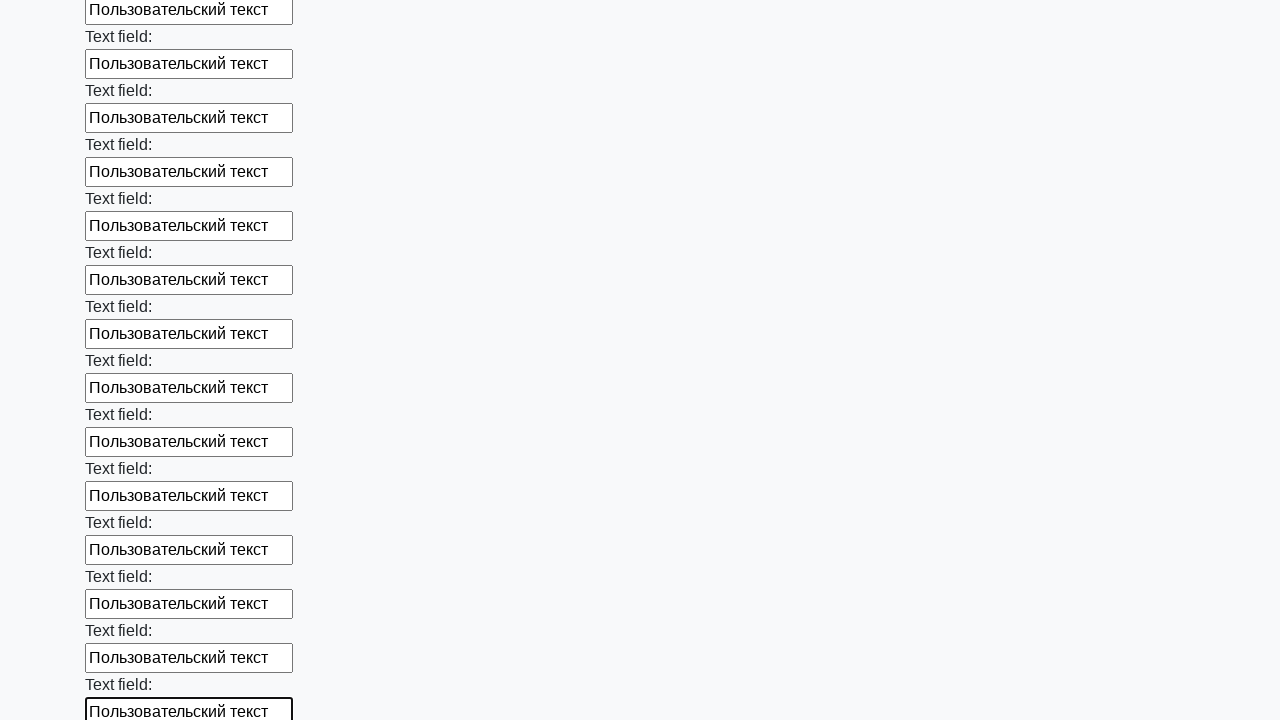

Filled an input field with custom text on form[action="#"][method="get"] >> input >> nth=64
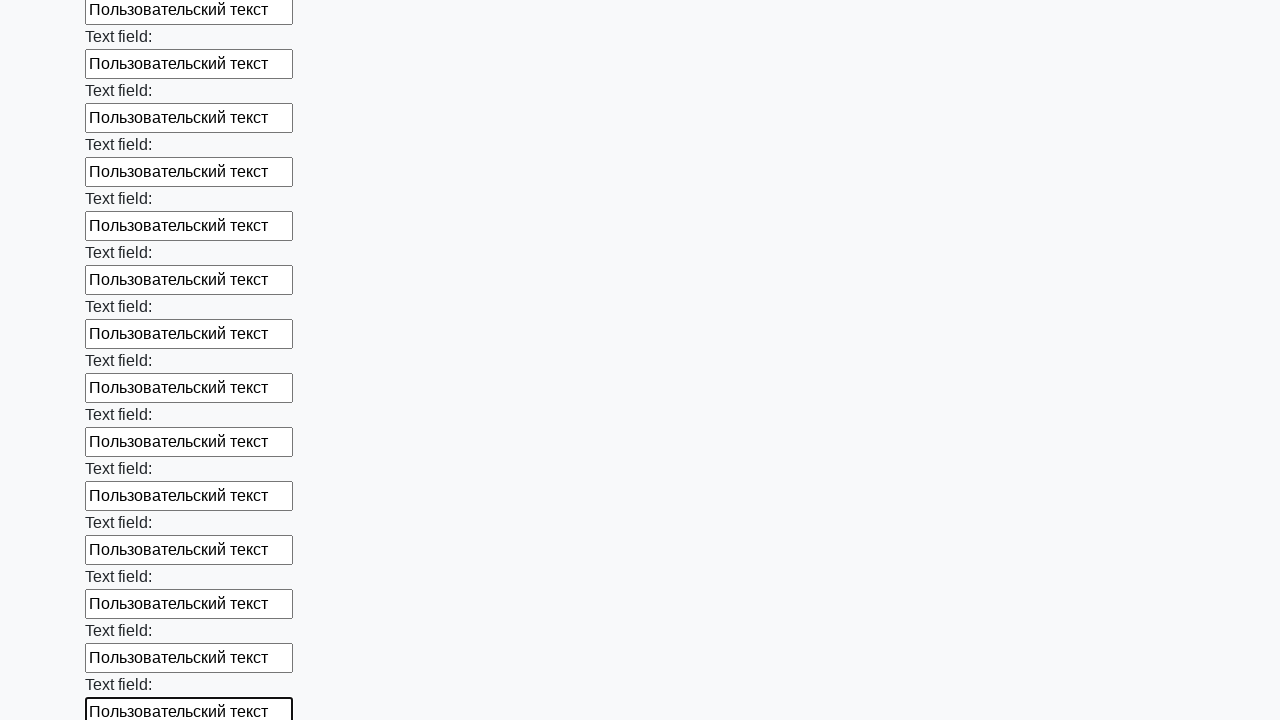

Filled an input field with custom text on form[action="#"][method="get"] >> input >> nth=65
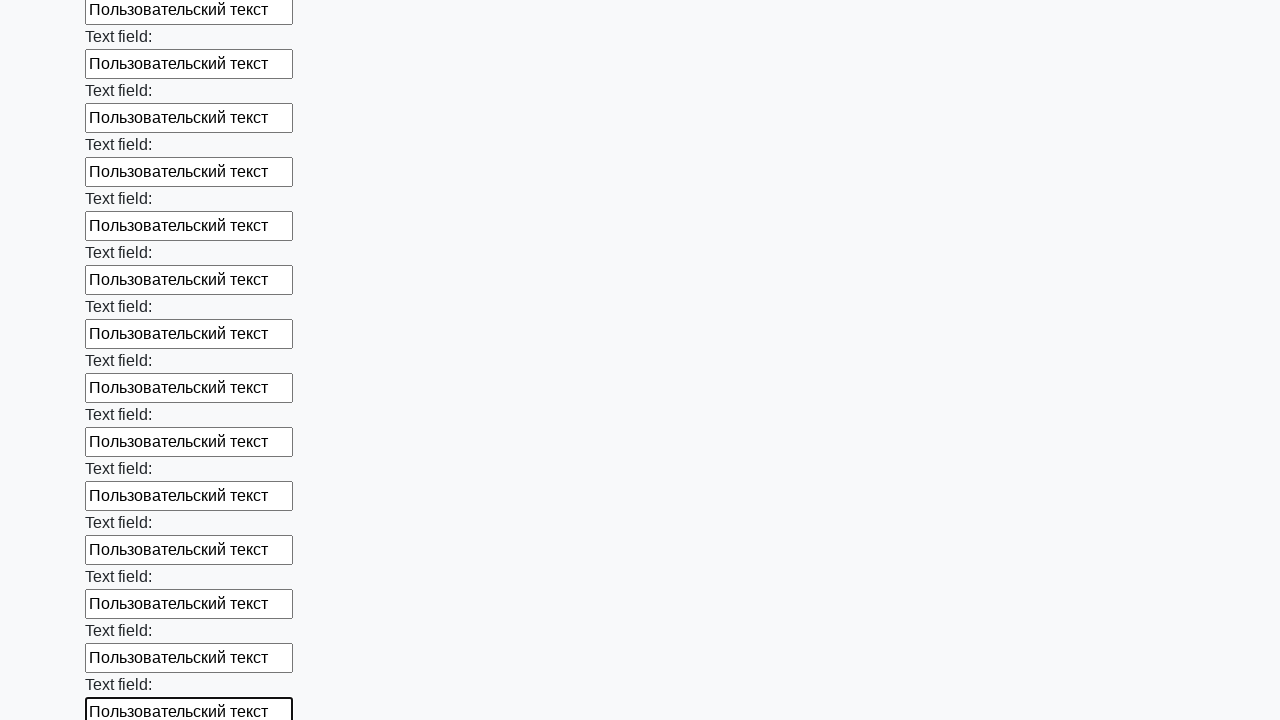

Filled an input field with custom text on form[action="#"][method="get"] >> input >> nth=66
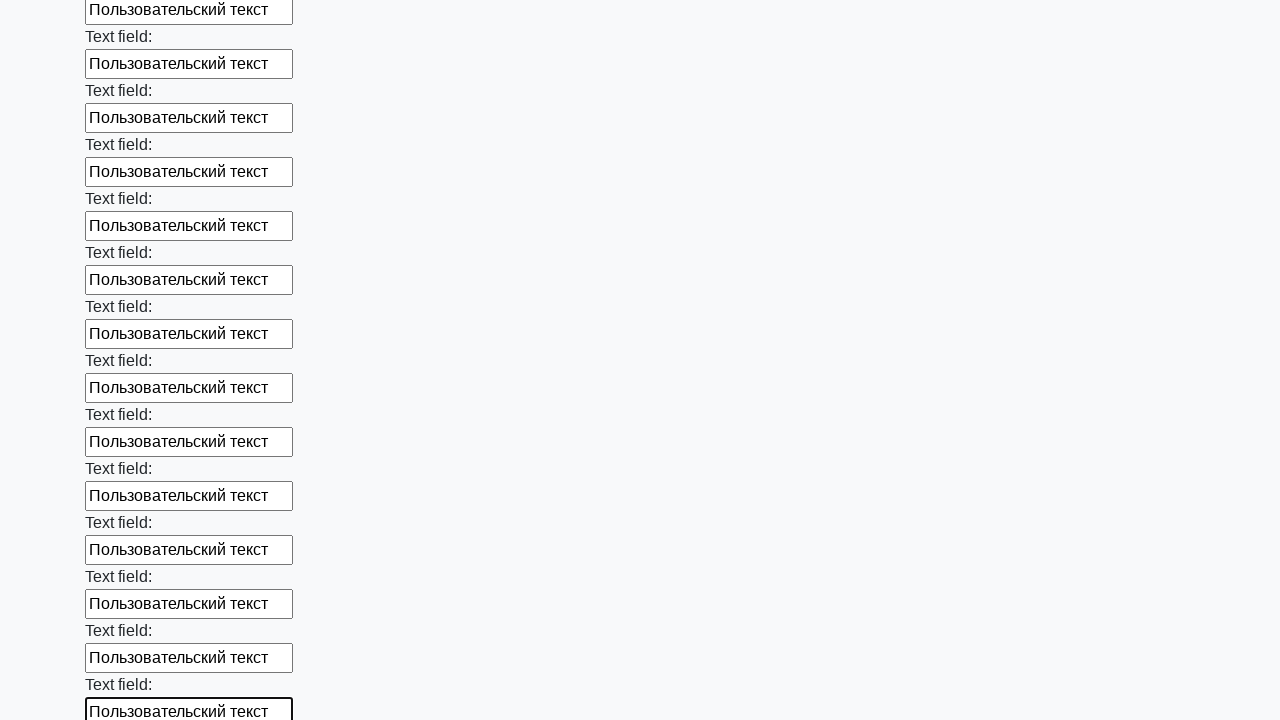

Filled an input field with custom text on form[action="#"][method="get"] >> input >> nth=67
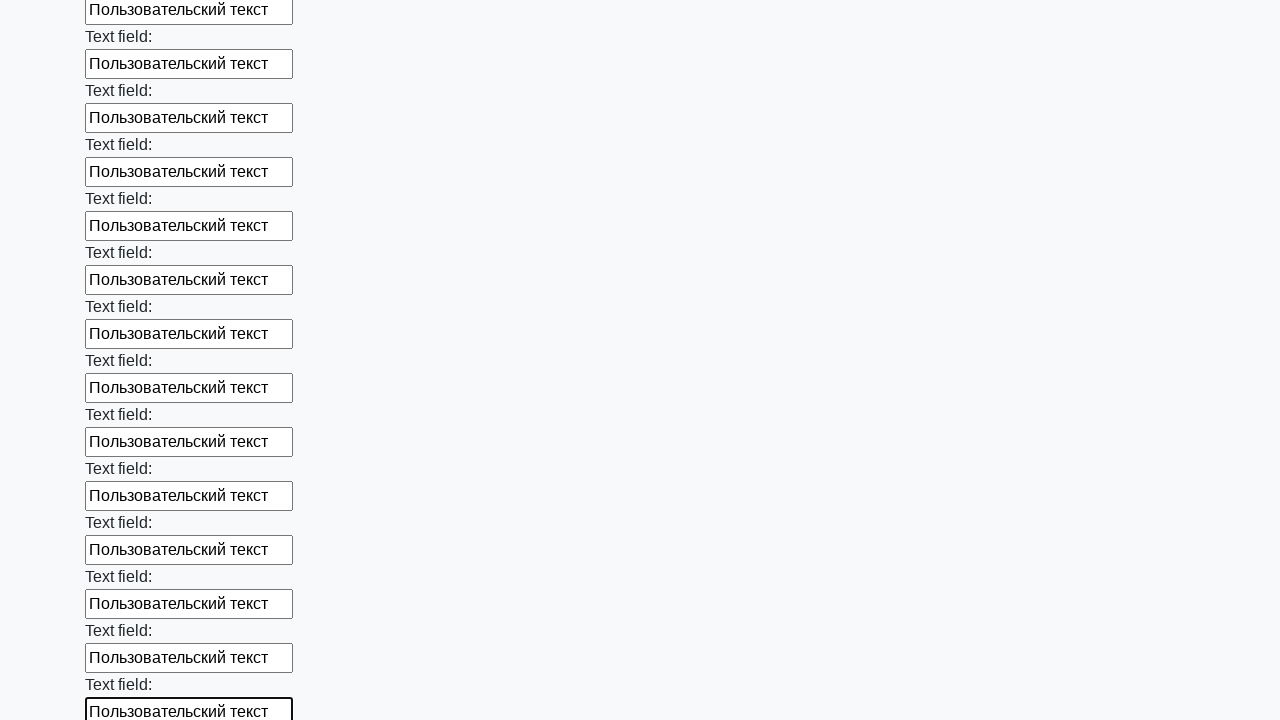

Filled an input field with custom text on form[action="#"][method="get"] >> input >> nth=68
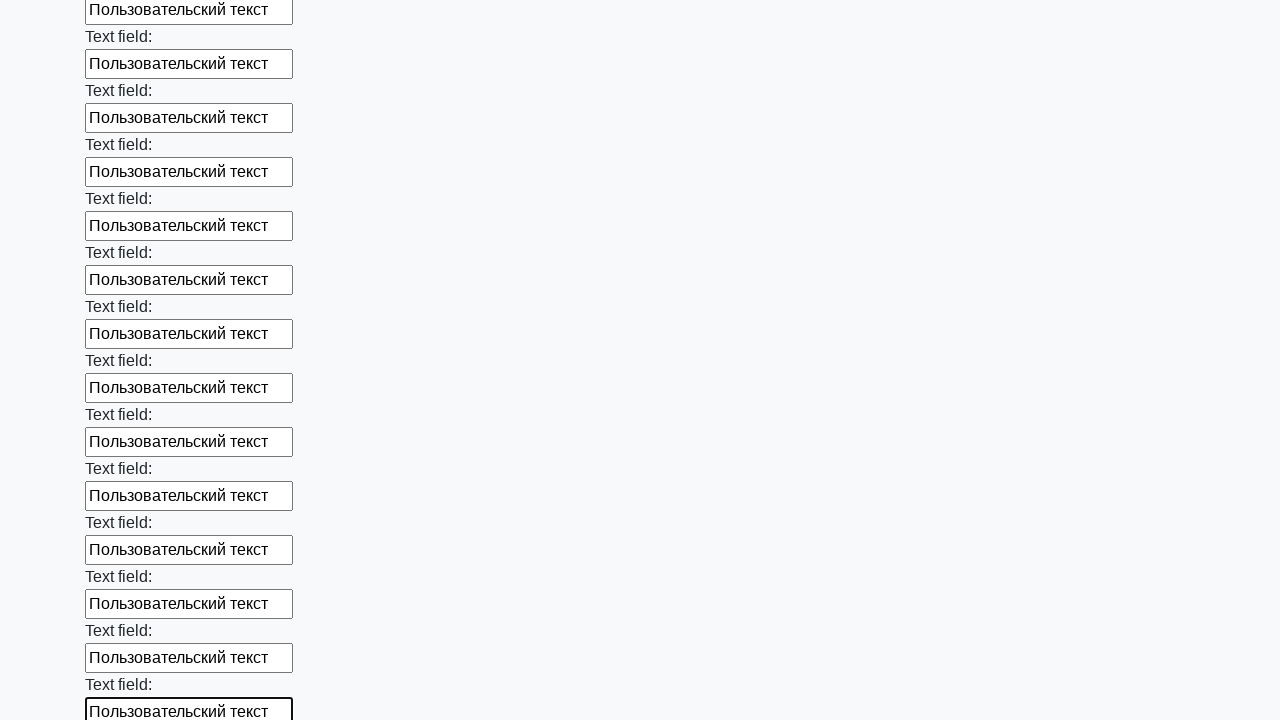

Filled an input field with custom text on form[action="#"][method="get"] >> input >> nth=69
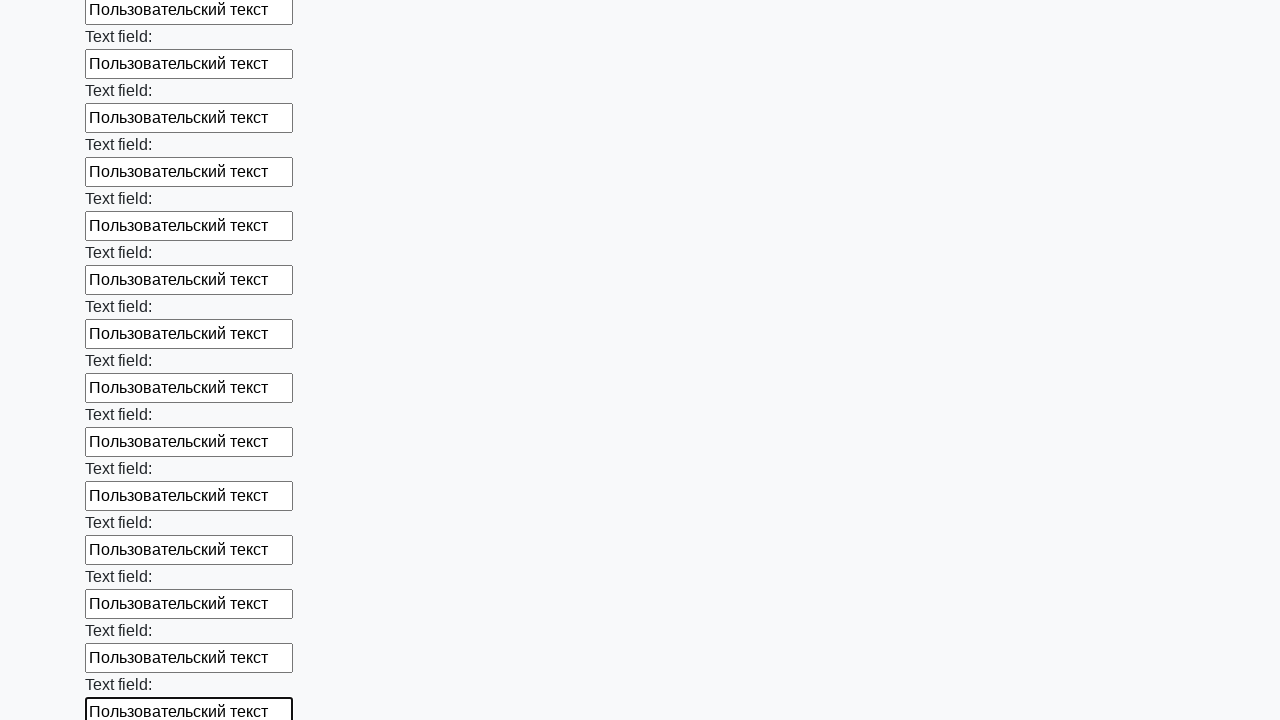

Filled an input field with custom text on form[action="#"][method="get"] >> input >> nth=70
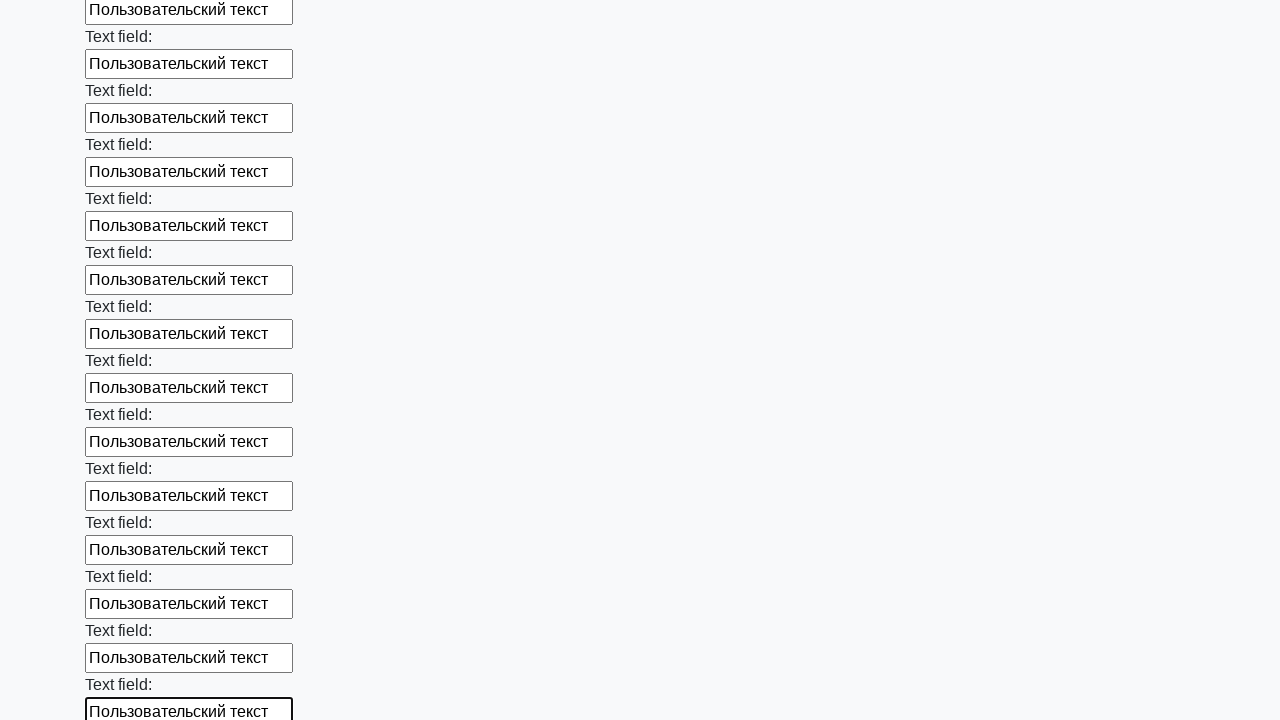

Filled an input field with custom text on form[action="#"][method="get"] >> input >> nth=71
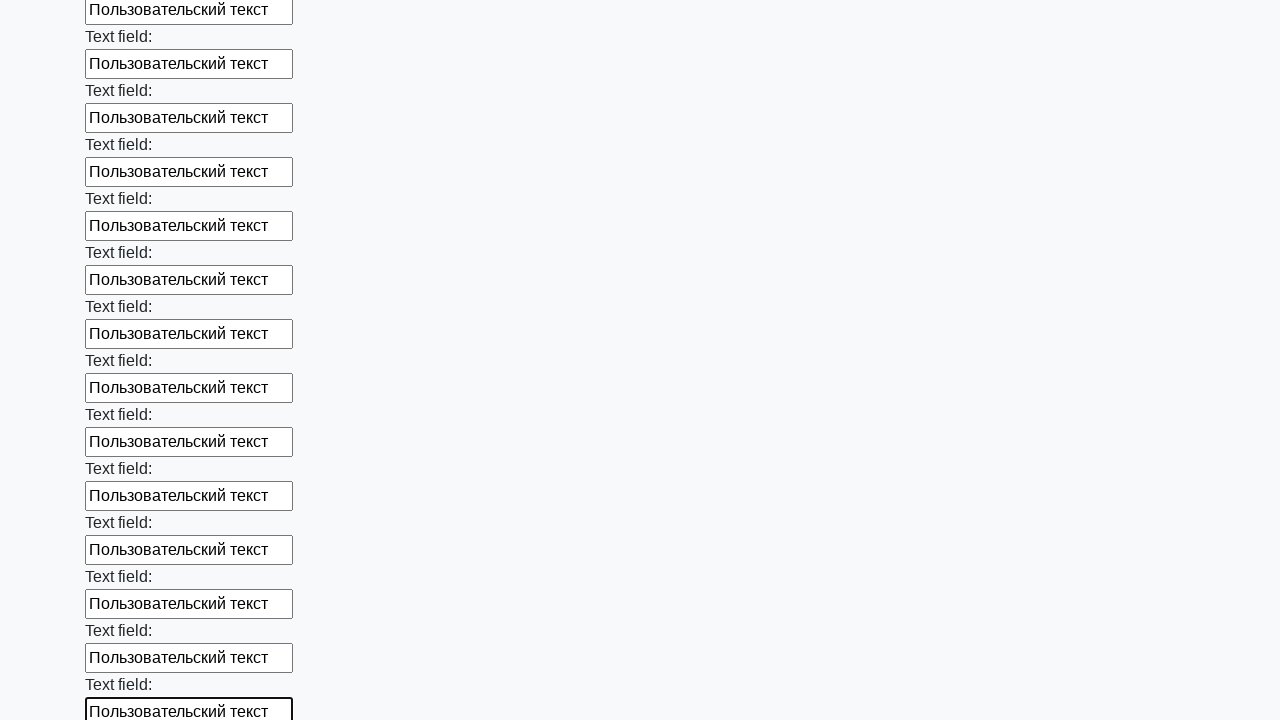

Filled an input field with custom text on form[action="#"][method="get"] >> input >> nth=72
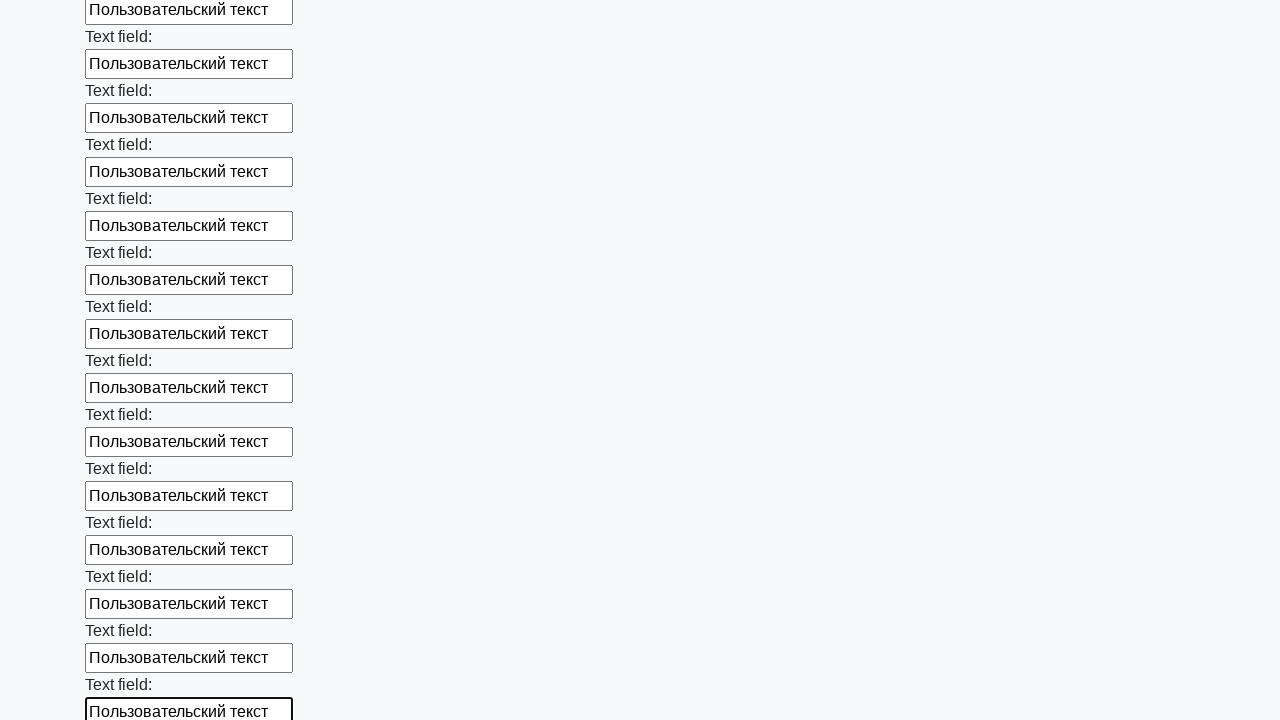

Filled an input field with custom text on form[action="#"][method="get"] >> input >> nth=73
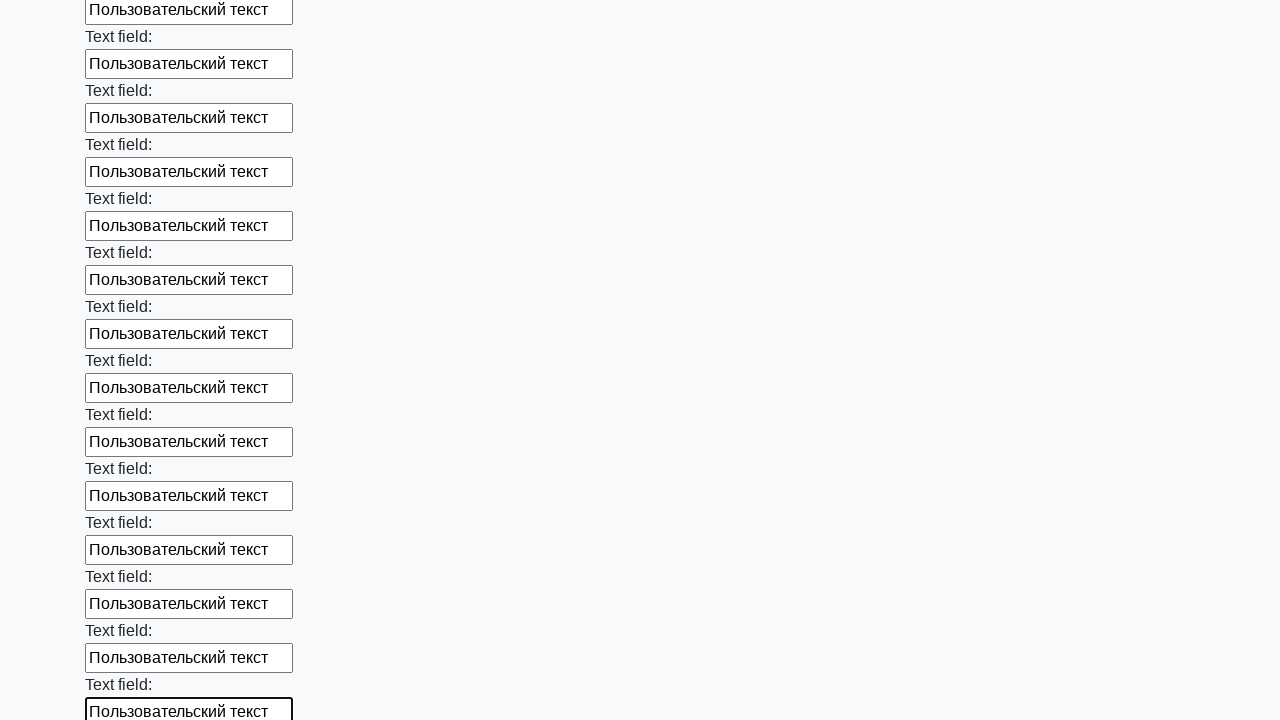

Filled an input field with custom text on form[action="#"][method="get"] >> input >> nth=74
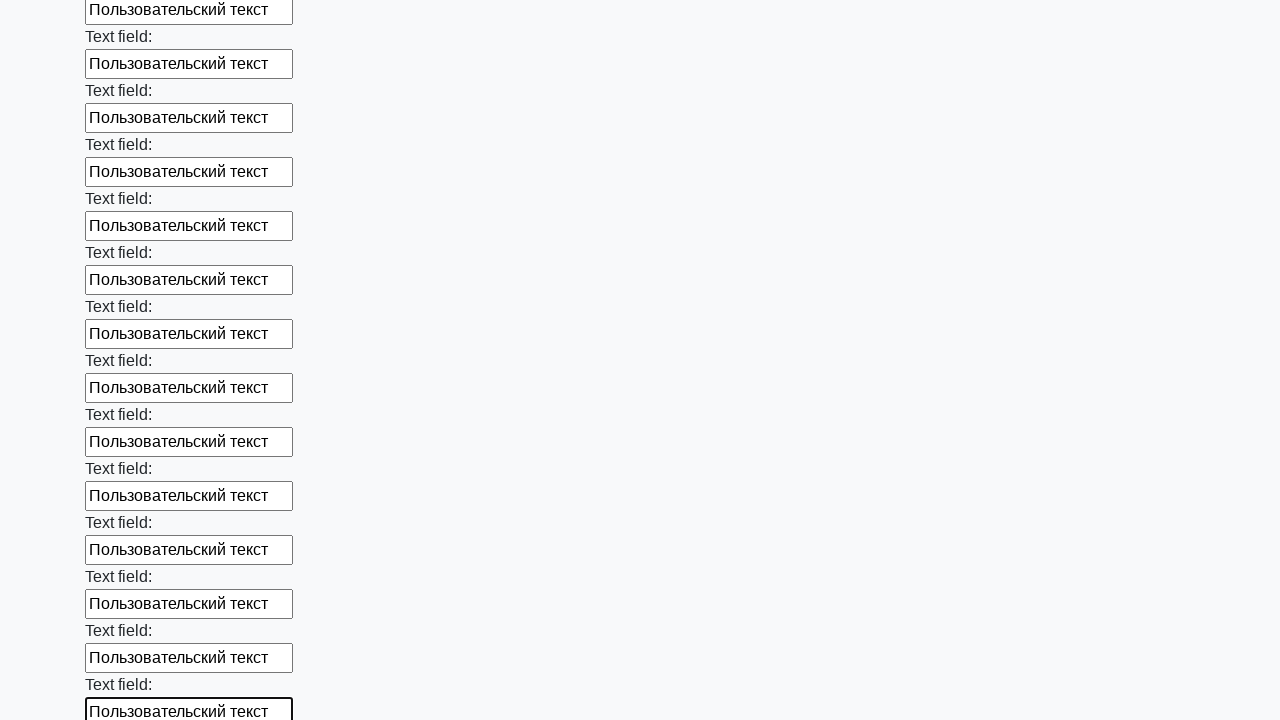

Filled an input field with custom text on form[action="#"][method="get"] >> input >> nth=75
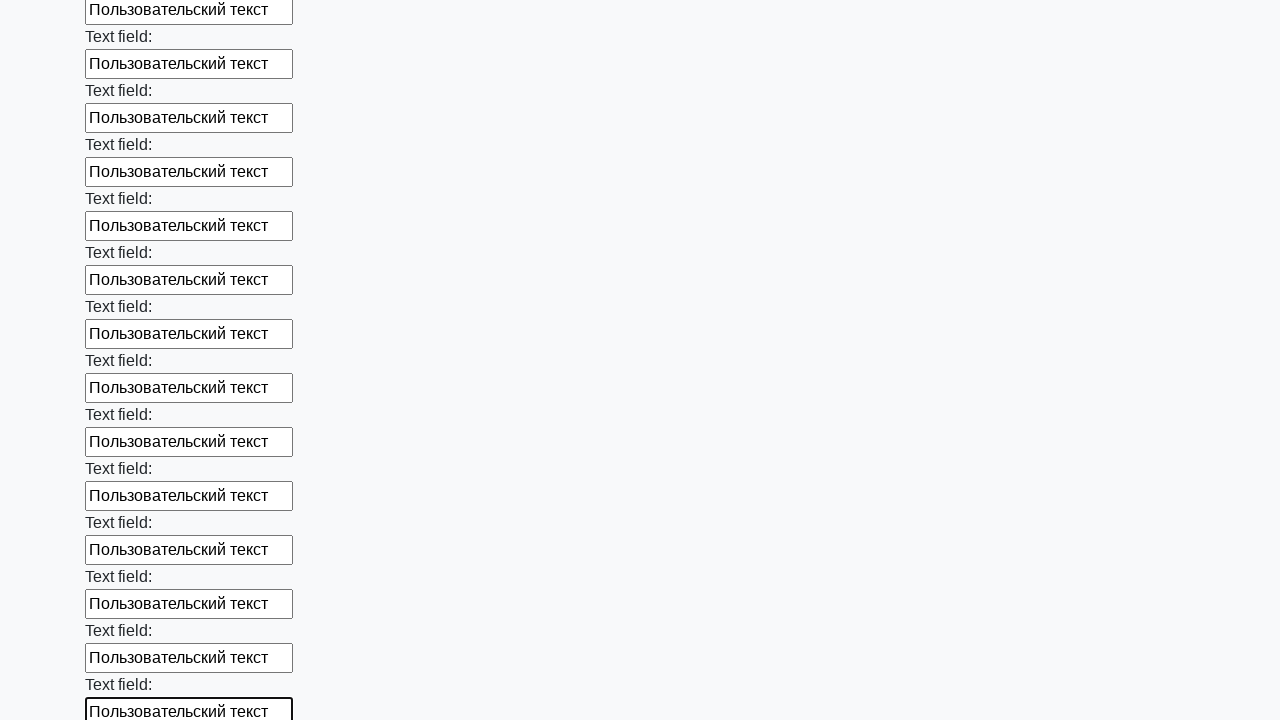

Filled an input field with custom text on form[action="#"][method="get"] >> input >> nth=76
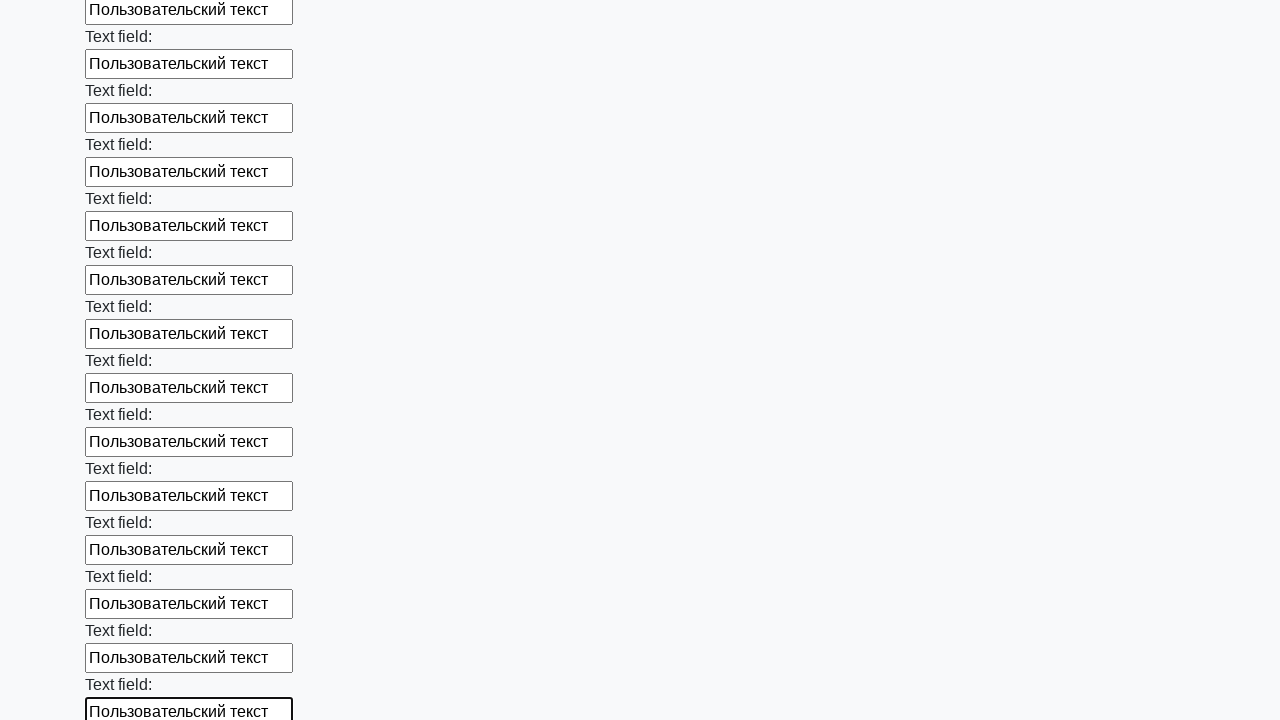

Filled an input field with custom text on form[action="#"][method="get"] >> input >> nth=77
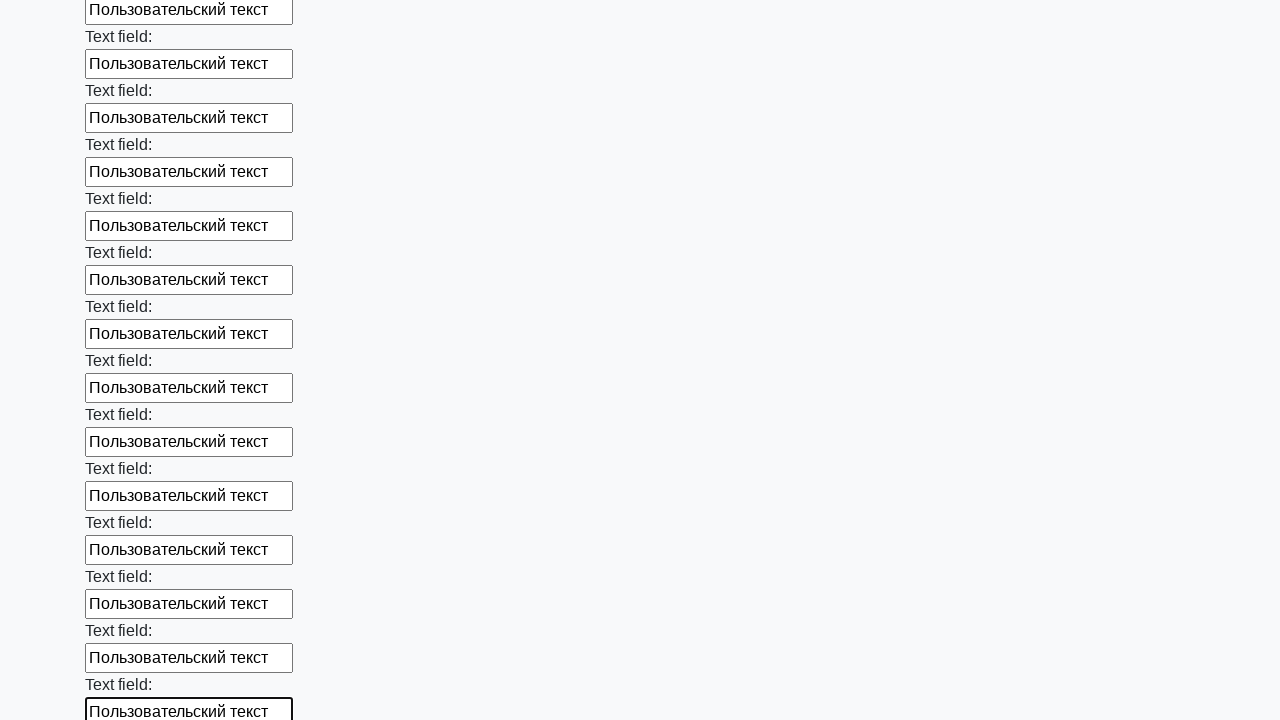

Filled an input field with custom text on form[action="#"][method="get"] >> input >> nth=78
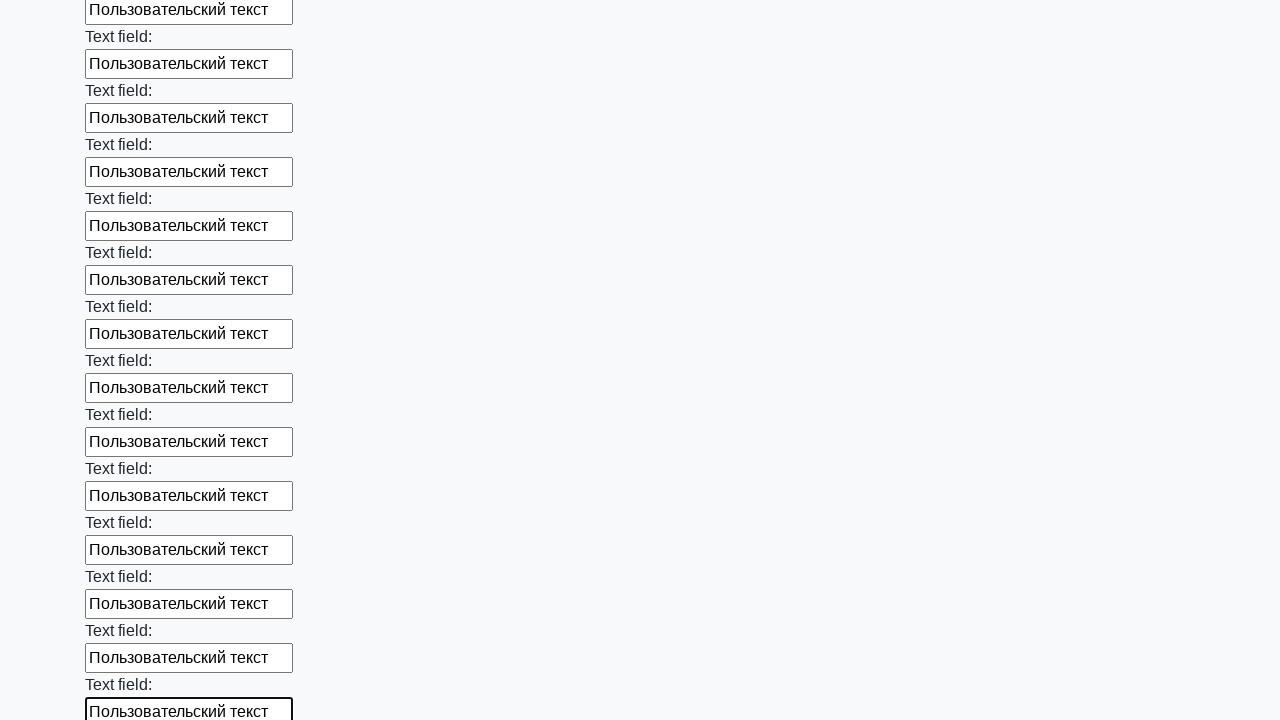

Filled an input field with custom text on form[action="#"][method="get"] >> input >> nth=79
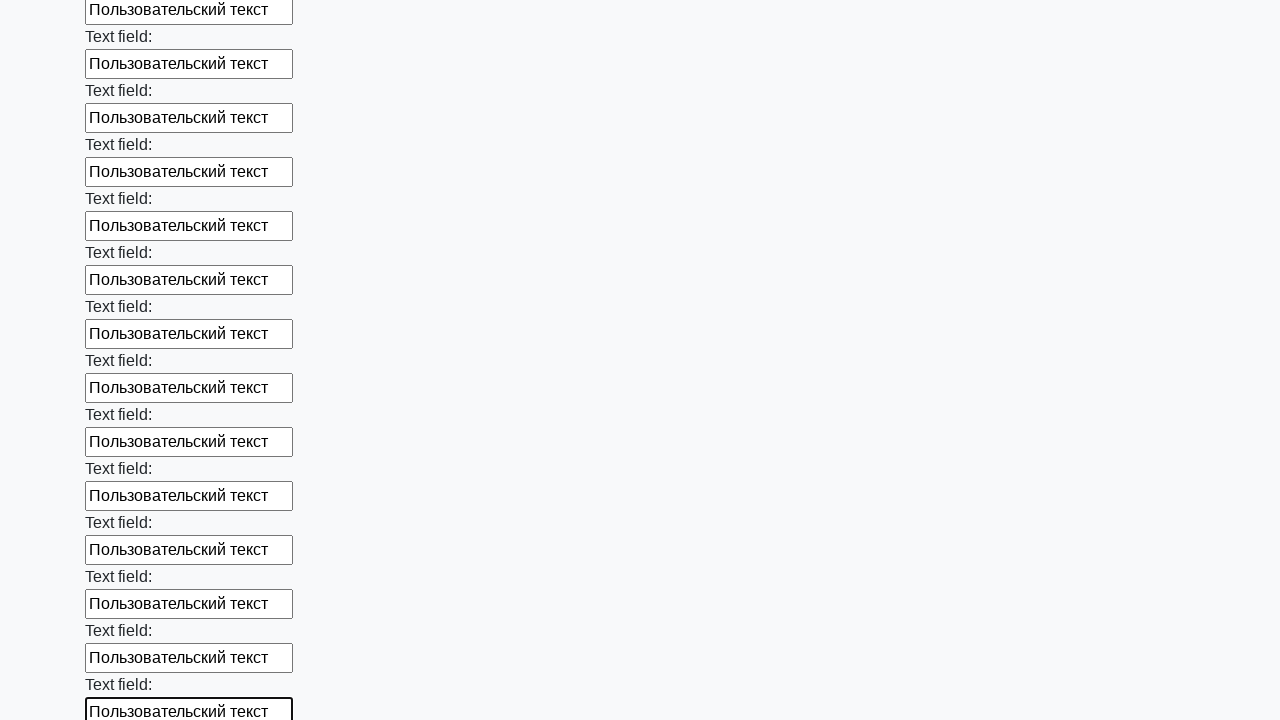

Filled an input field with custom text on form[action="#"][method="get"] >> input >> nth=80
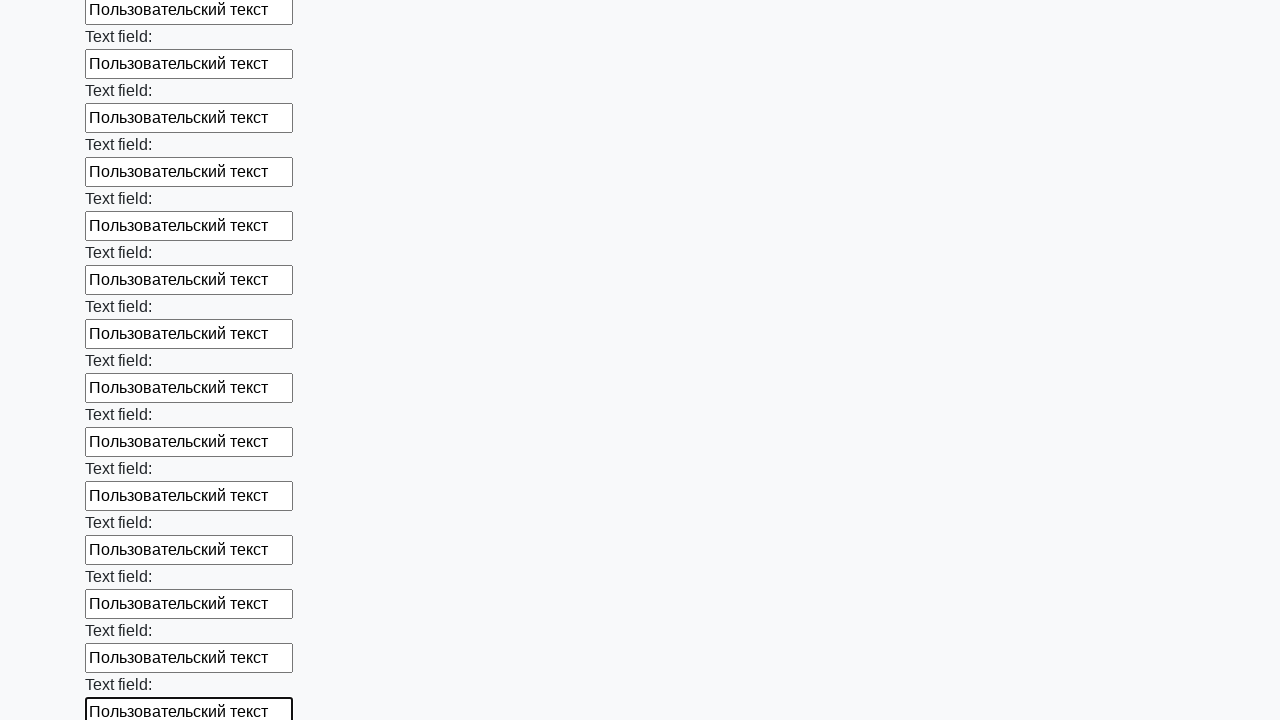

Filled an input field with custom text on form[action="#"][method="get"] >> input >> nth=81
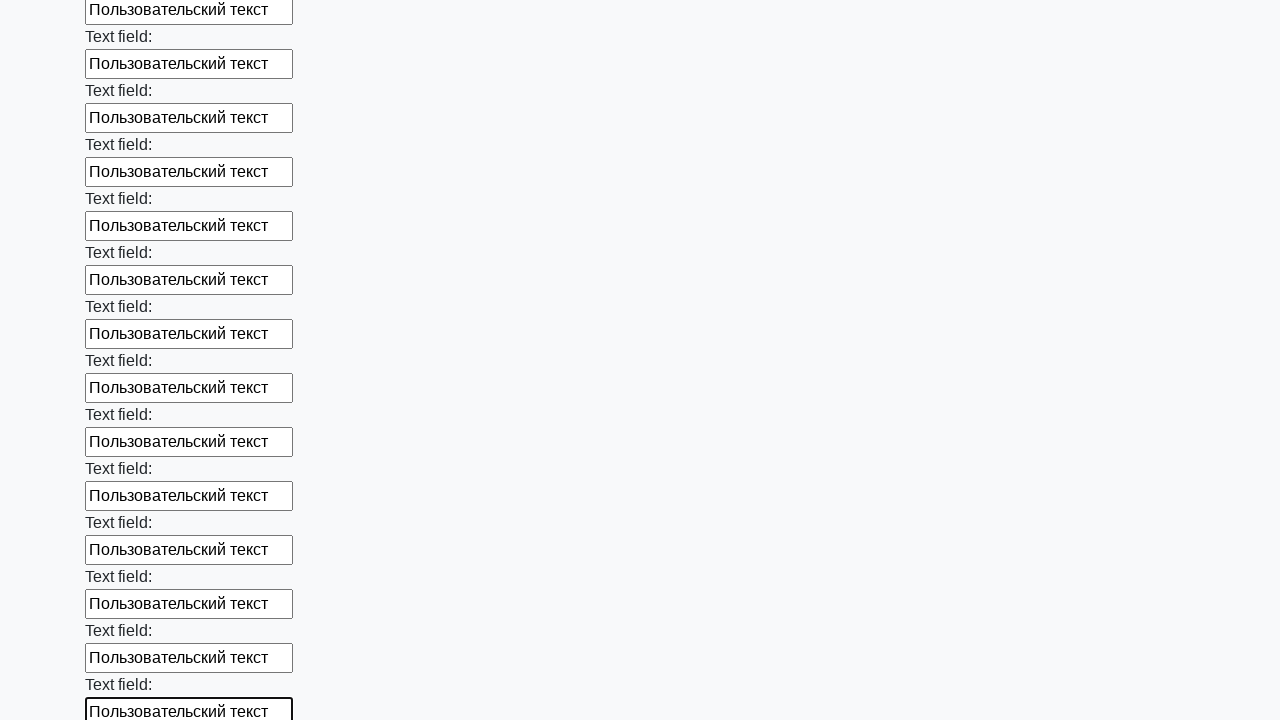

Filled an input field with custom text on form[action="#"][method="get"] >> input >> nth=82
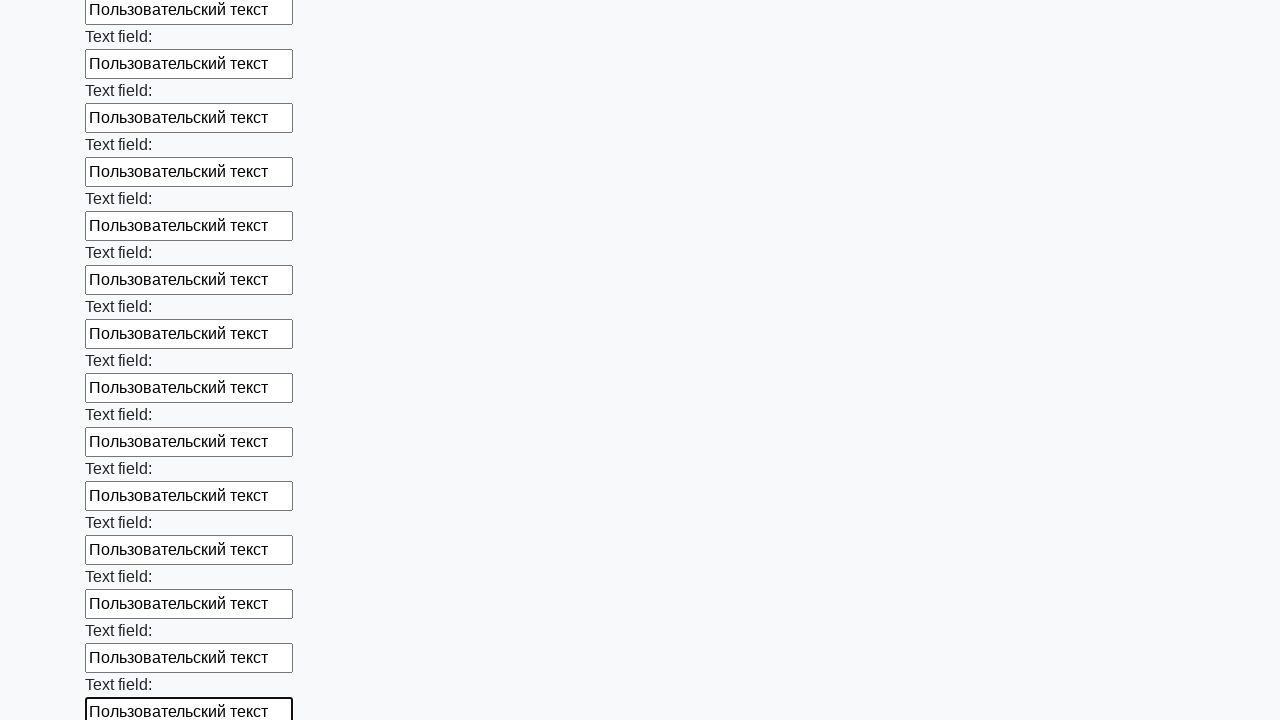

Filled an input field with custom text on form[action="#"][method="get"] >> input >> nth=83
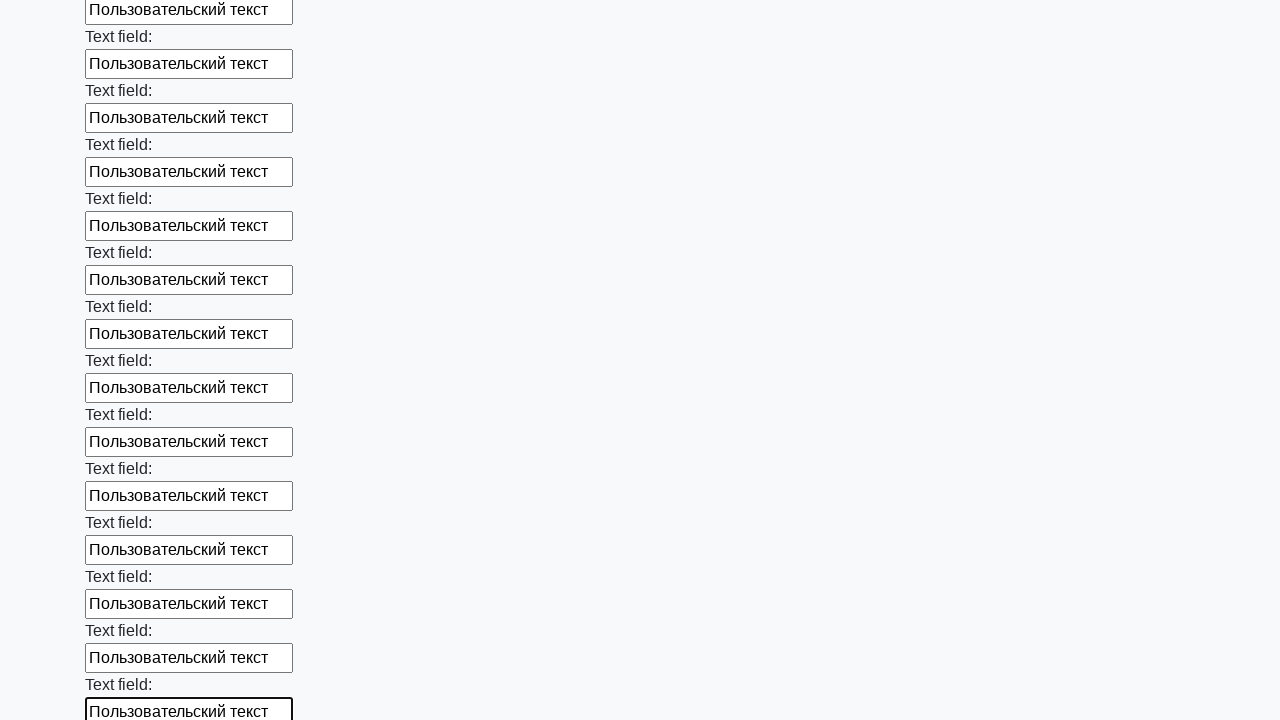

Filled an input field with custom text on form[action="#"][method="get"] >> input >> nth=84
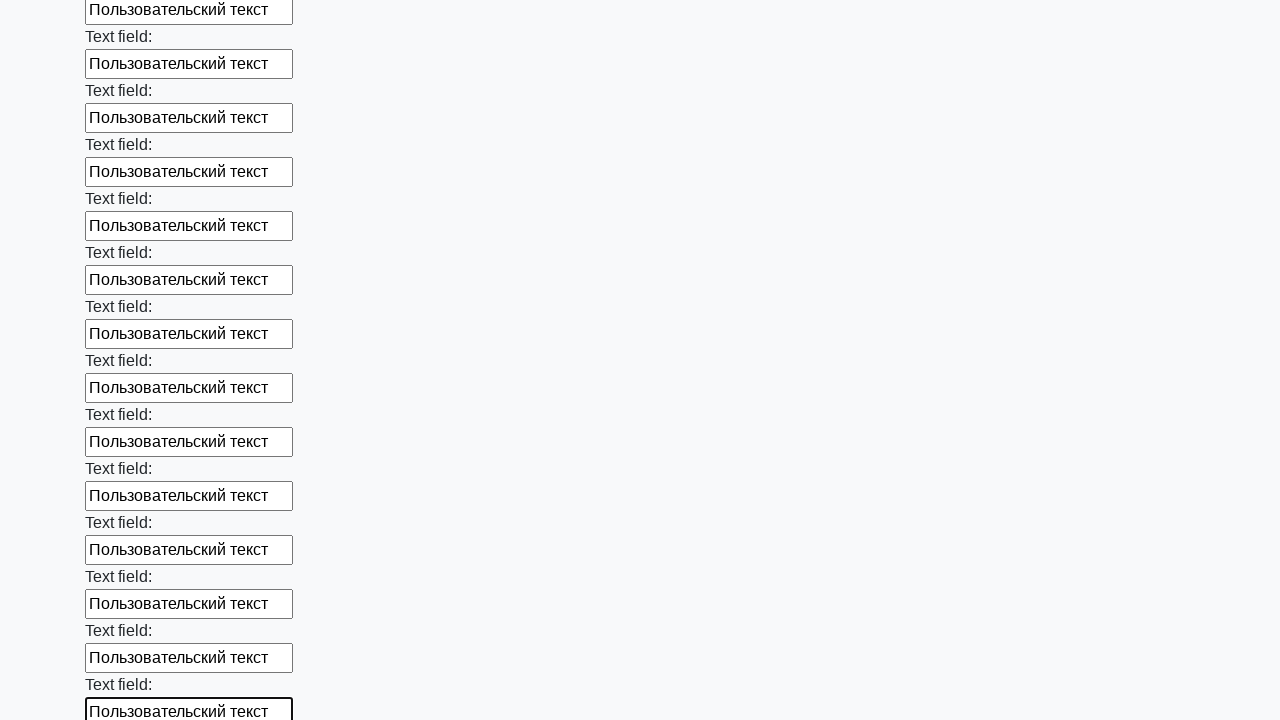

Filled an input field with custom text on form[action="#"][method="get"] >> input >> nth=85
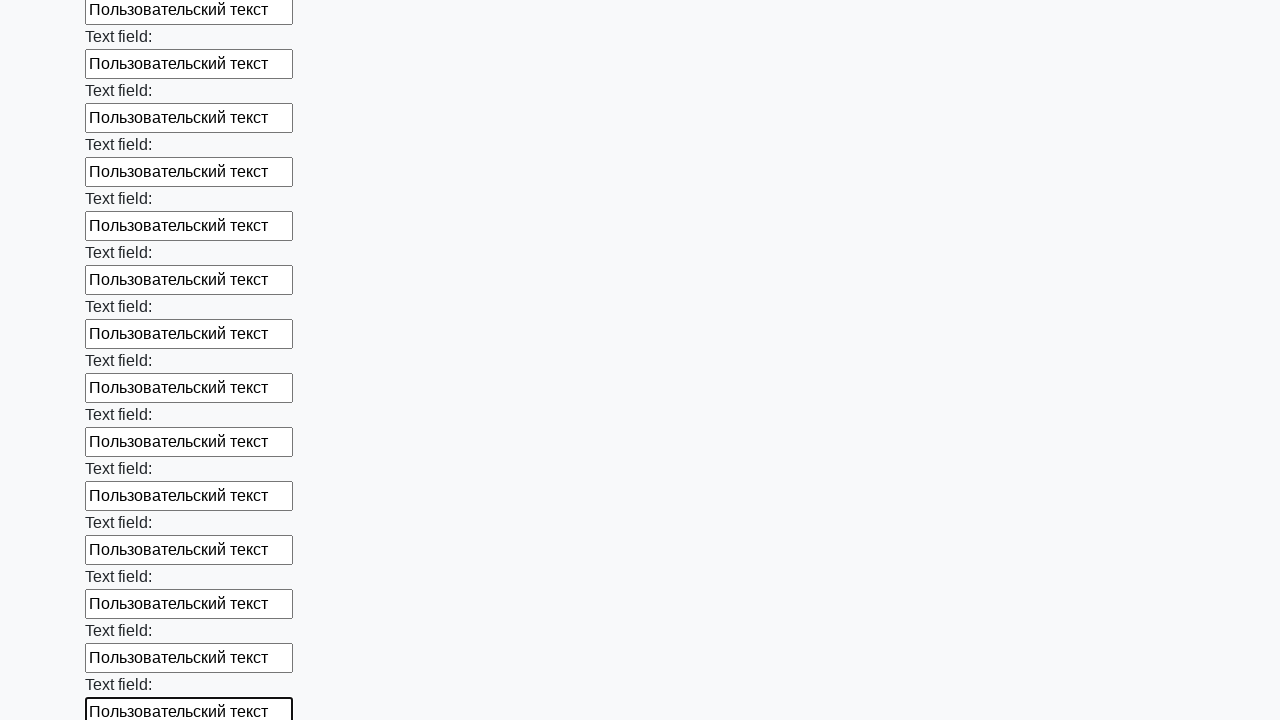

Filled an input field with custom text on form[action="#"][method="get"] >> input >> nth=86
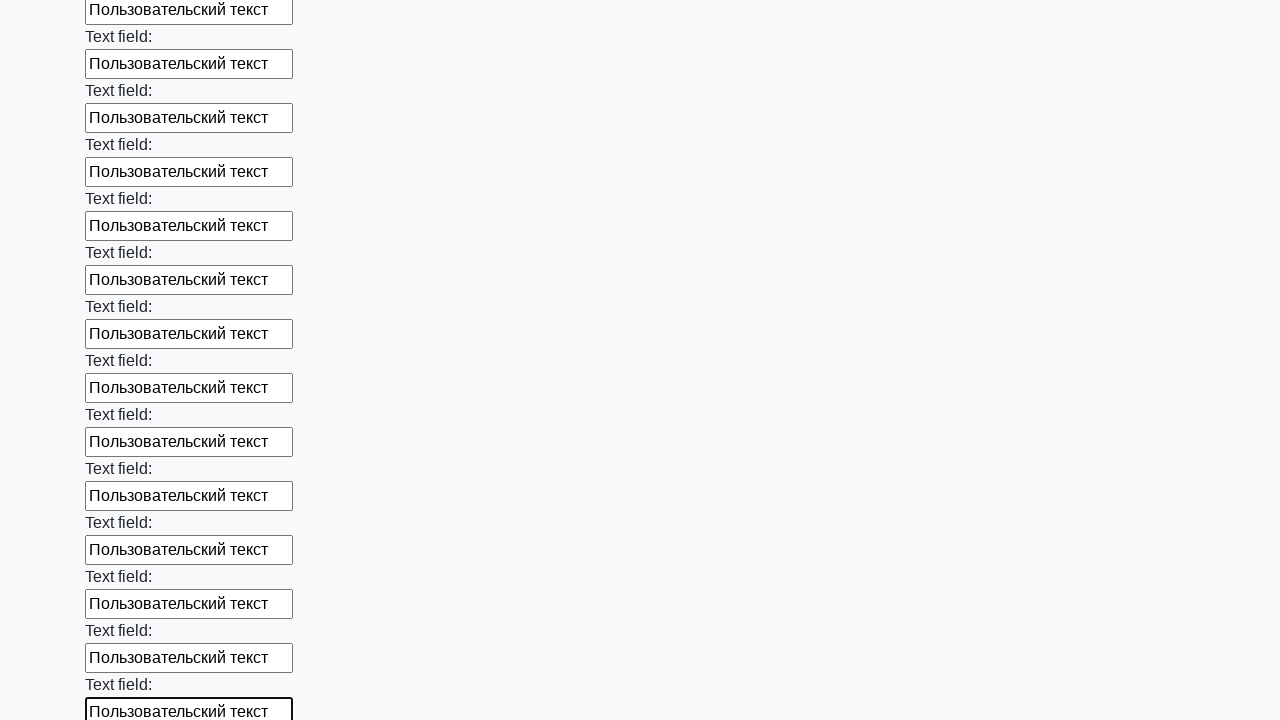

Filled an input field with custom text on form[action="#"][method="get"] >> input >> nth=87
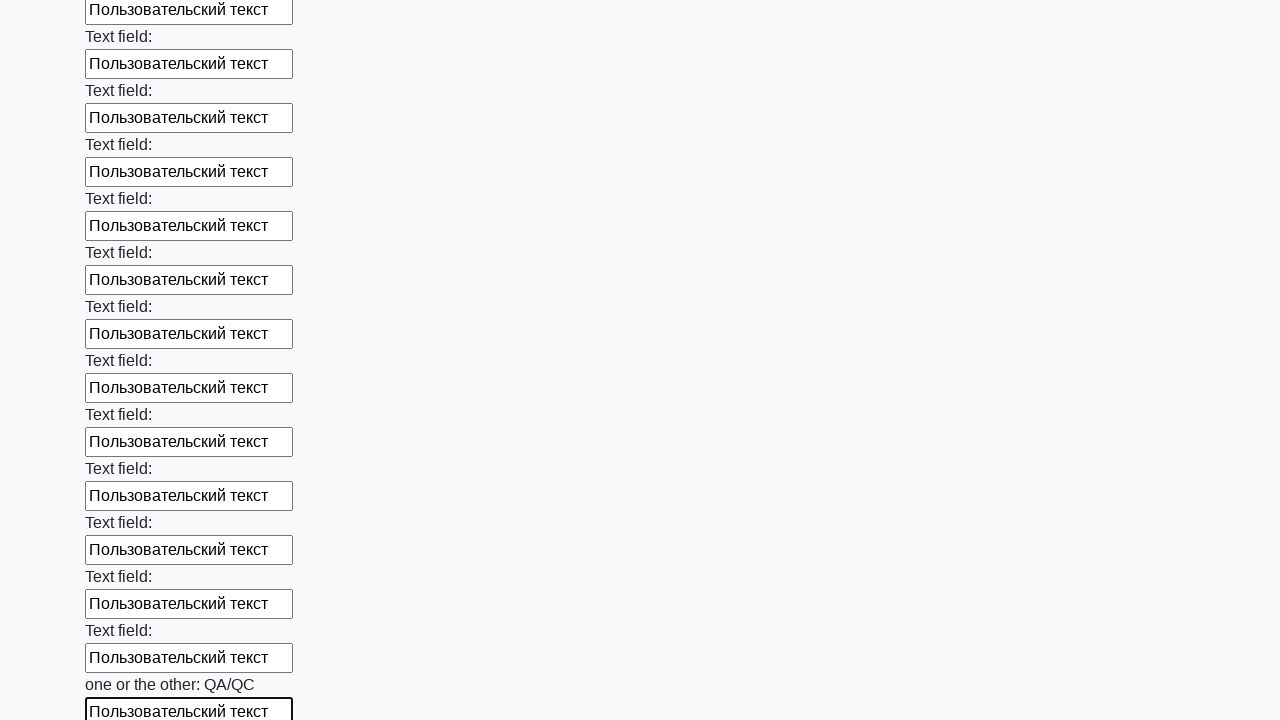

Filled an input field with custom text on form[action="#"][method="get"] >> input >> nth=88
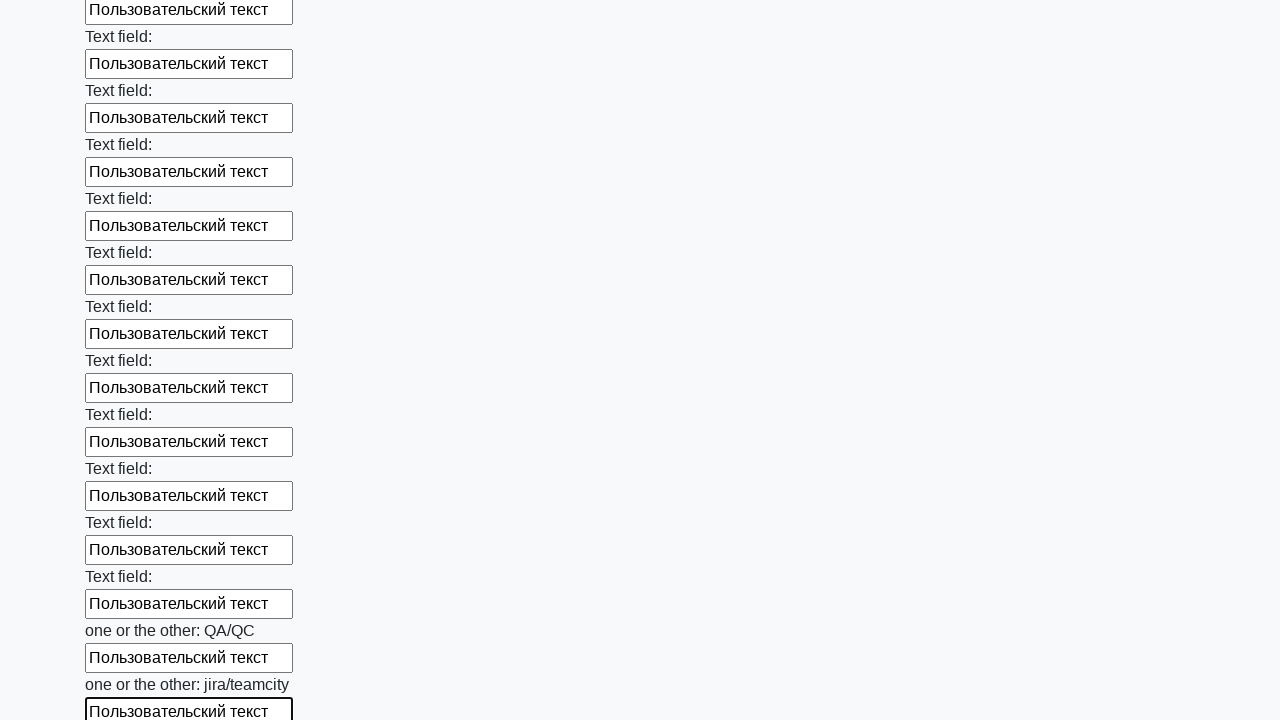

Filled an input field with custom text on form[action="#"][method="get"] >> input >> nth=89
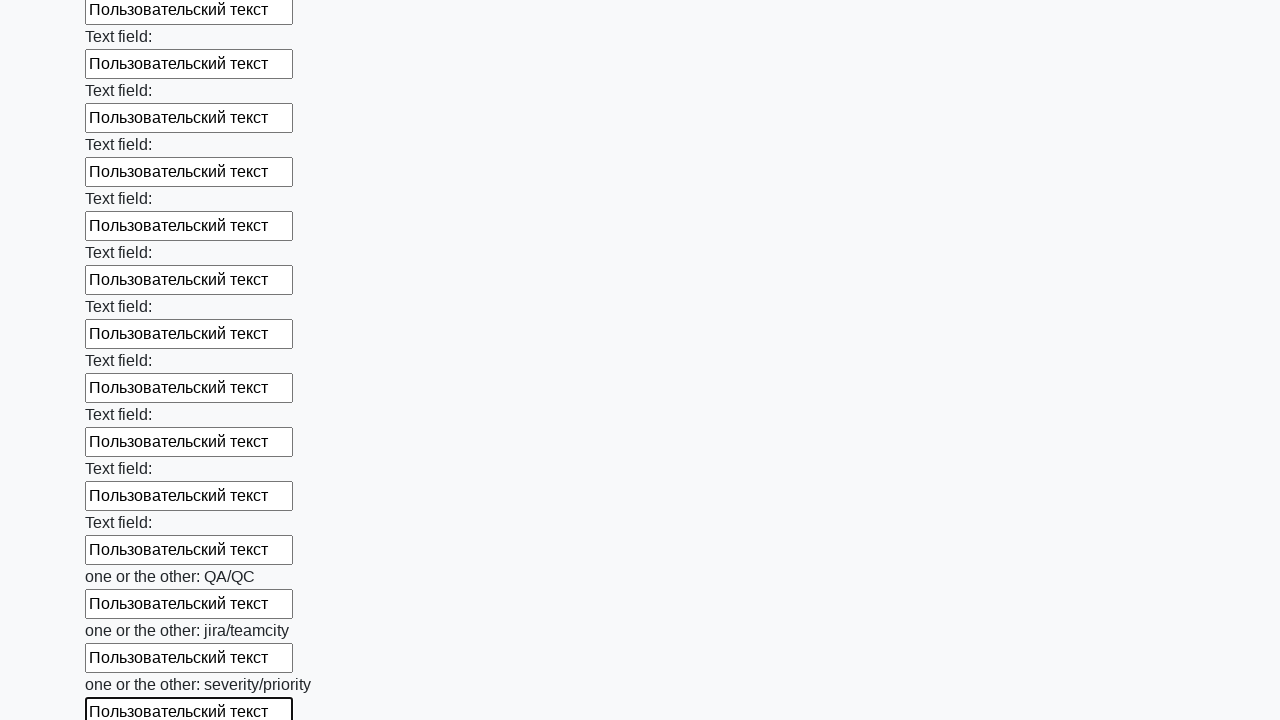

Filled an input field with custom text on form[action="#"][method="get"] >> input >> nth=90
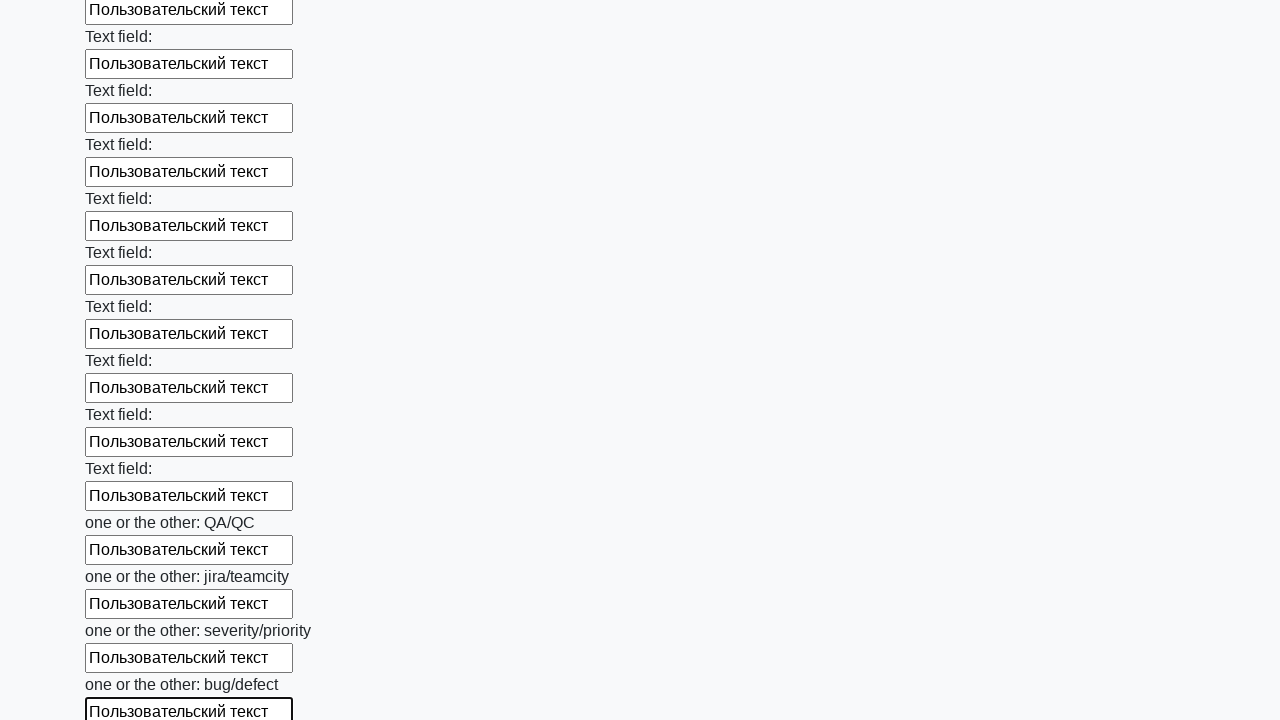

Filled an input field with custom text on form[action="#"][method="get"] >> input >> nth=91
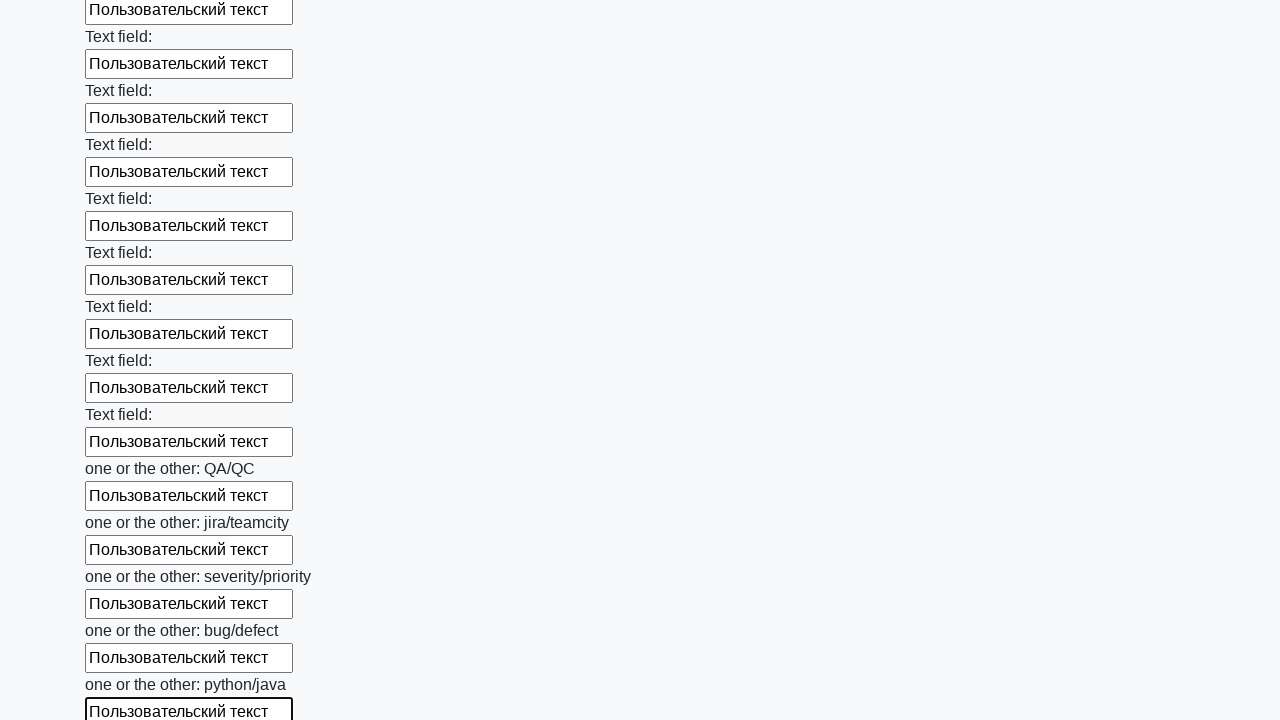

Filled an input field with custom text on form[action="#"][method="get"] >> input >> nth=92
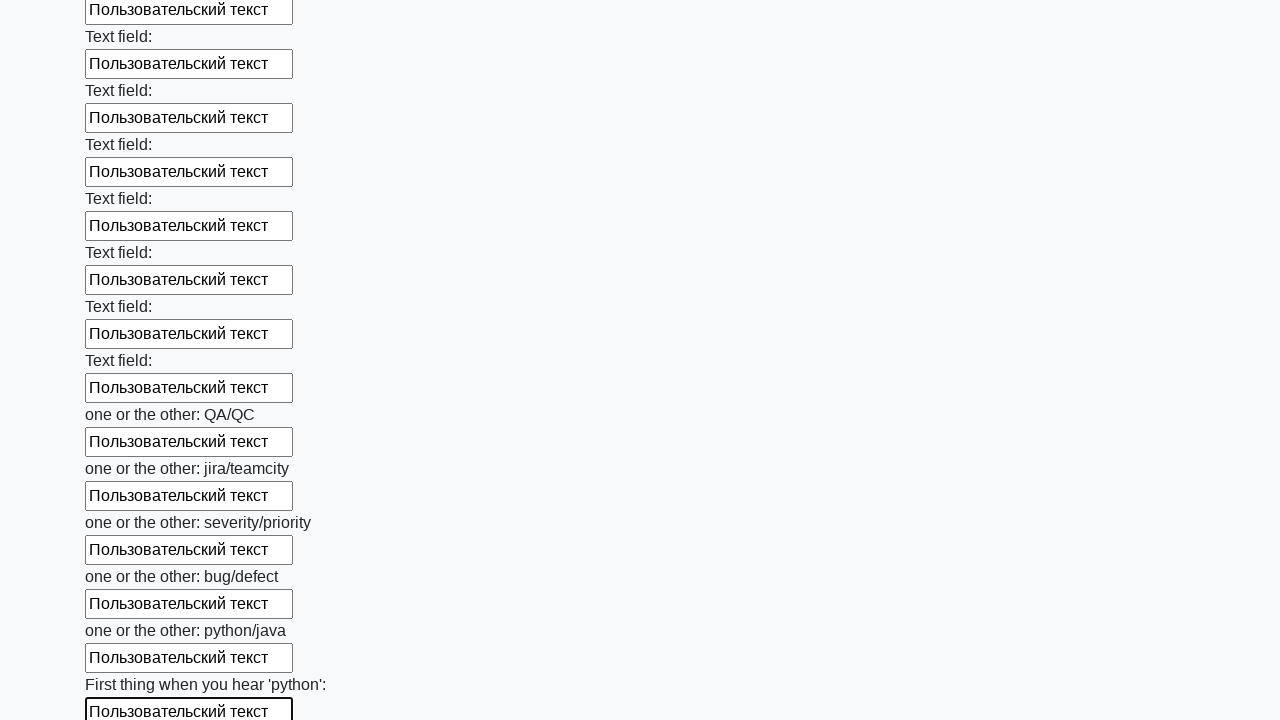

Filled an input field with custom text on form[action="#"][method="get"] >> input >> nth=93
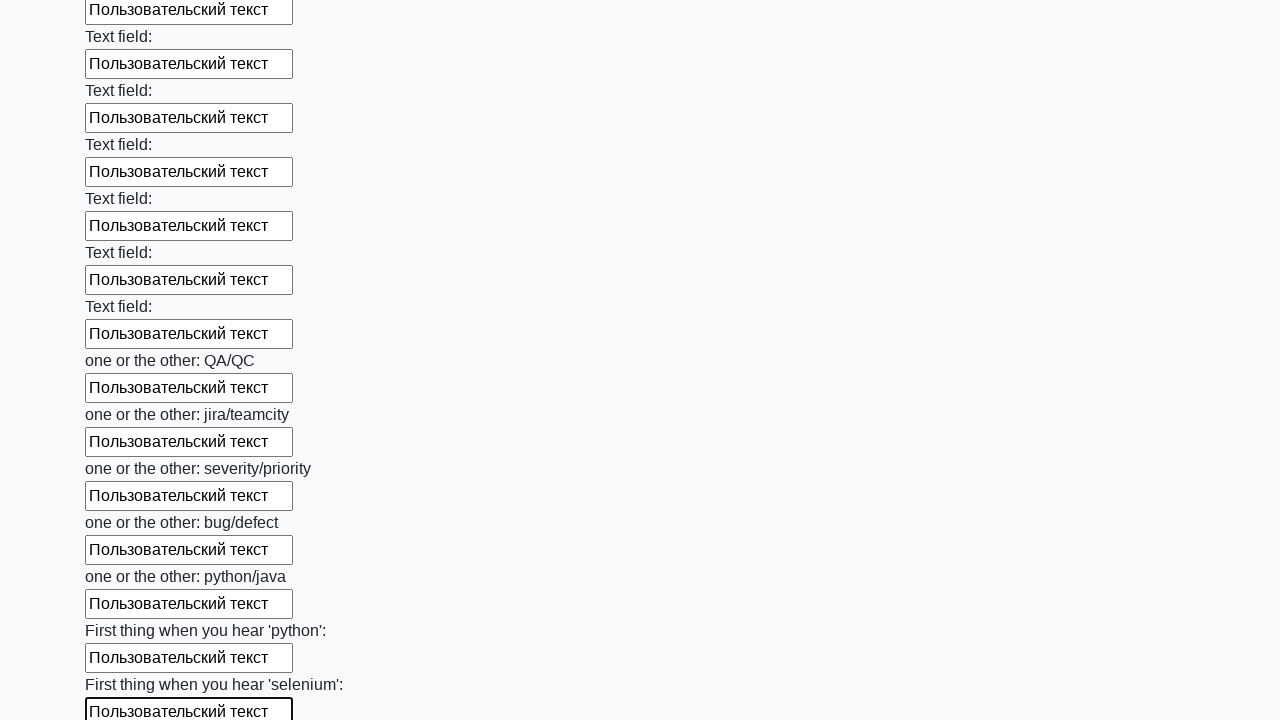

Filled an input field with custom text on form[action="#"][method="get"] >> input >> nth=94
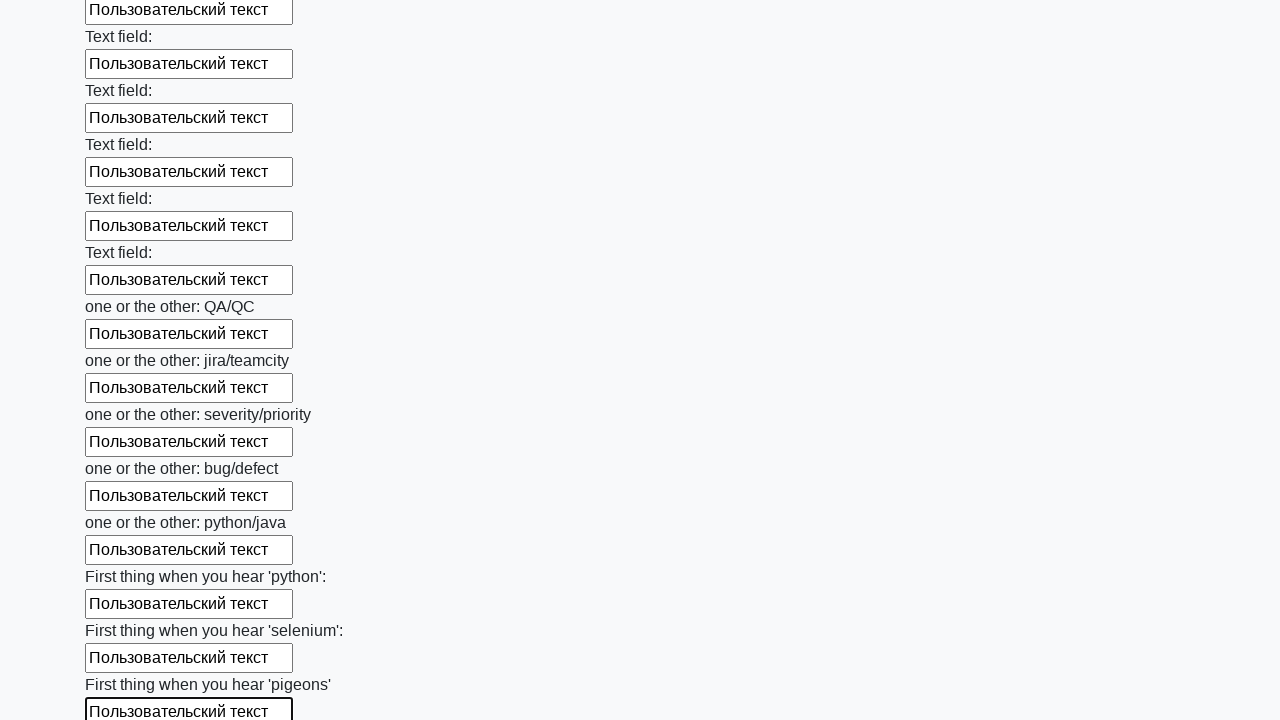

Filled an input field with custom text on form[action="#"][method="get"] >> input >> nth=95
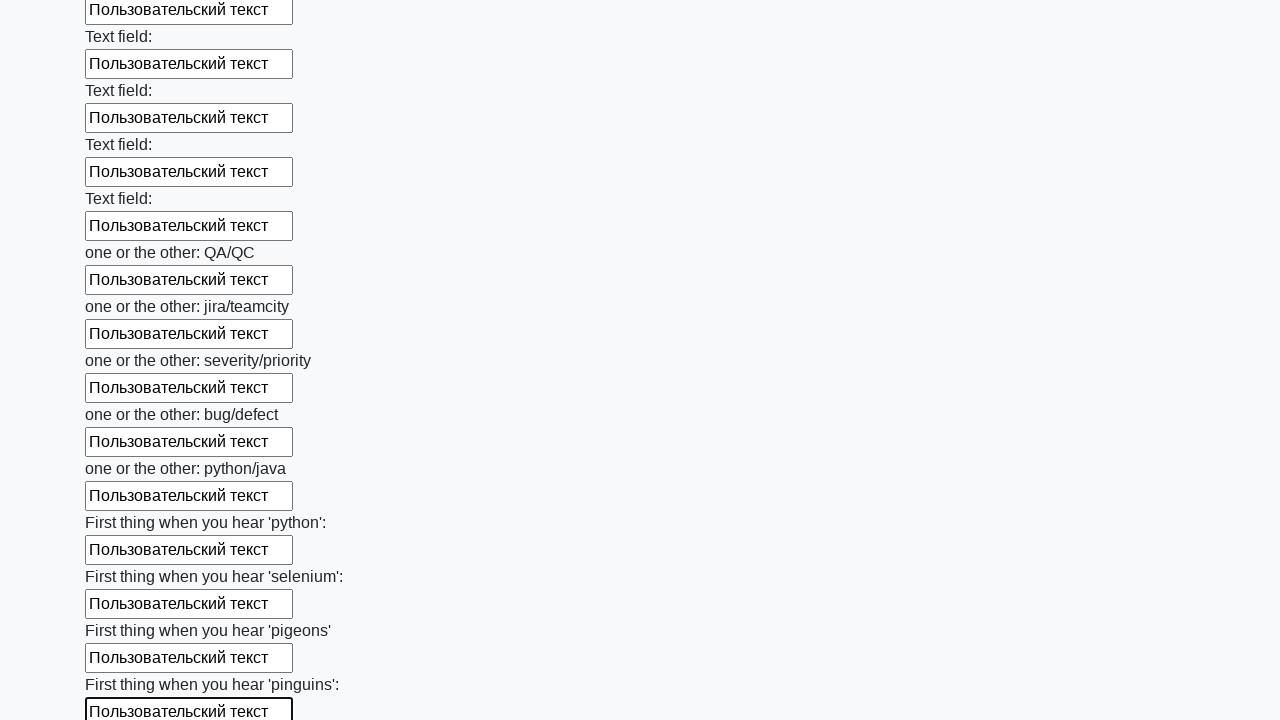

Filled an input field with custom text on form[action="#"][method="get"] >> input >> nth=96
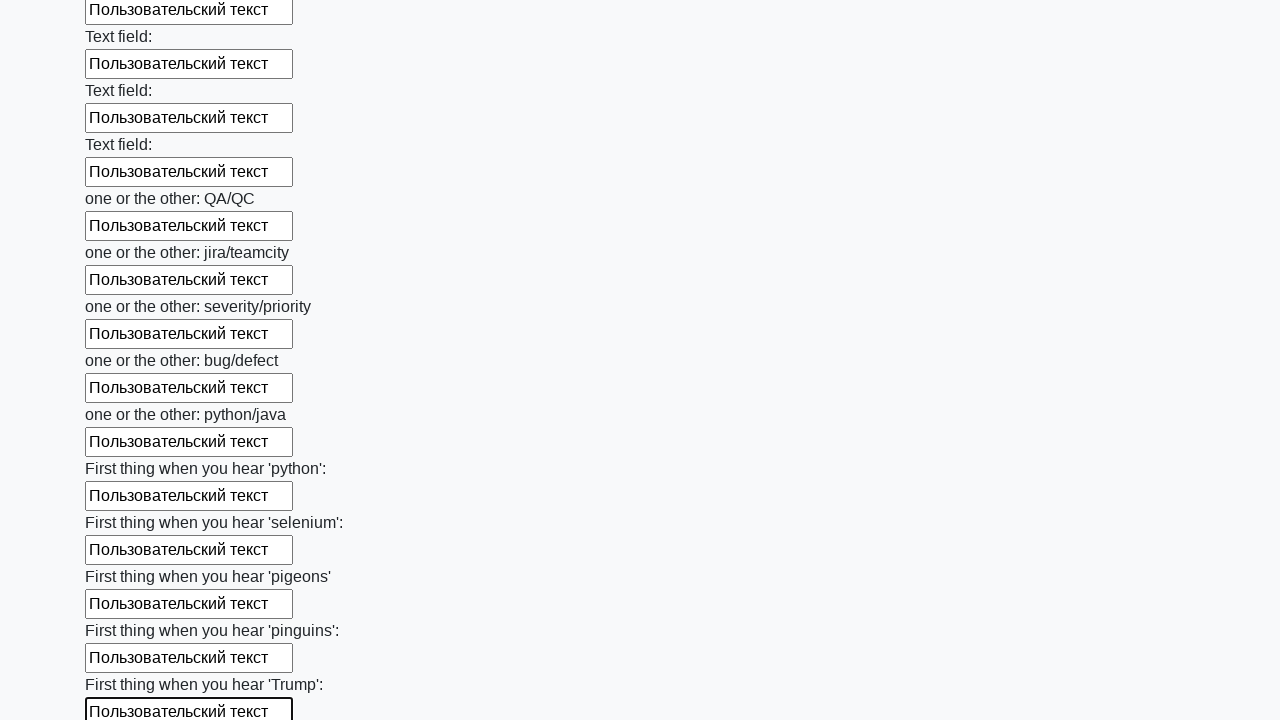

Filled an input field with custom text on form[action="#"][method="get"] >> input >> nth=97
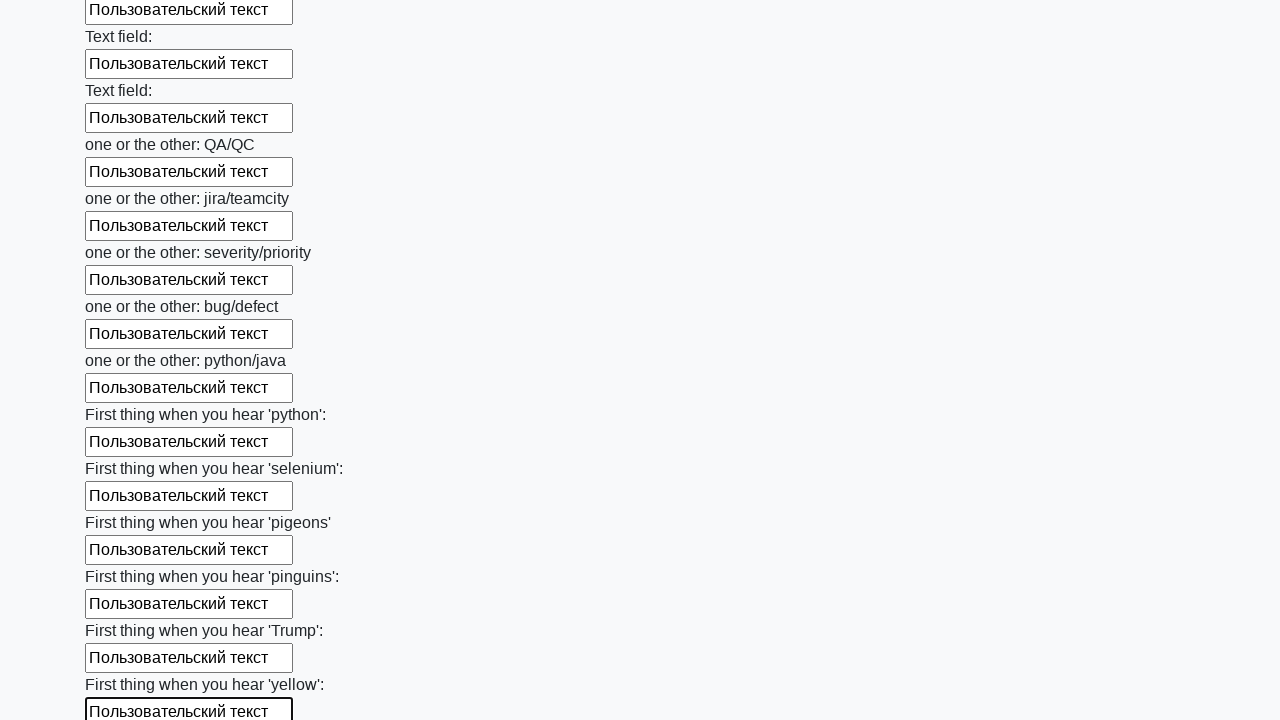

Filled an input field with custom text on form[action="#"][method="get"] >> input >> nth=98
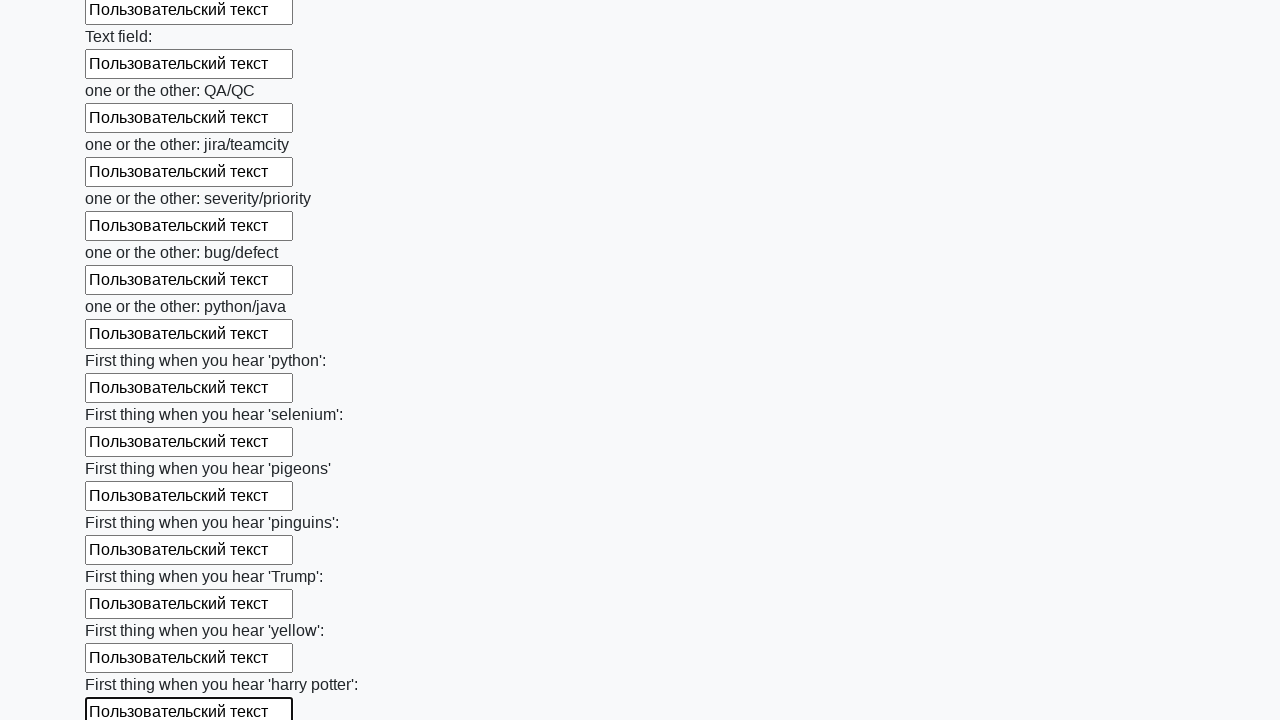

Filled an input field with custom text on form[action="#"][method="get"] >> input >> nth=99
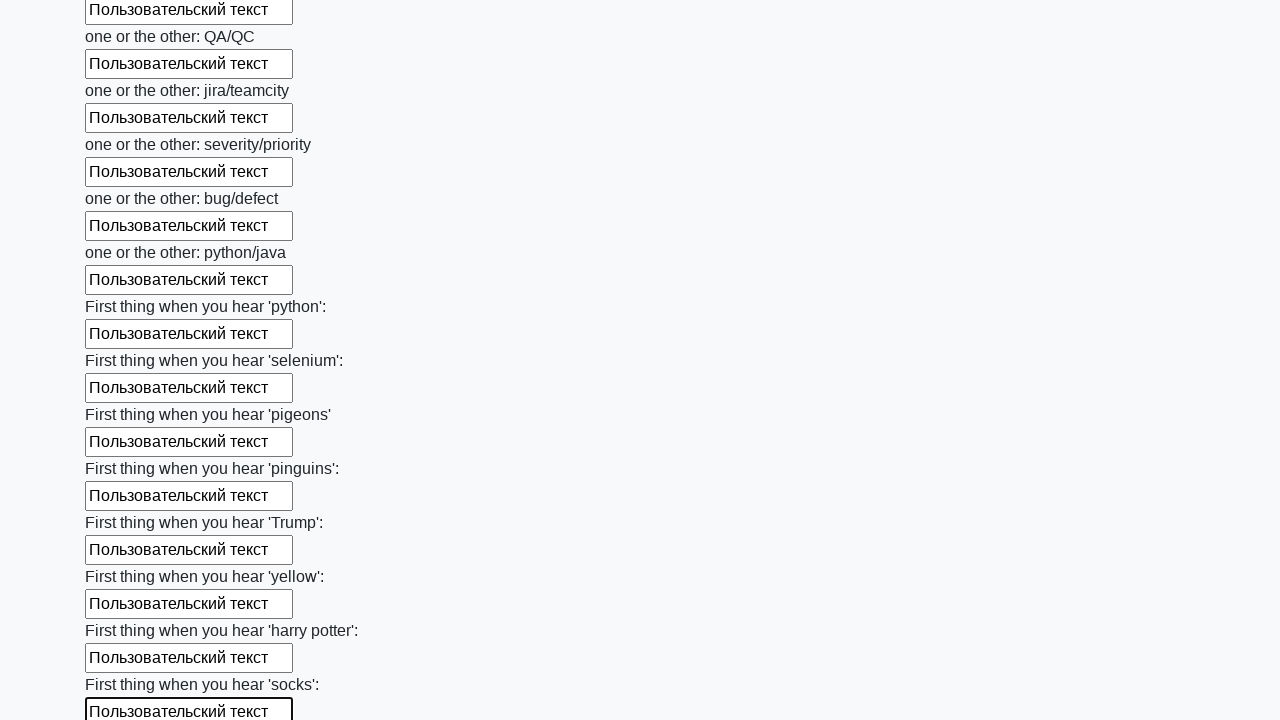

Clicked the submit button at (123, 611) on button.btn
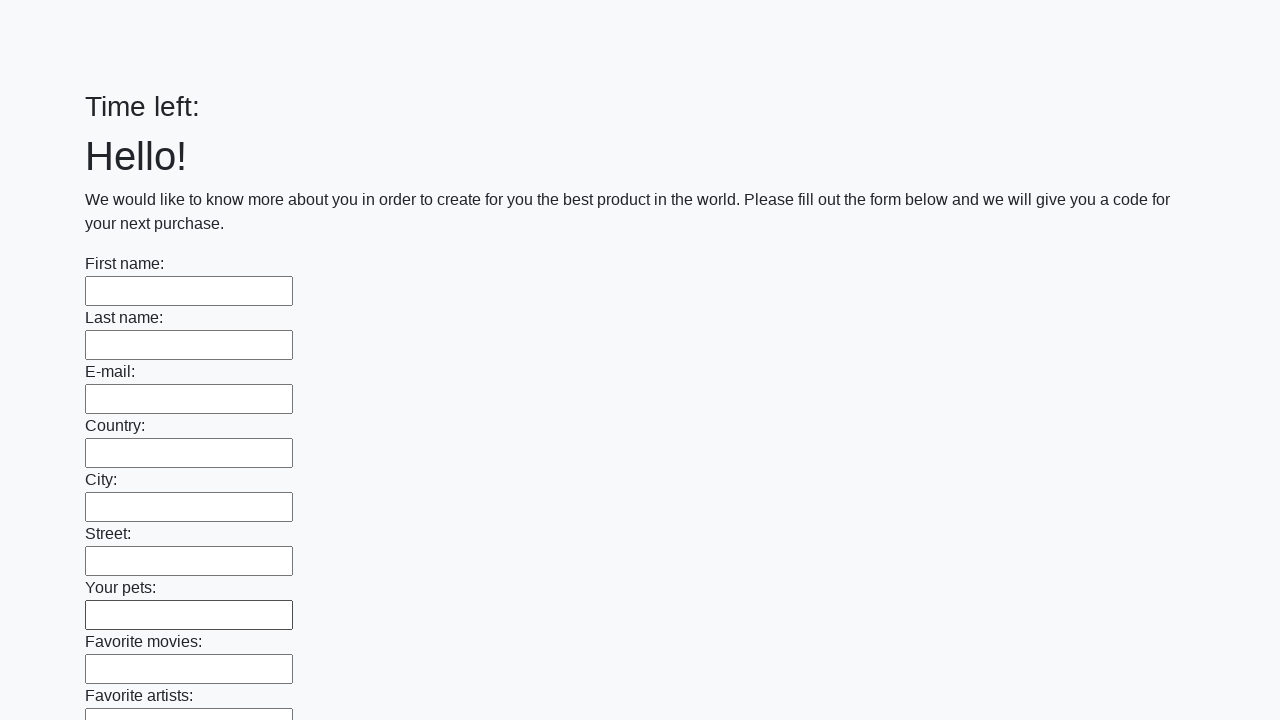

Set up alert dialog handler to accept dialogs
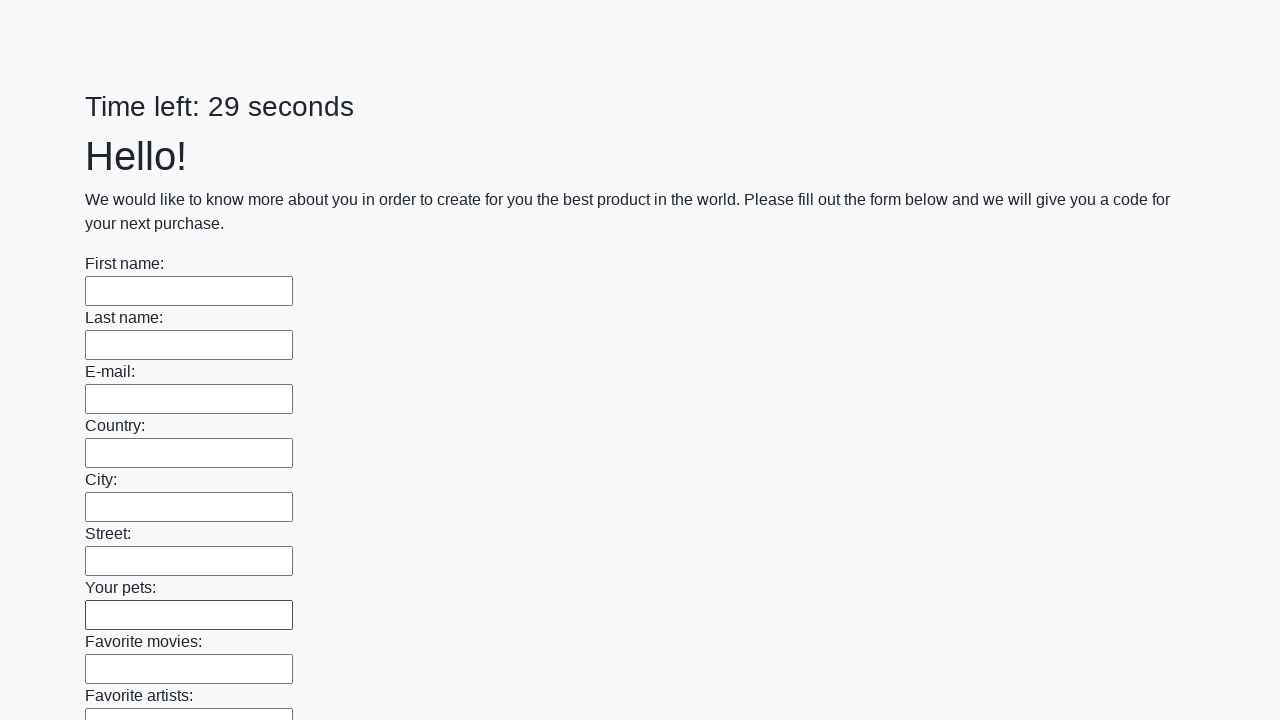

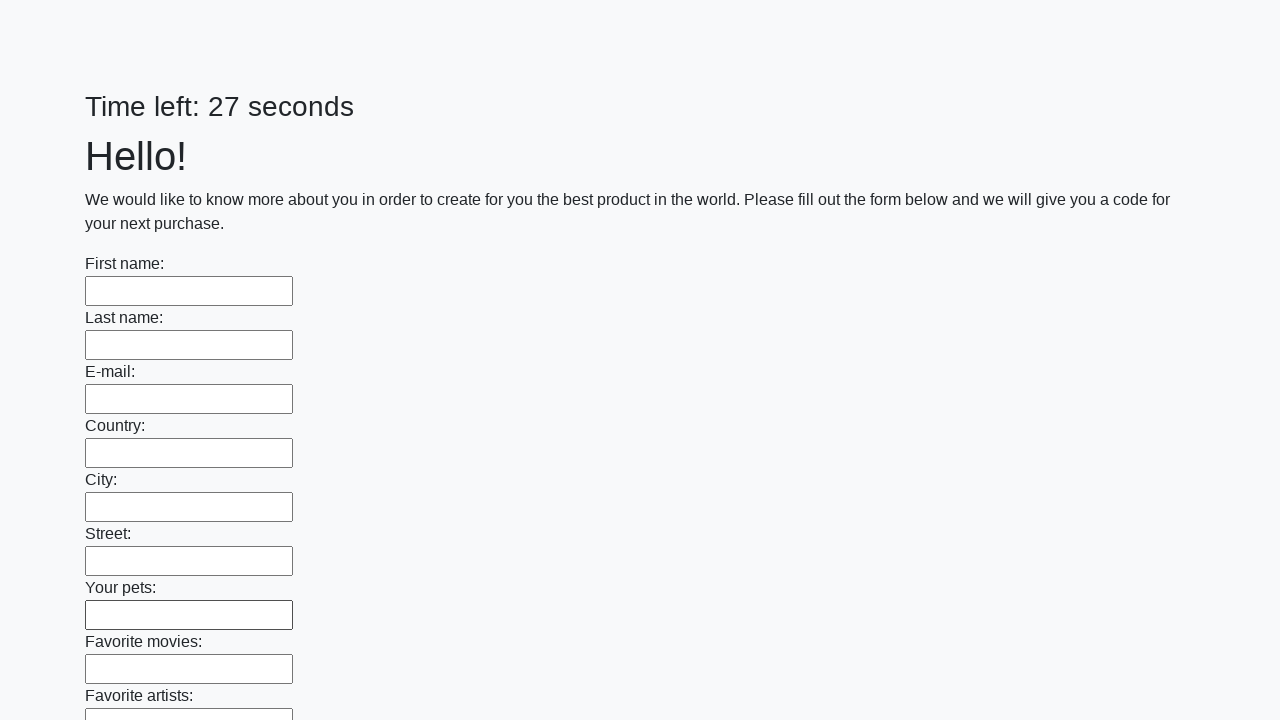